Tests train search functionality on erail.in by entering source and destination stations and retrieving the list of available trains

Starting URL: https://erail.in/

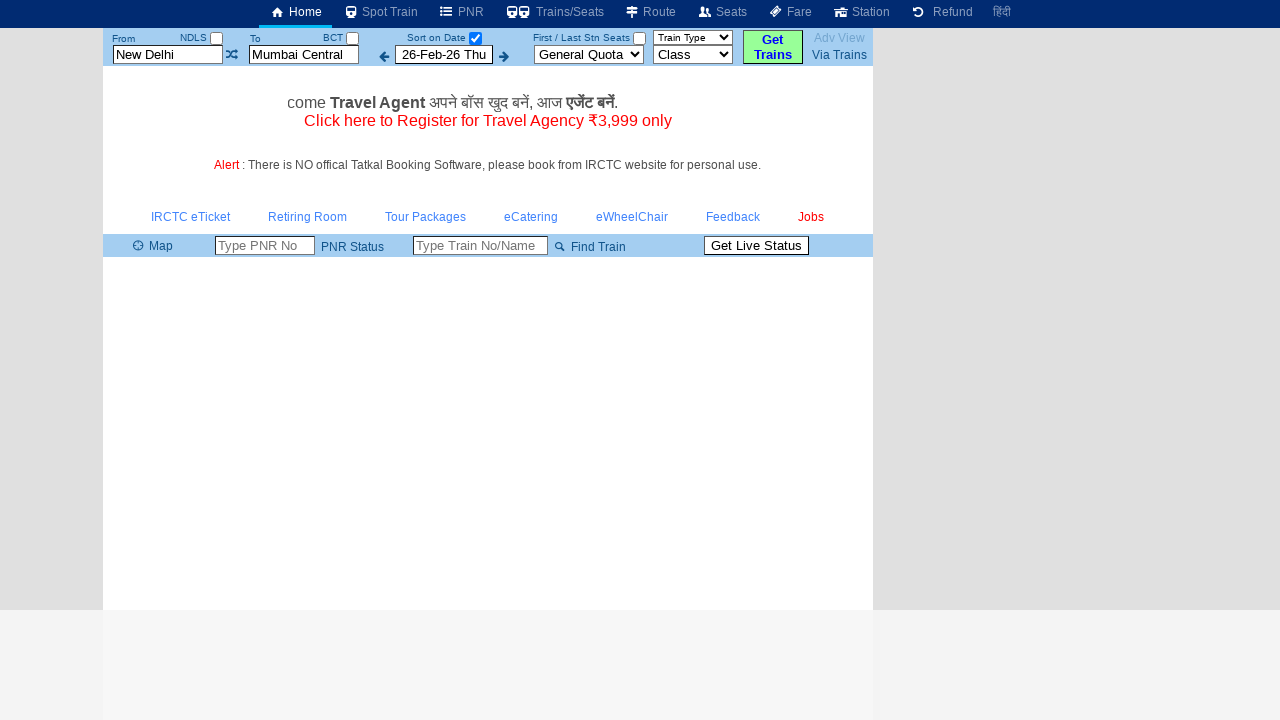

Cleared source station field on #txtStationFrom
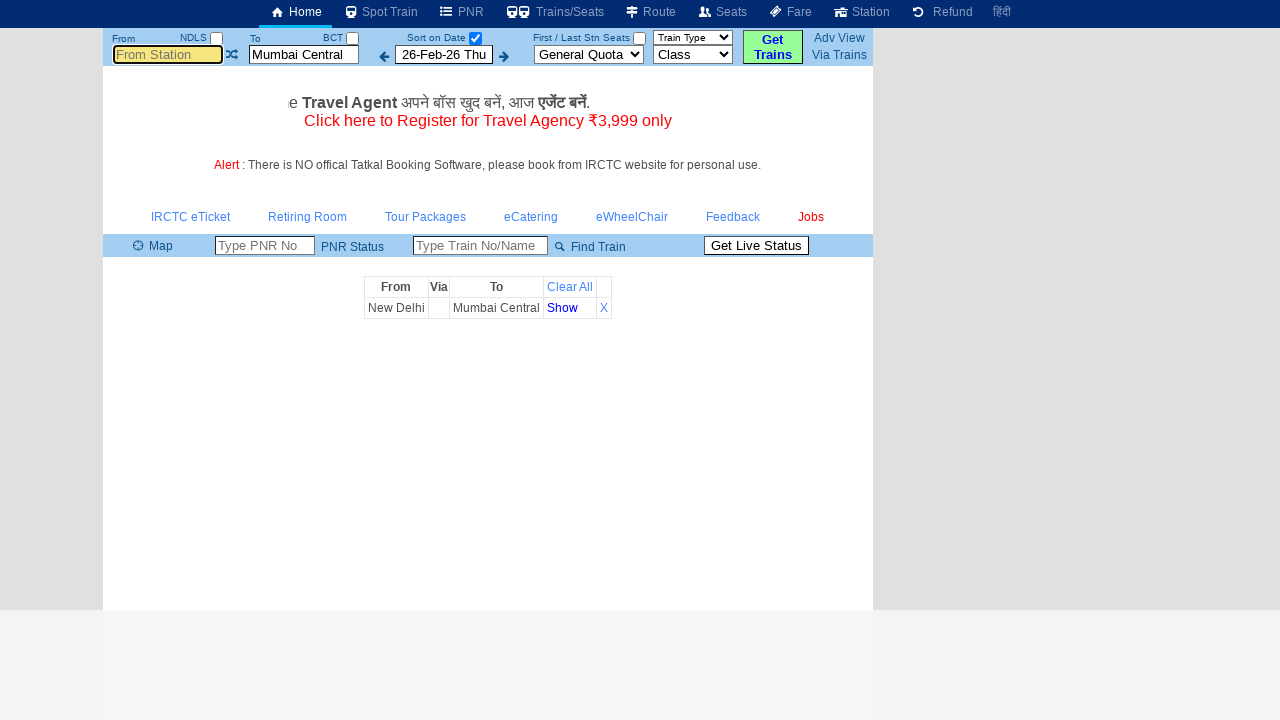

Filled source station field with 'ms' on #txtStationFrom
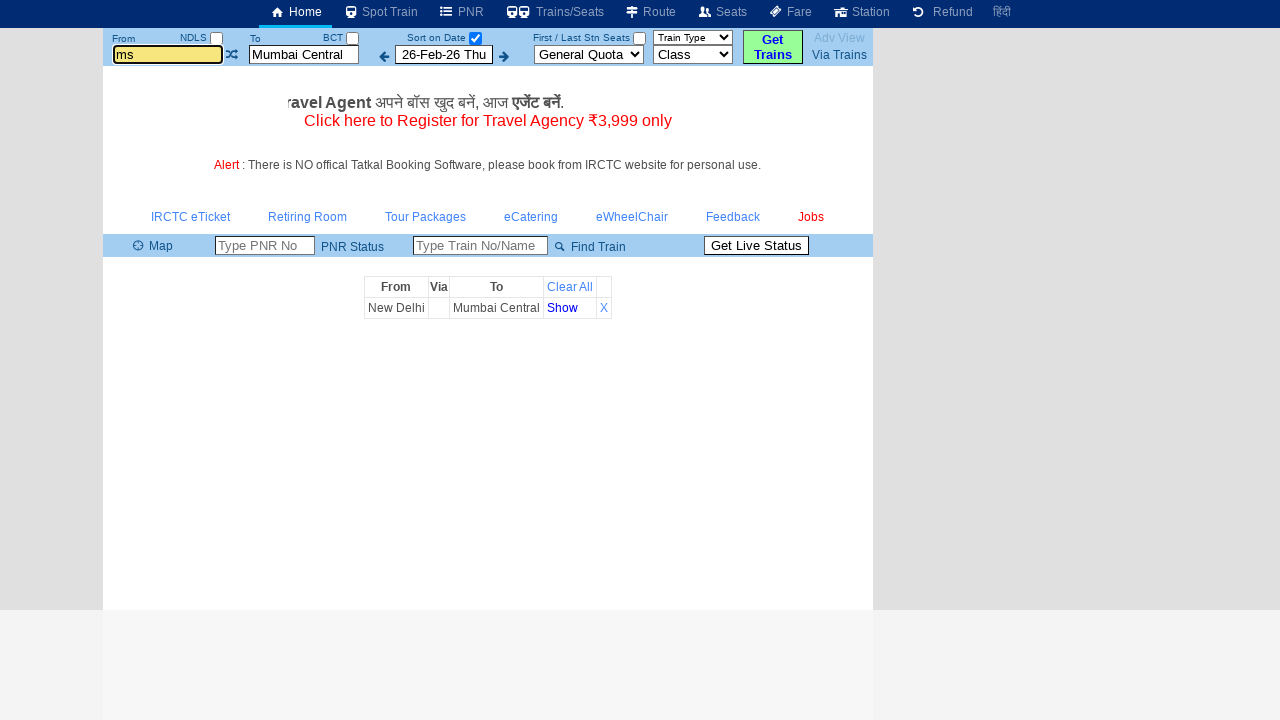

Waited 500ms for autocomplete suggestions
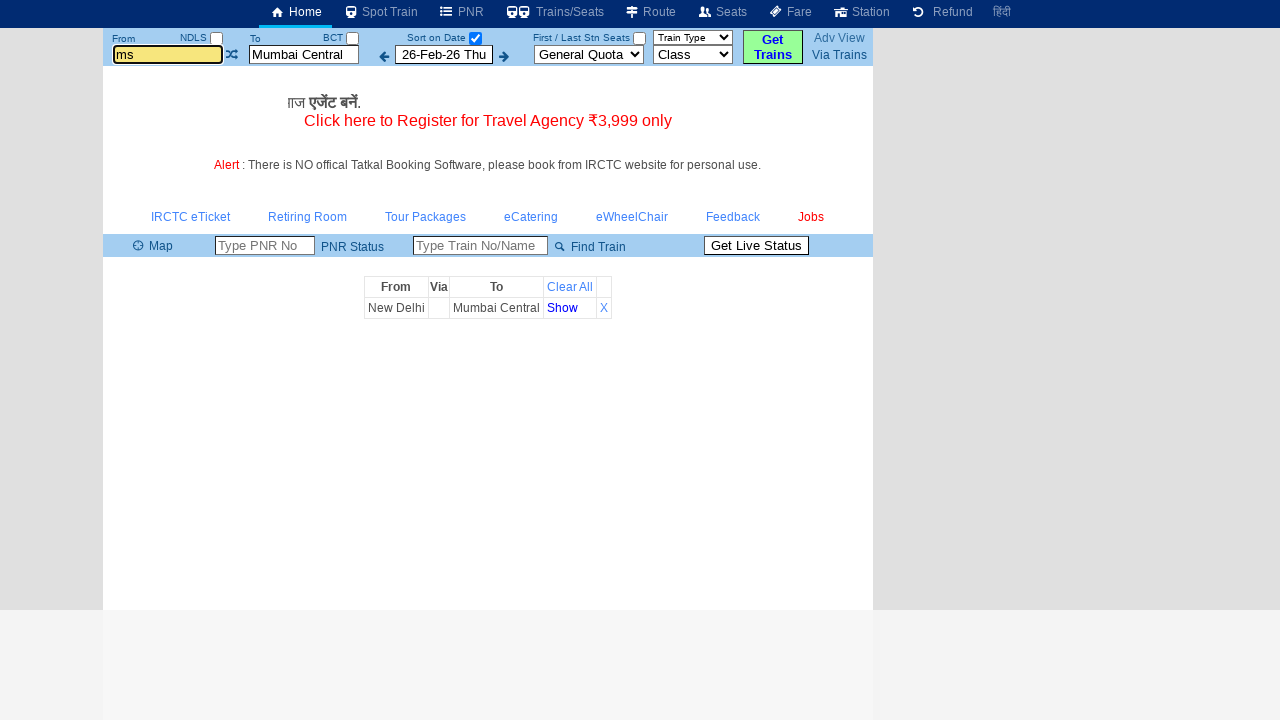

Pressed Enter to confirm source station selection on #txtStationFrom
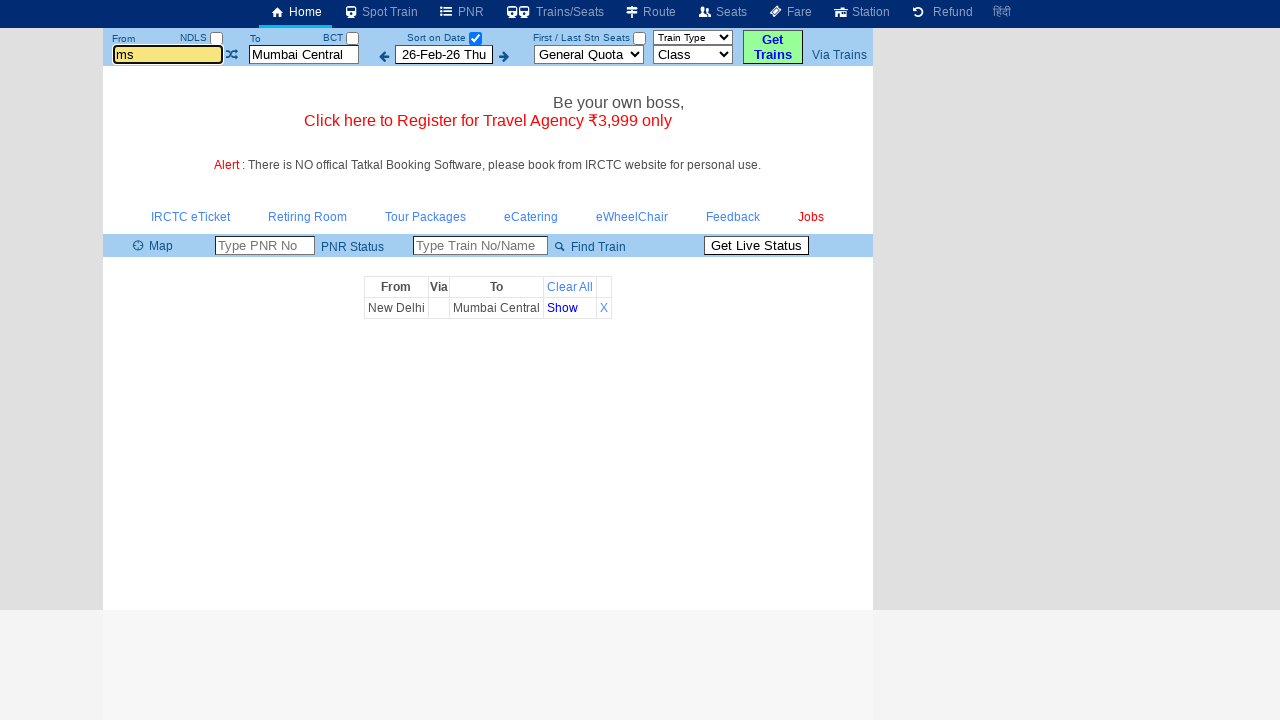

Waited 200ms for UI update
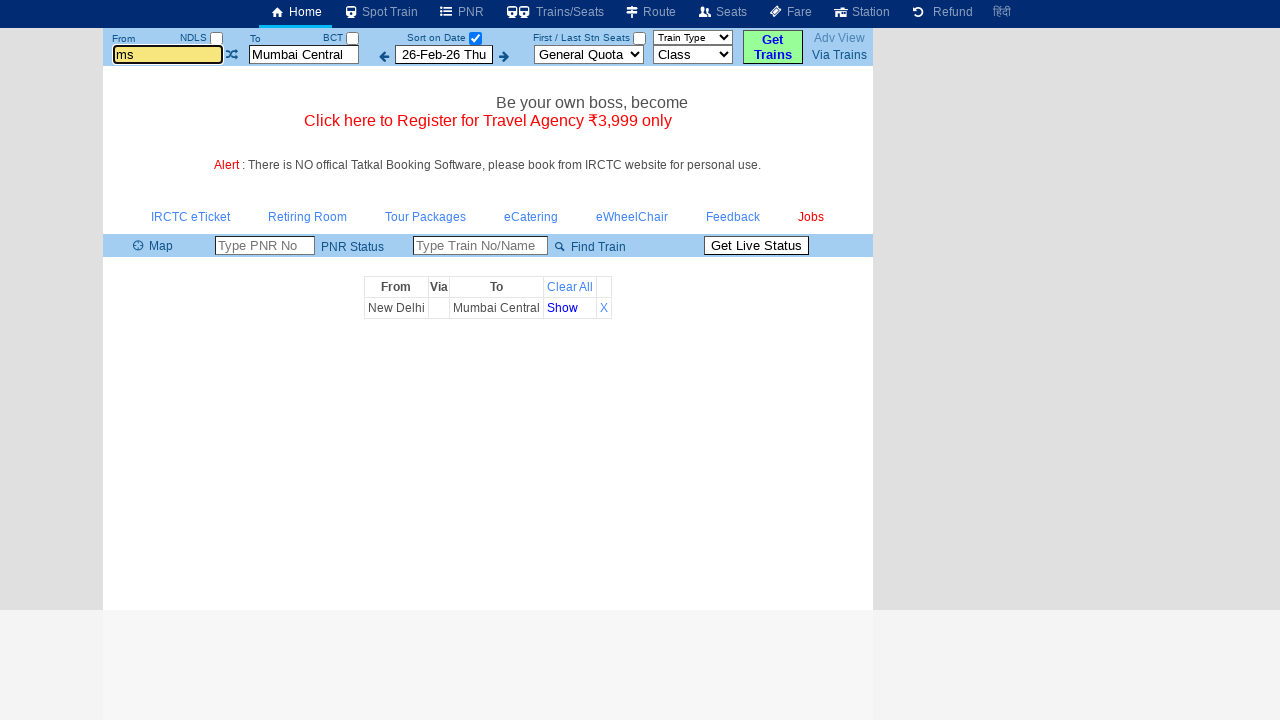

Cleared destination station field on #txtStationTo
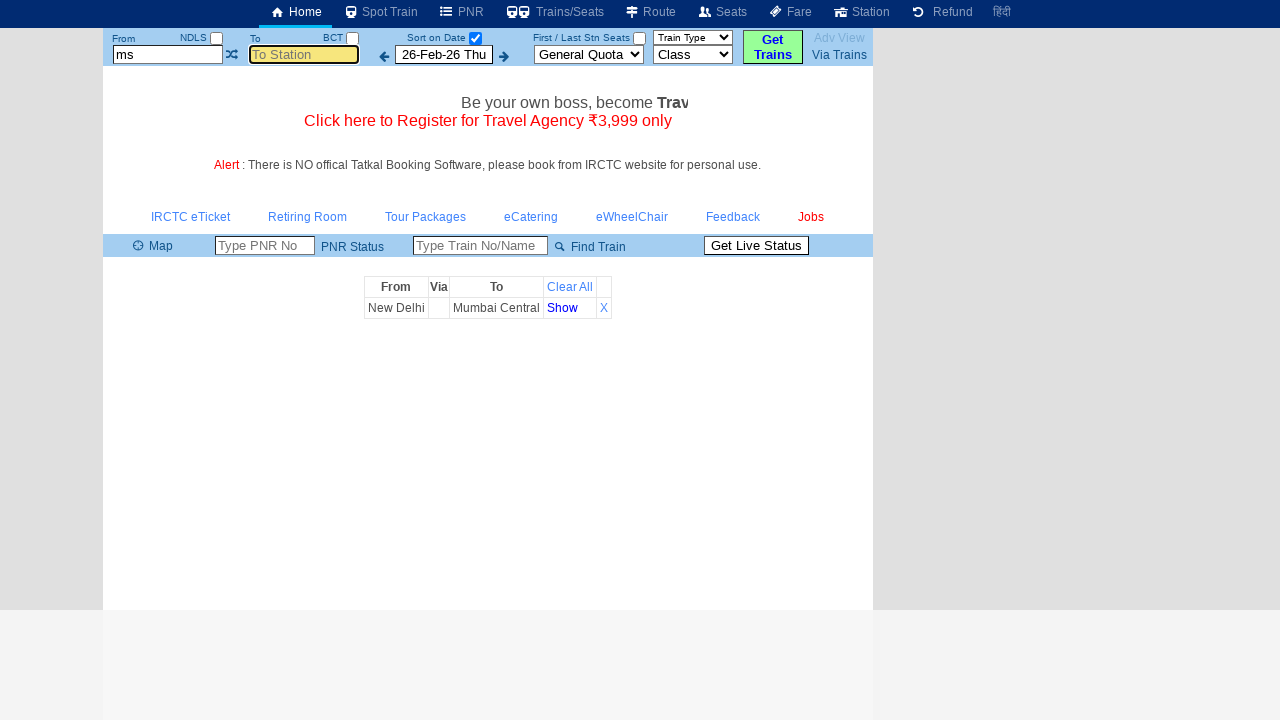

Filled destination station field with 'co' on #txtStationTo
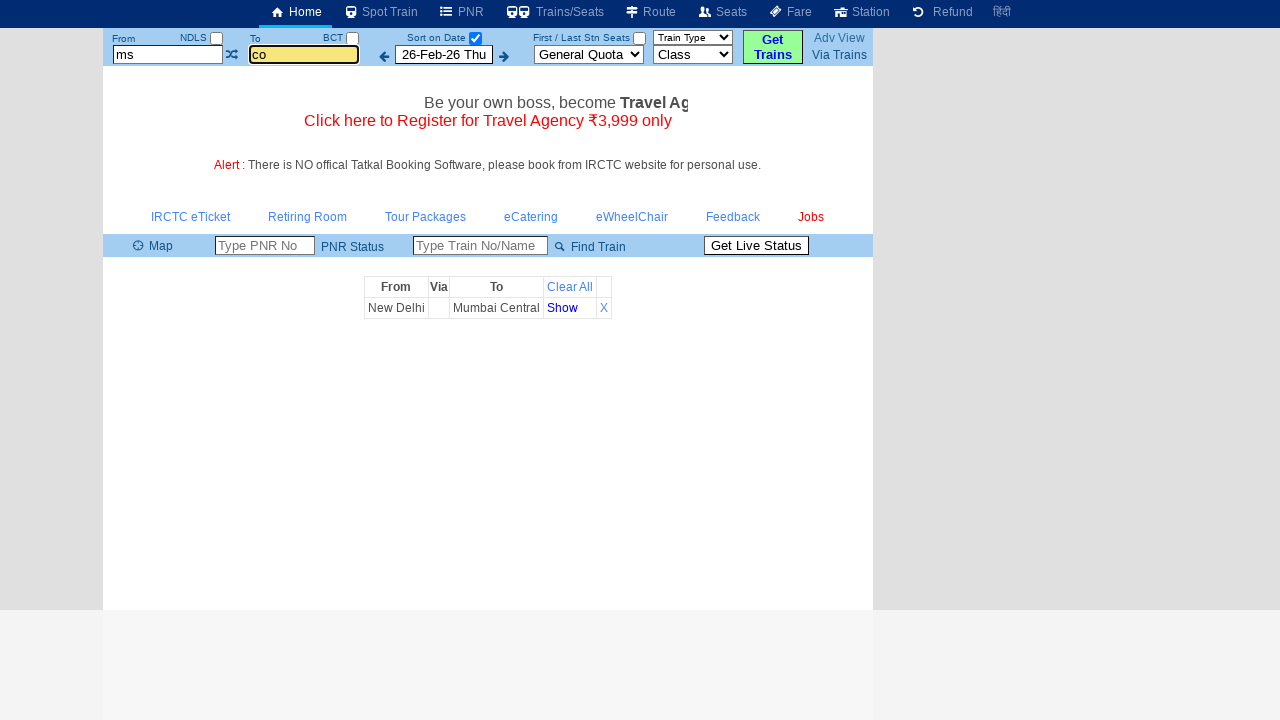

Waited 500ms for autocomplete suggestions
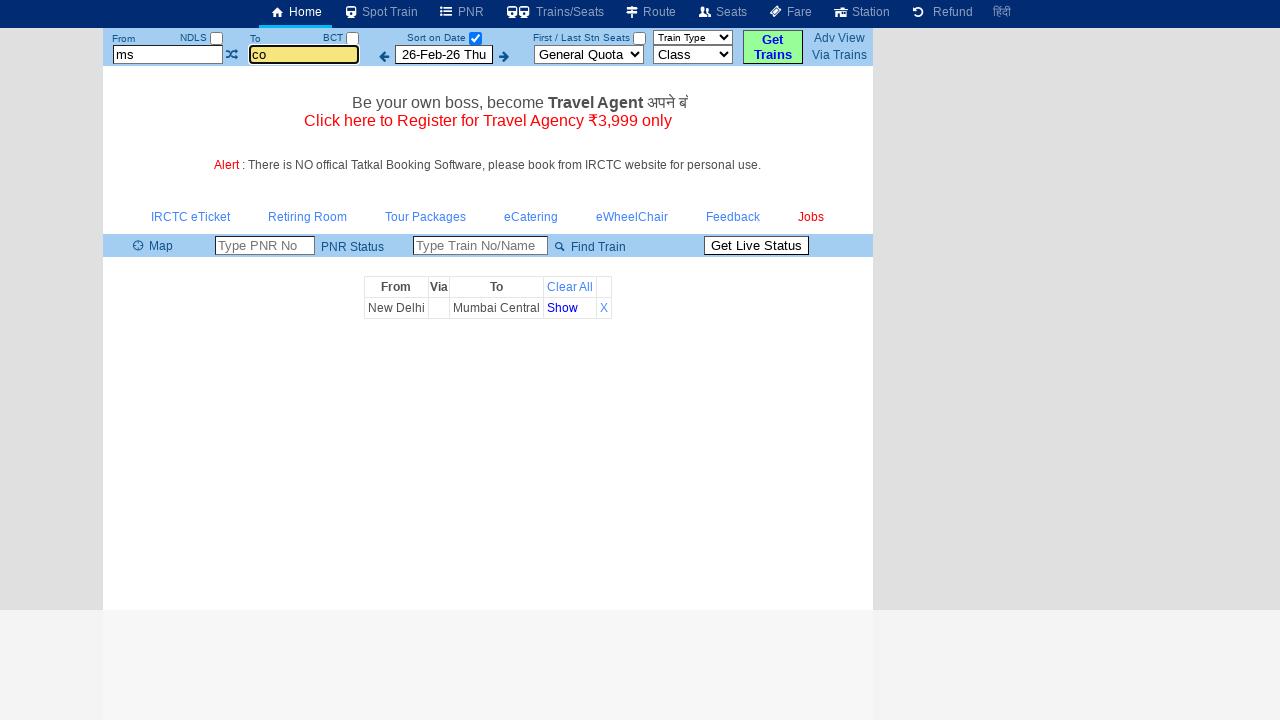

Pressed Enter to confirm destination station selection on #txtStationTo
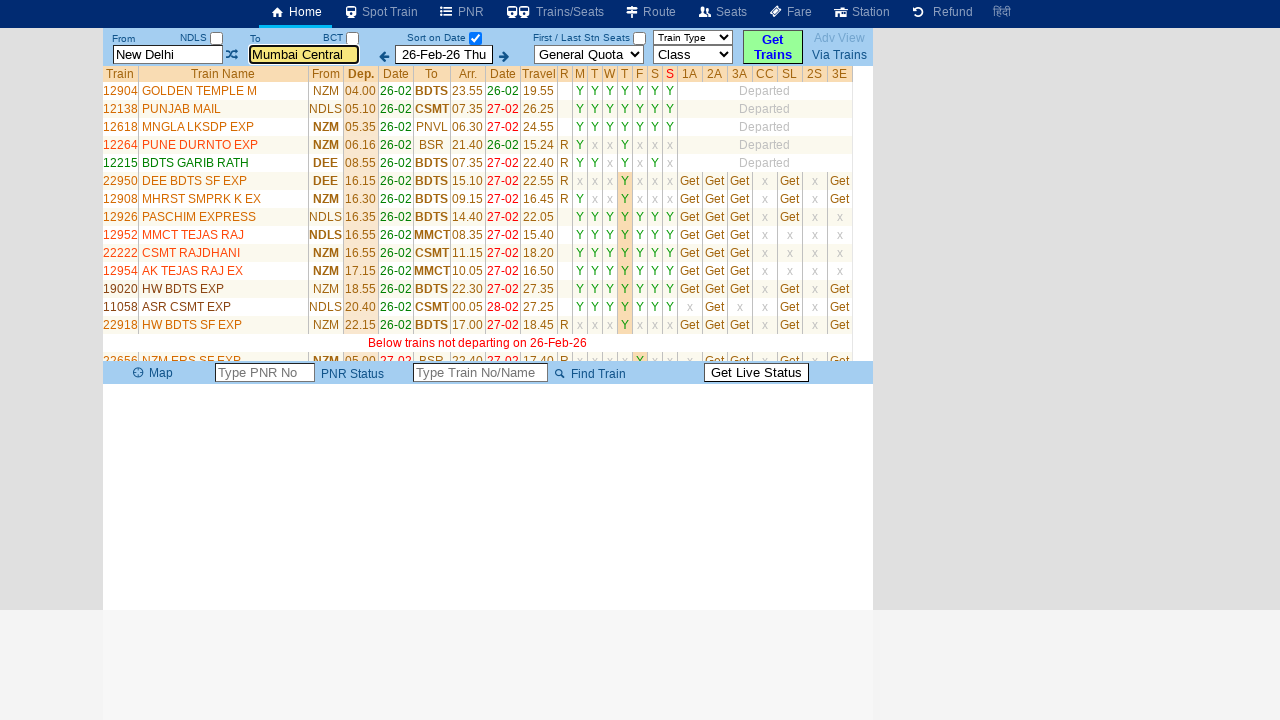

Clicked date selection checkbox at (475, 38) on #chkSelectDateOnly
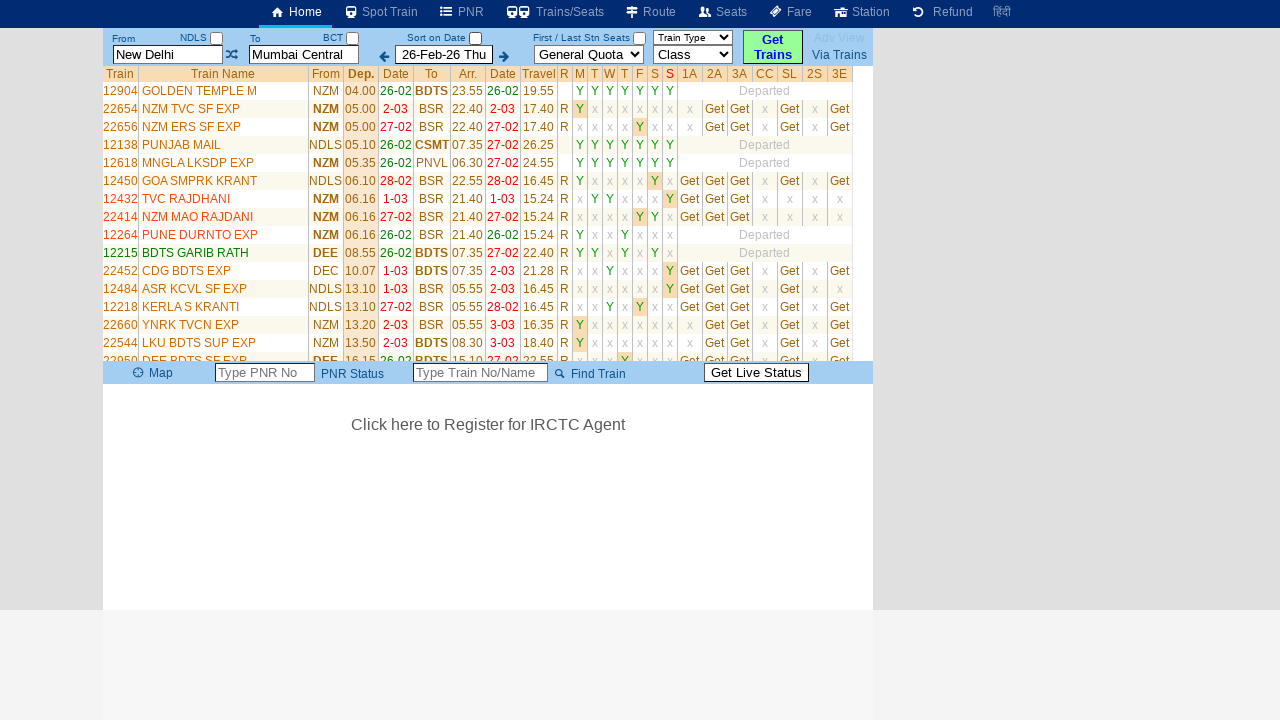

Waited 1000ms for train list to load
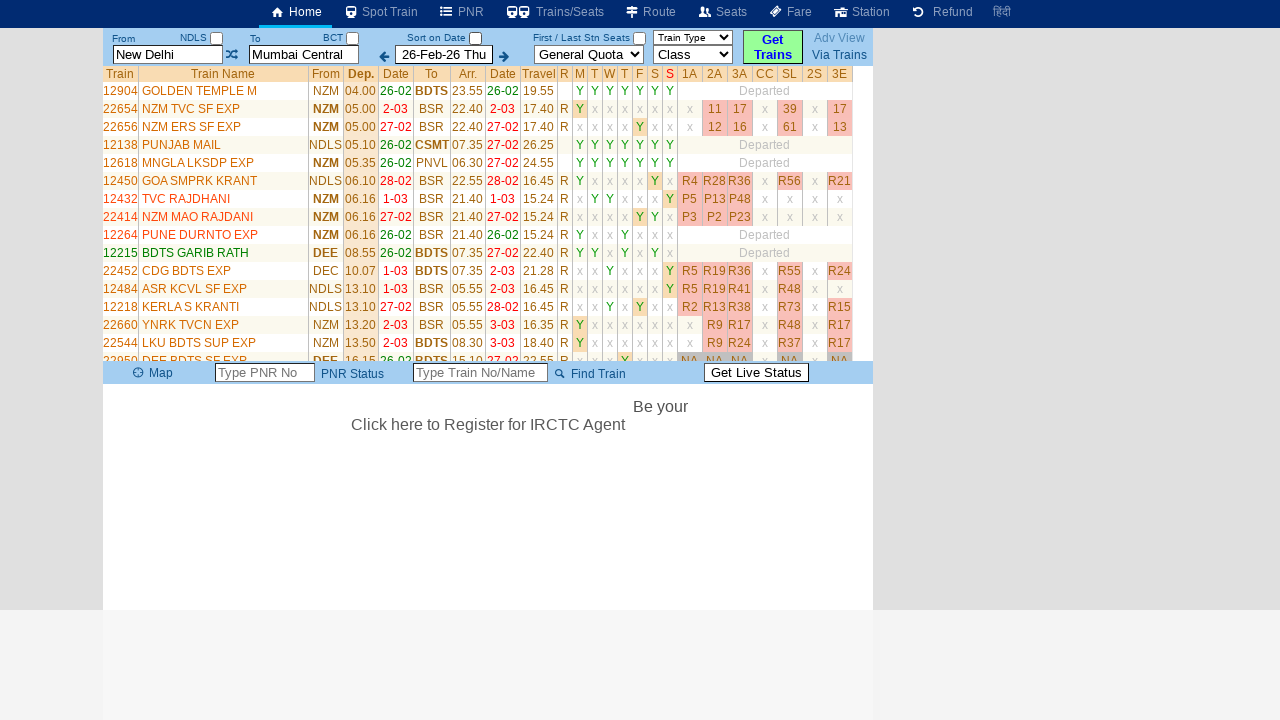

Train list table elements loaded and visible
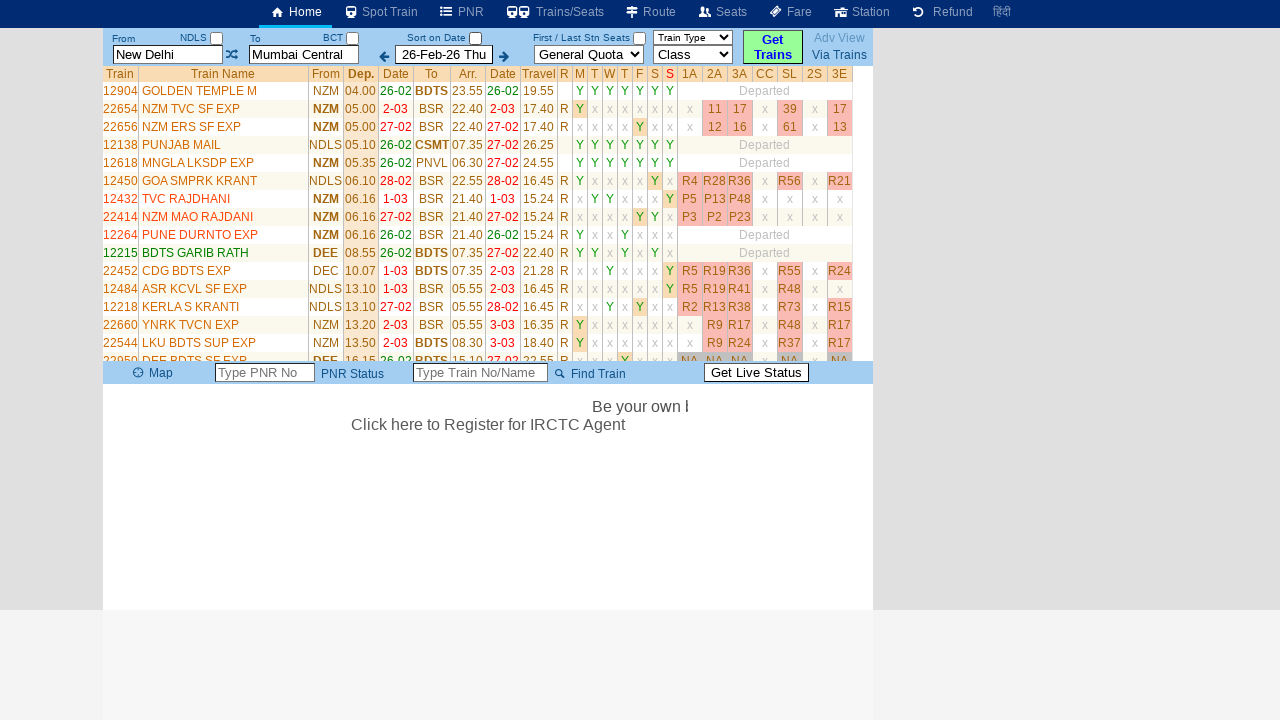

Retrieved all train name elements from the train list
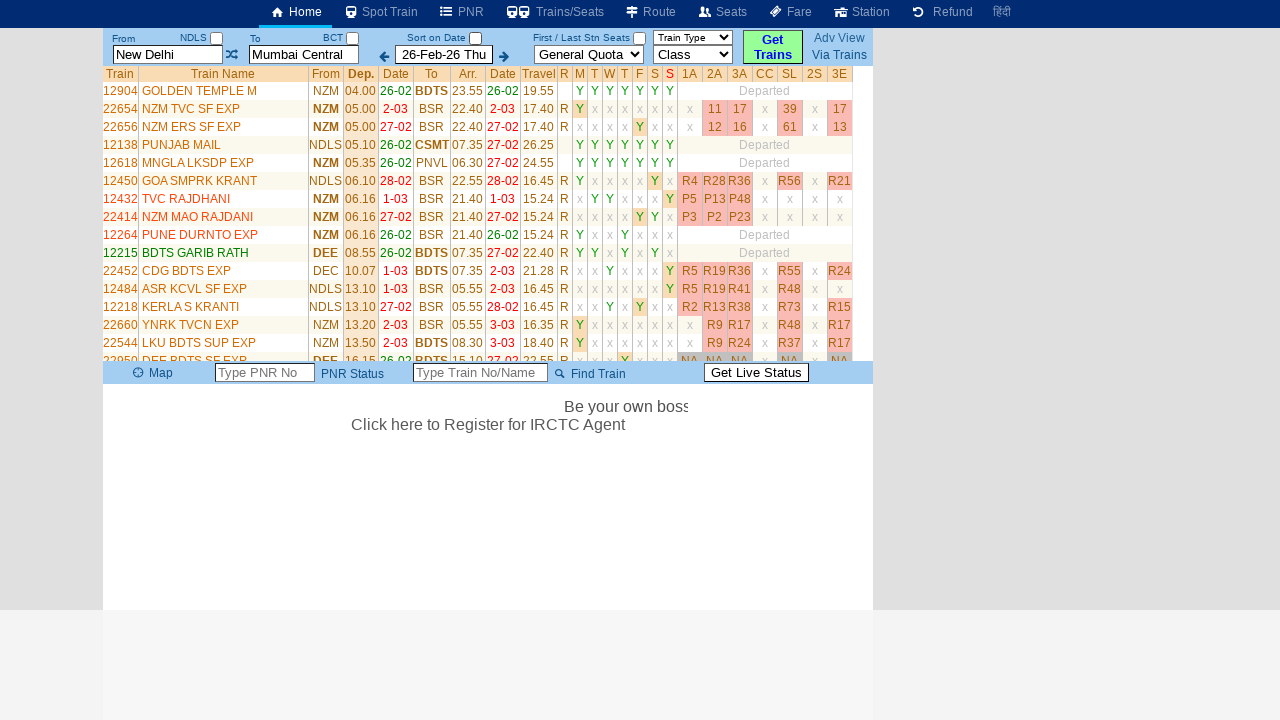

Waited 1000ms before retrieving train name
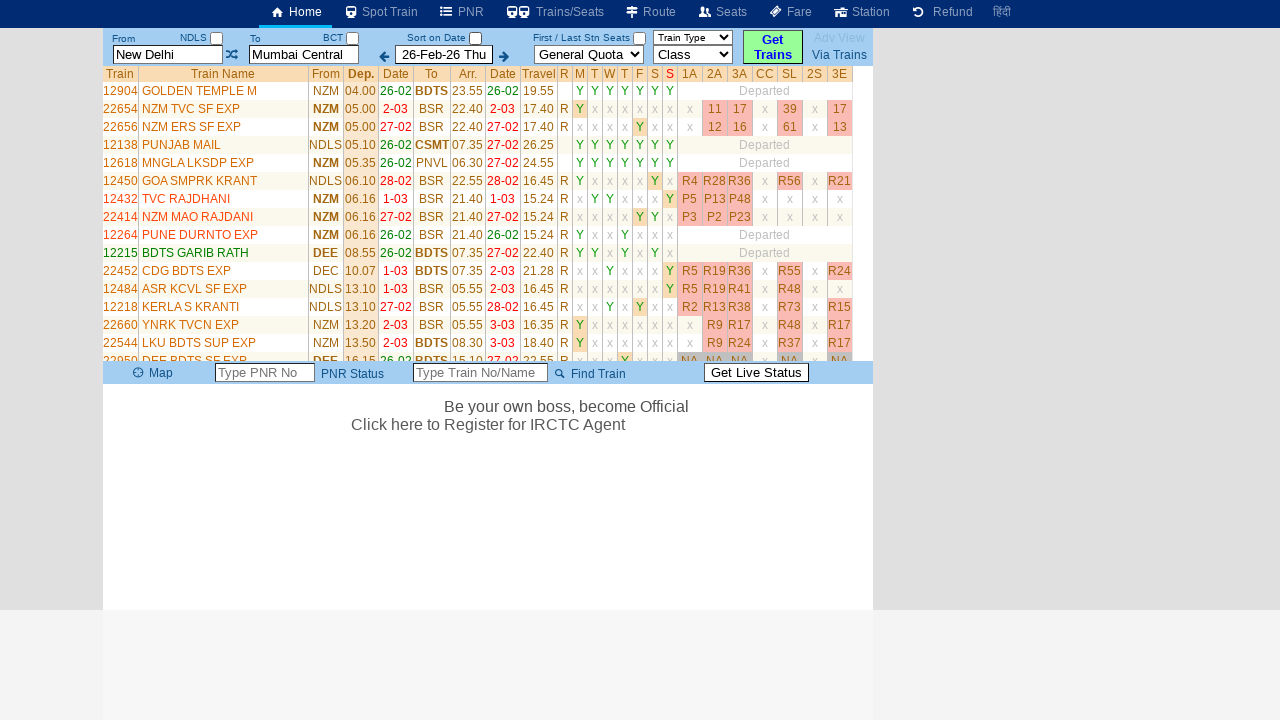

Retrieved train name: GOLDEN TEMPLE M
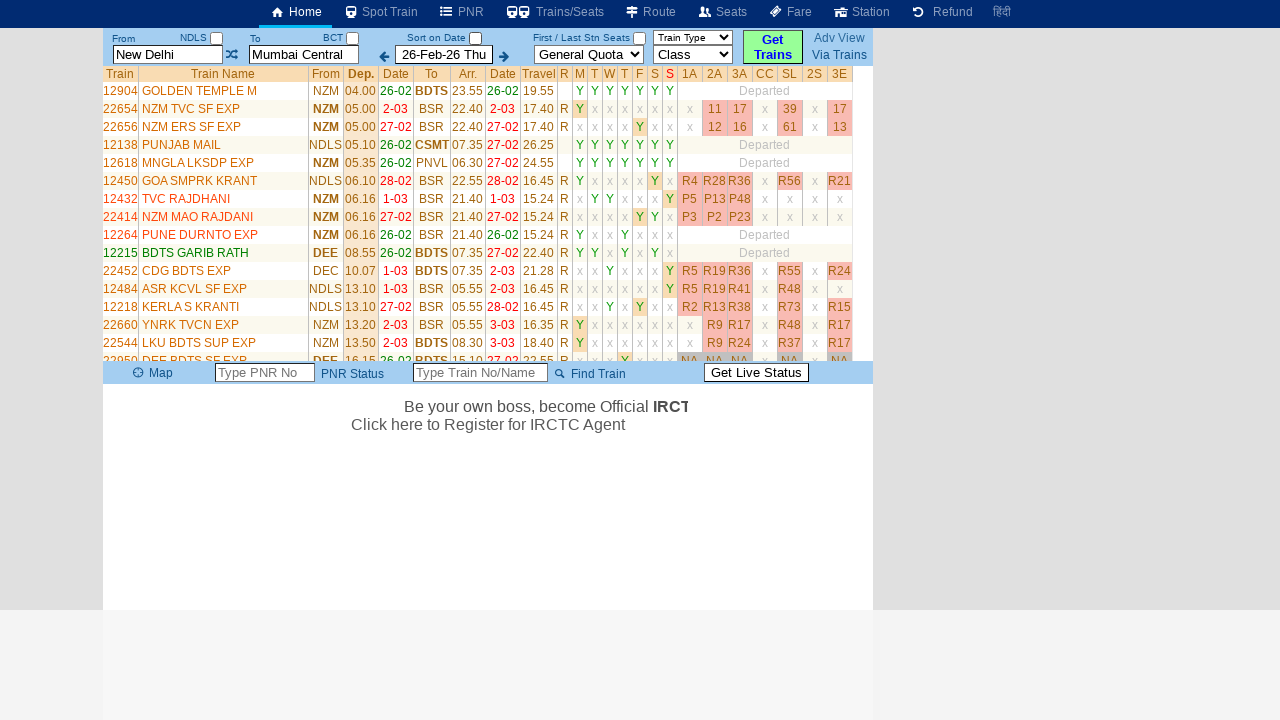

Waited 1000ms after retrieving train name
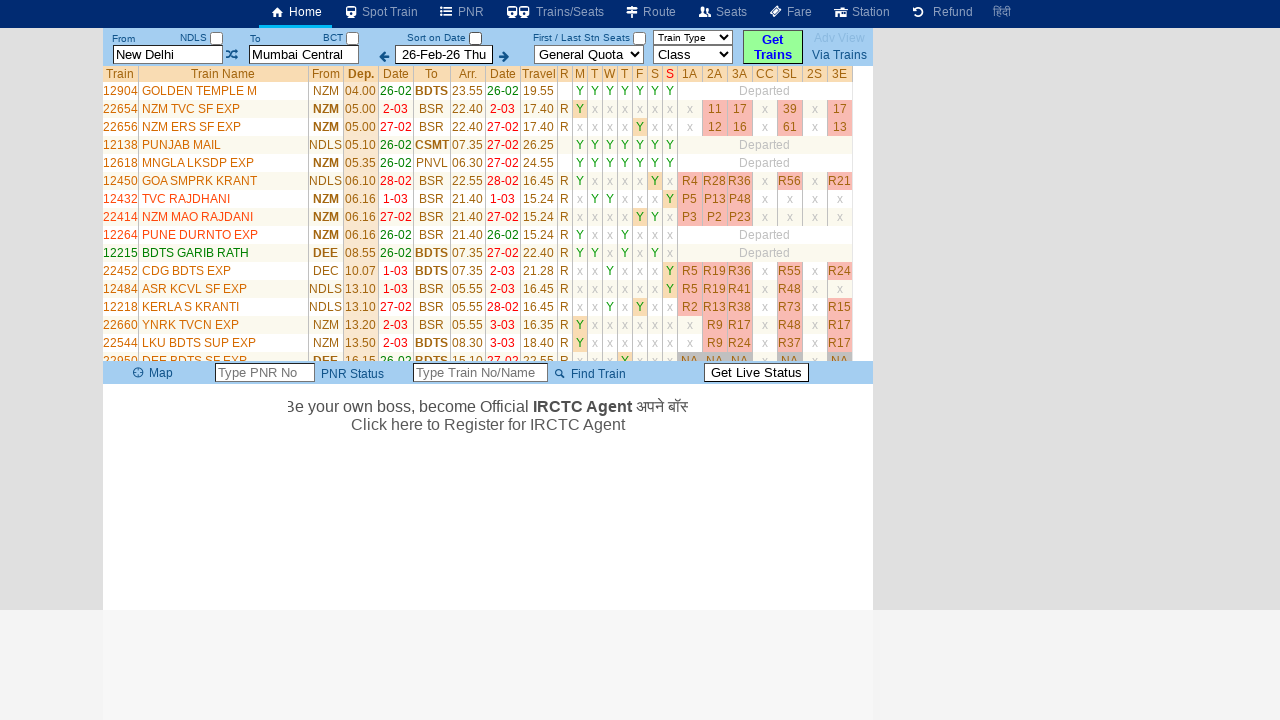

Waited 1000ms before retrieving train name
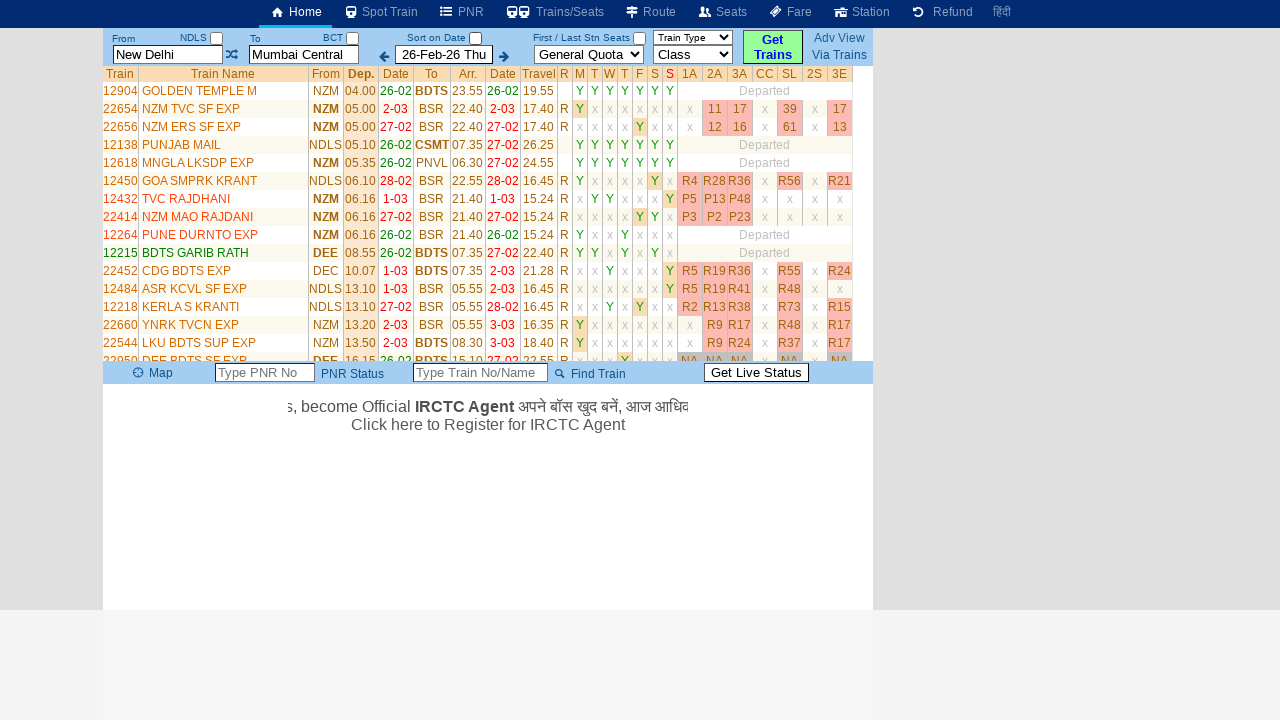

Retrieved train name: NZM TVC SF EXP
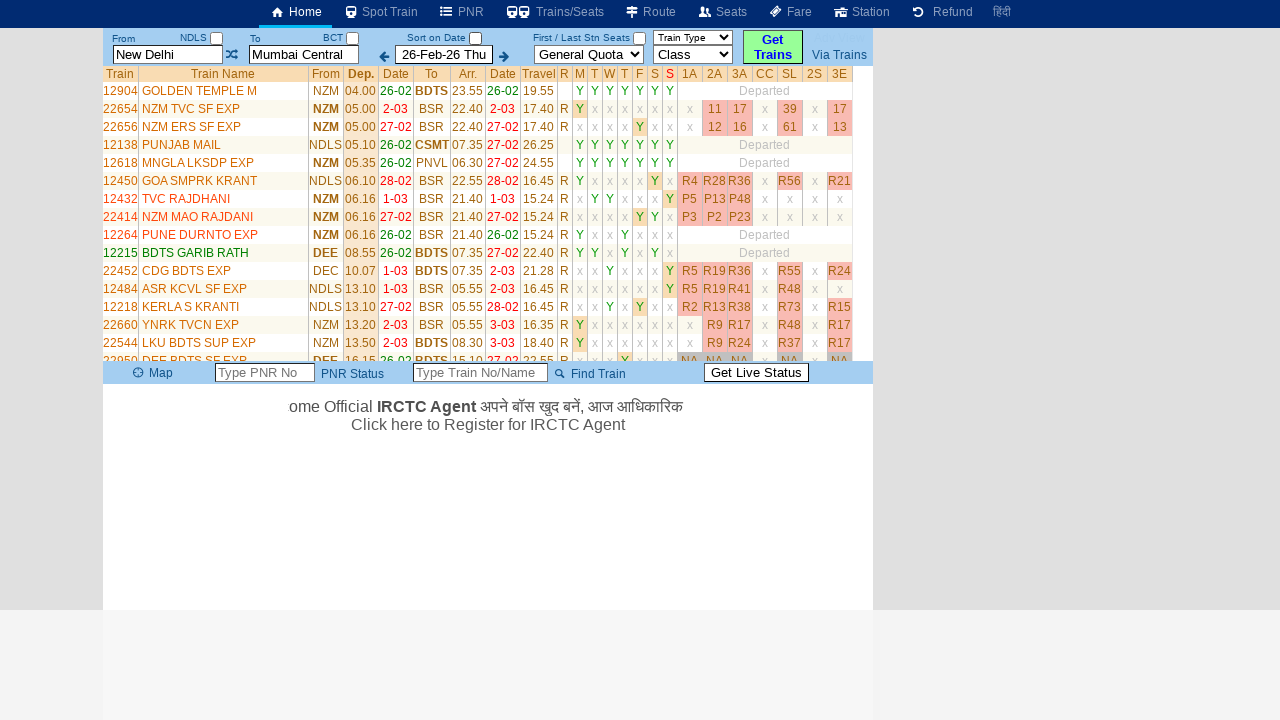

Waited 1000ms after retrieving train name
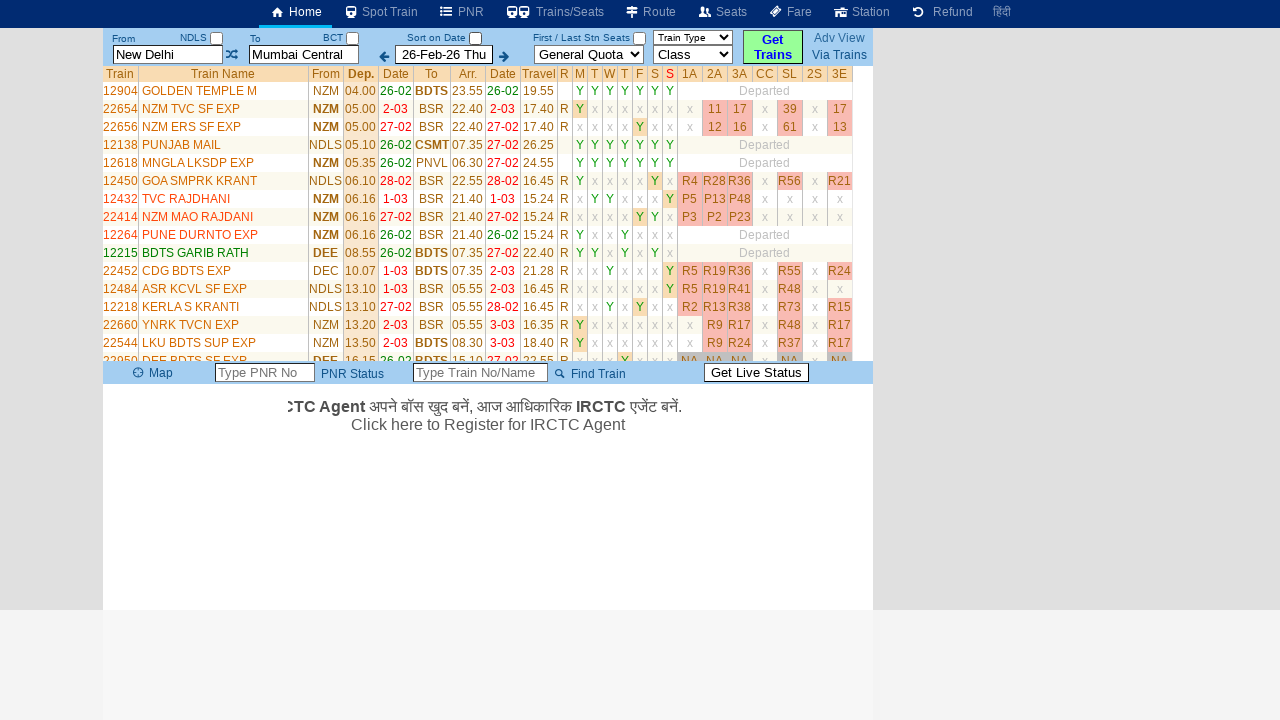

Waited 1000ms before retrieving train name
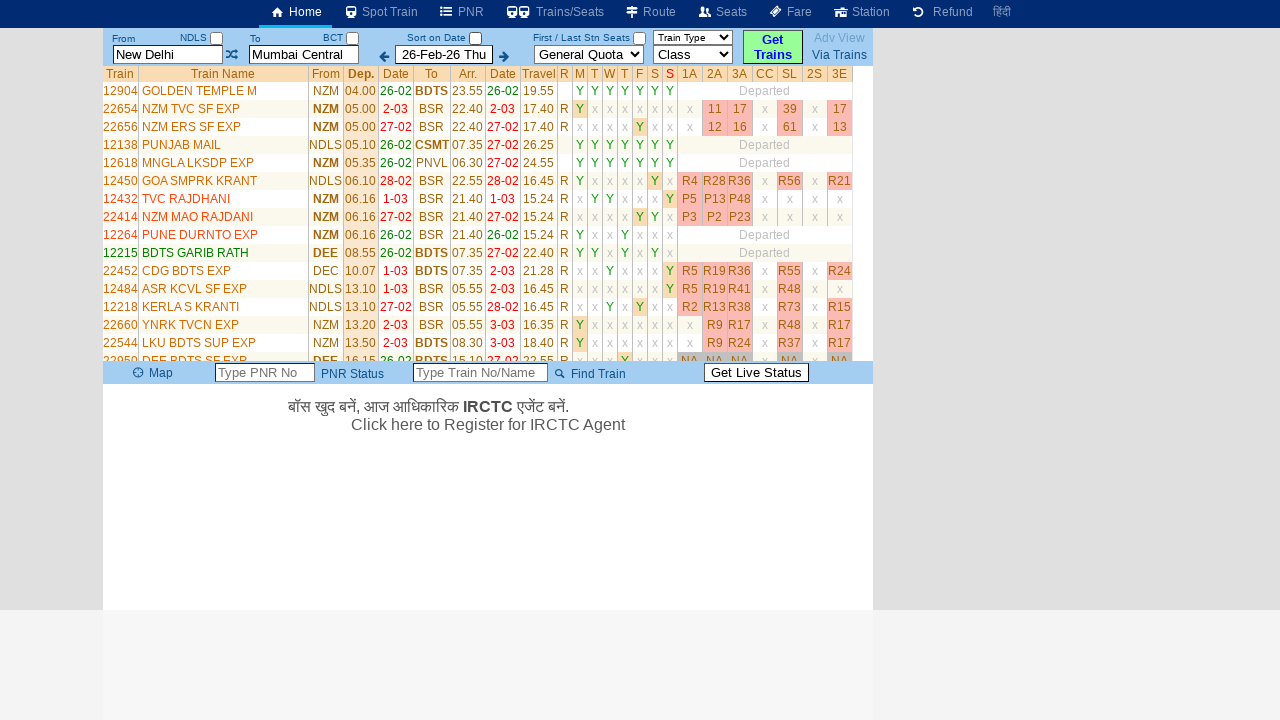

Retrieved train name: NZM ERS SF EXP
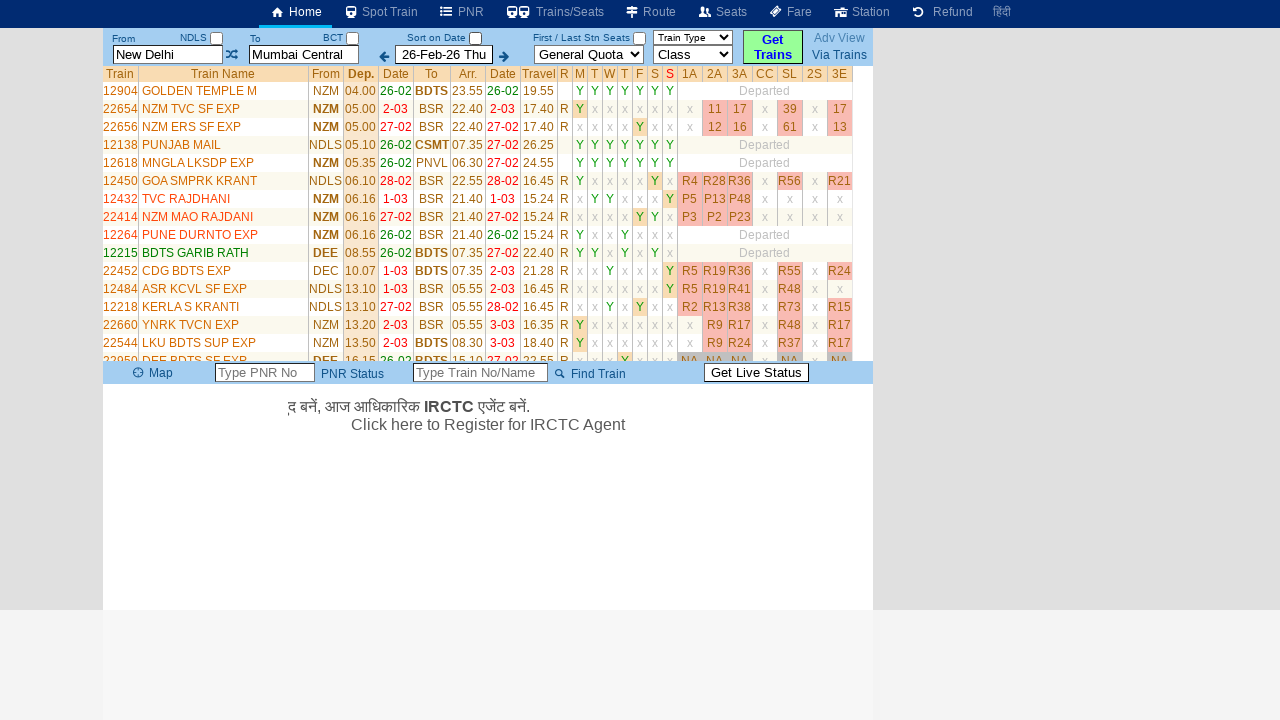

Waited 1000ms after retrieving train name
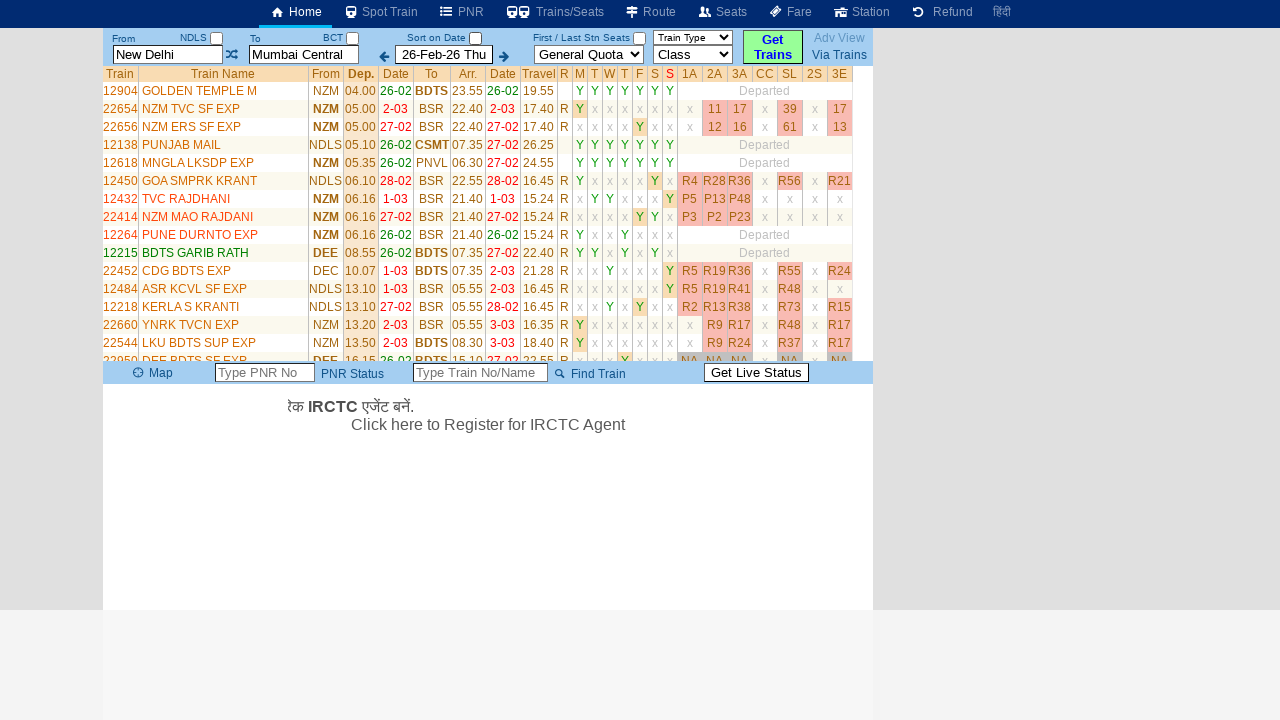

Waited 1000ms before retrieving train name
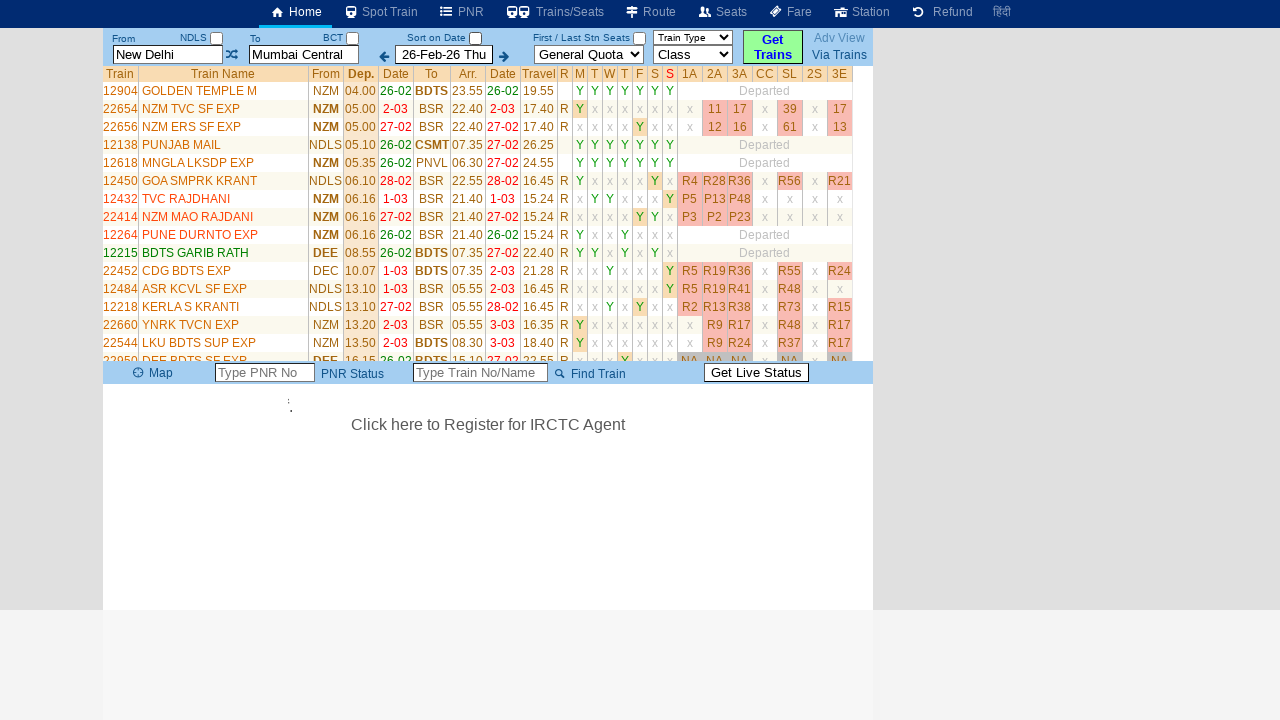

Retrieved train name: PUNJAB MAIL
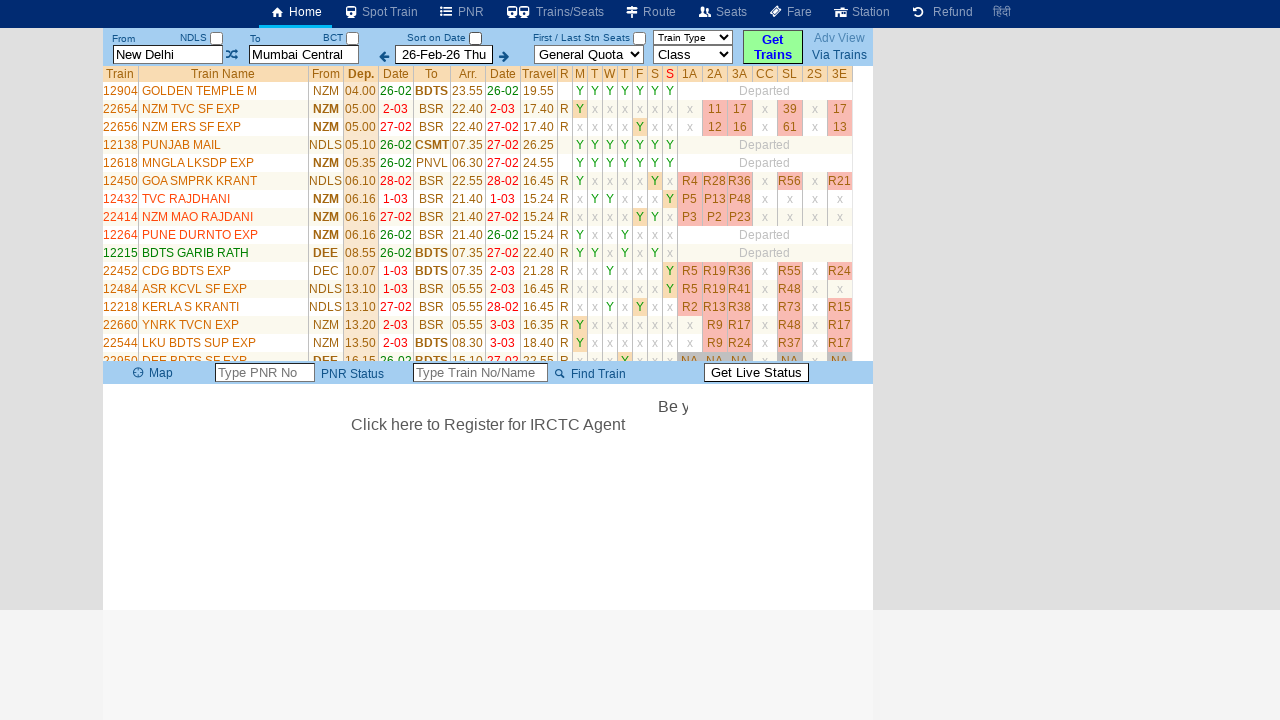

Waited 1000ms after retrieving train name
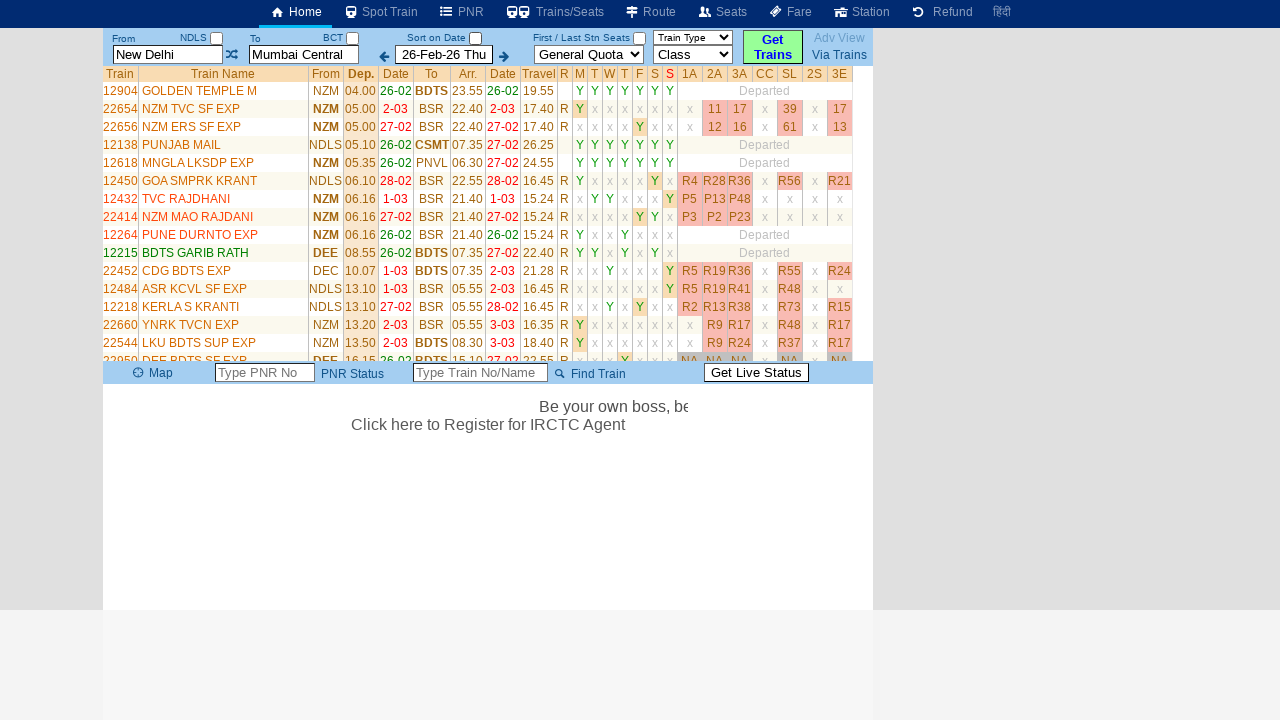

Waited 1000ms before retrieving train name
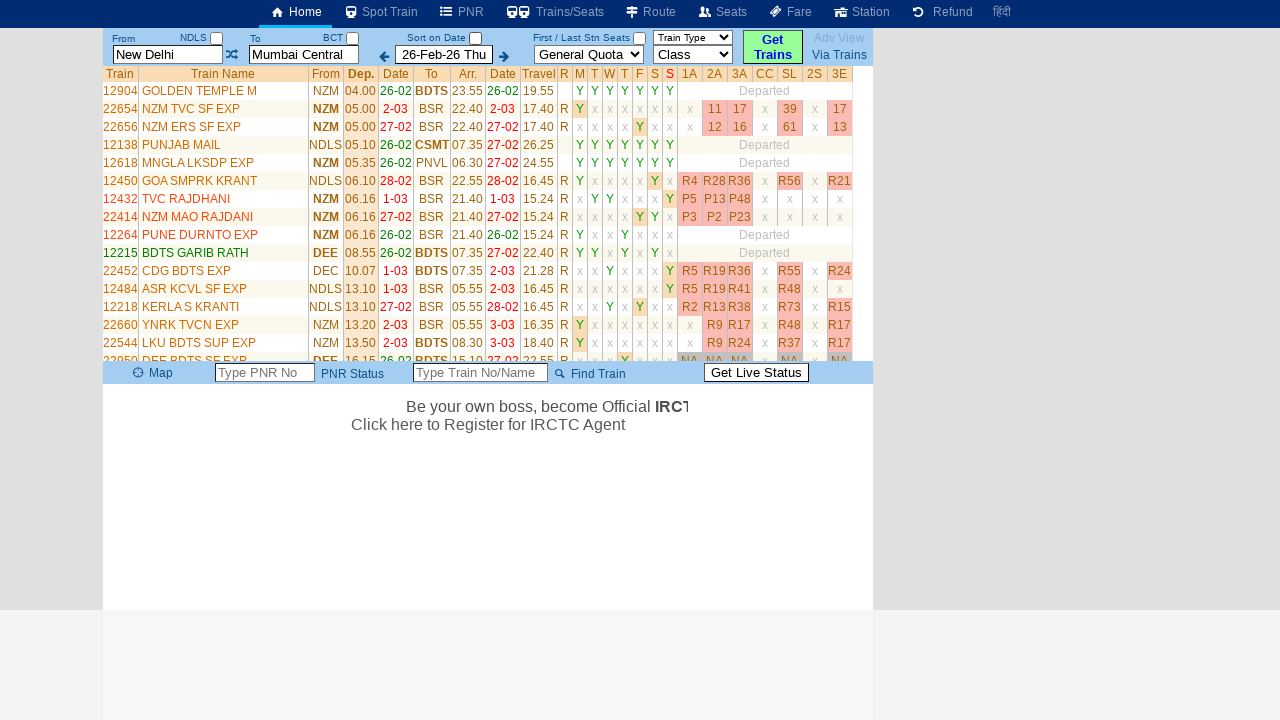

Retrieved train name: MNGLA LKSDP EXP
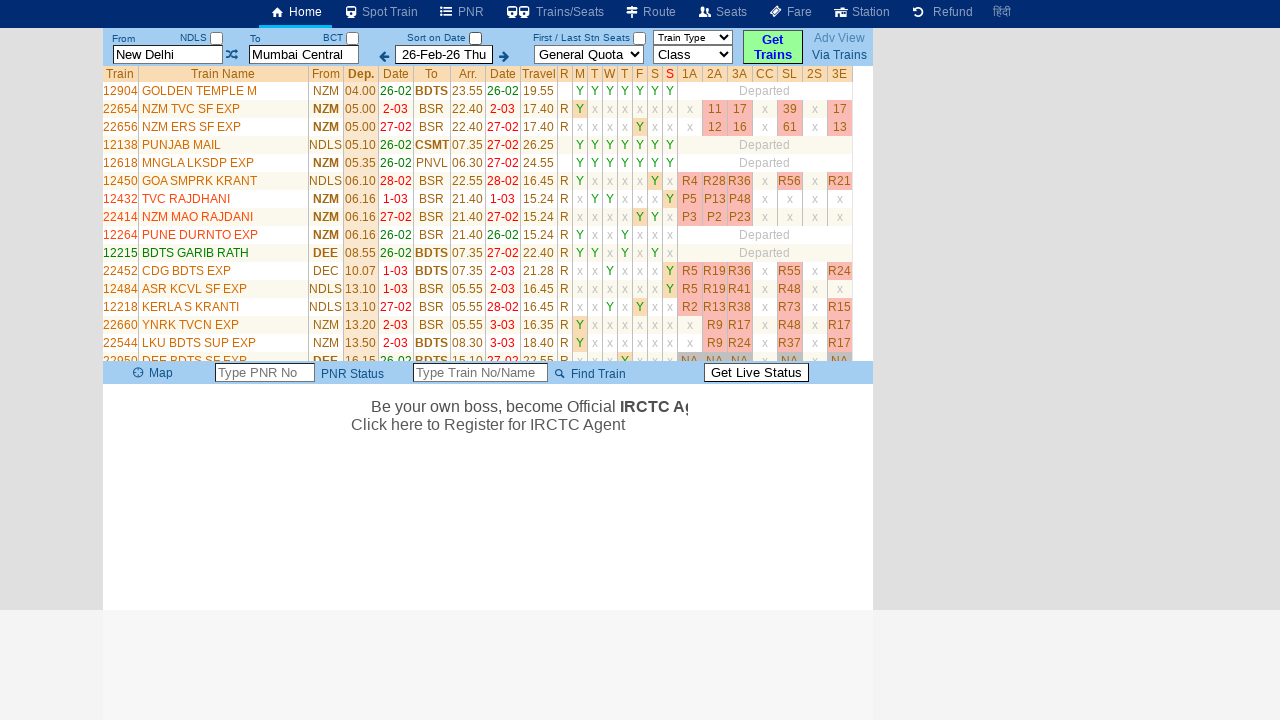

Waited 1000ms after retrieving train name
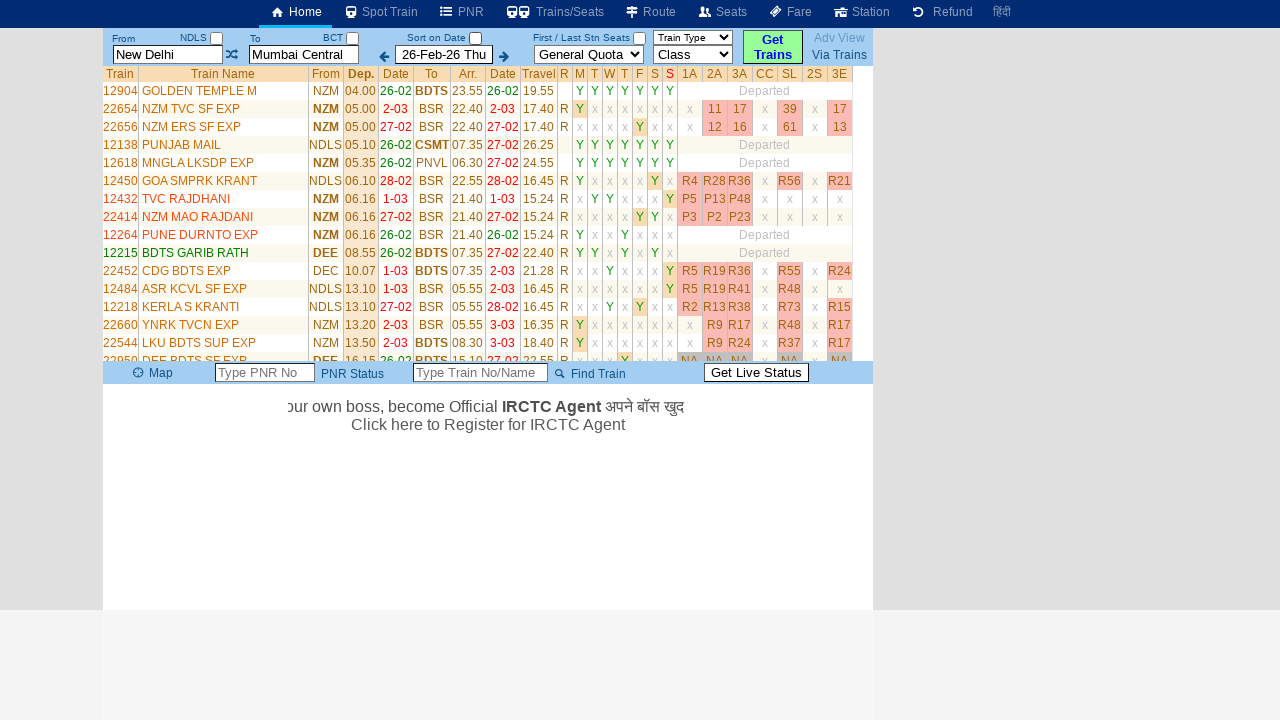

Waited 1000ms before retrieving train name
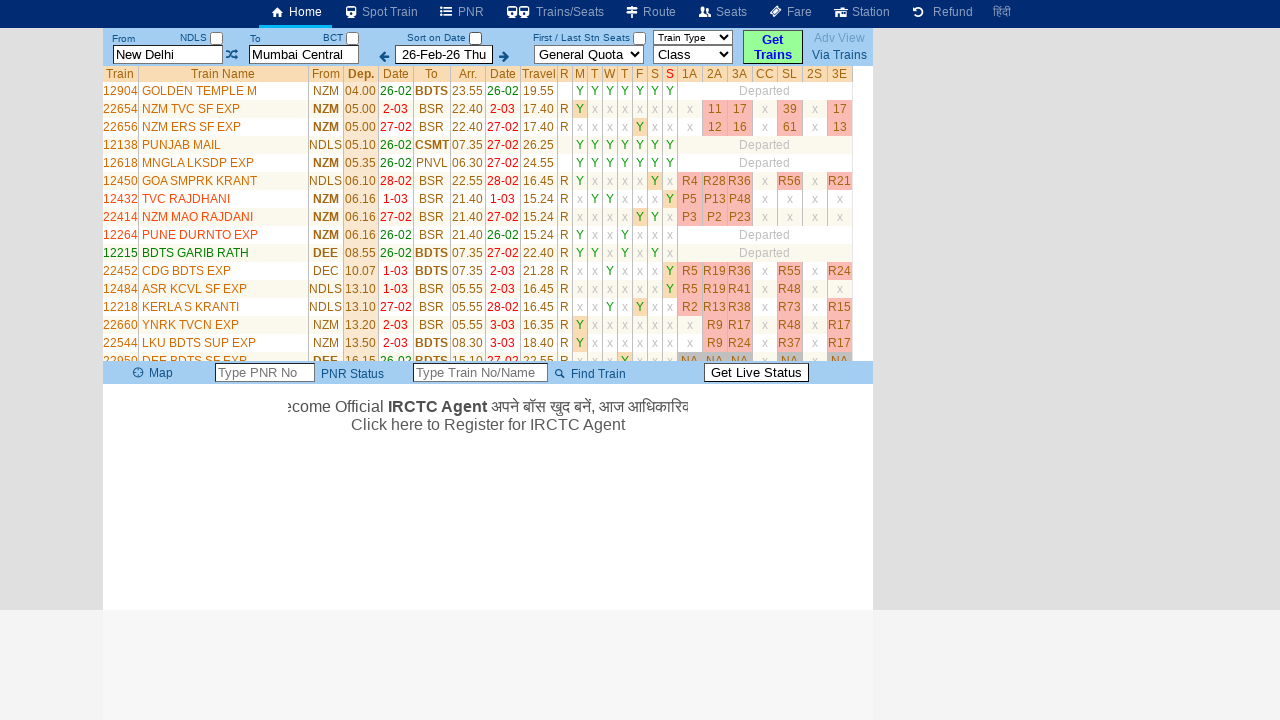

Retrieved train name: GOA SMPRK KRANT
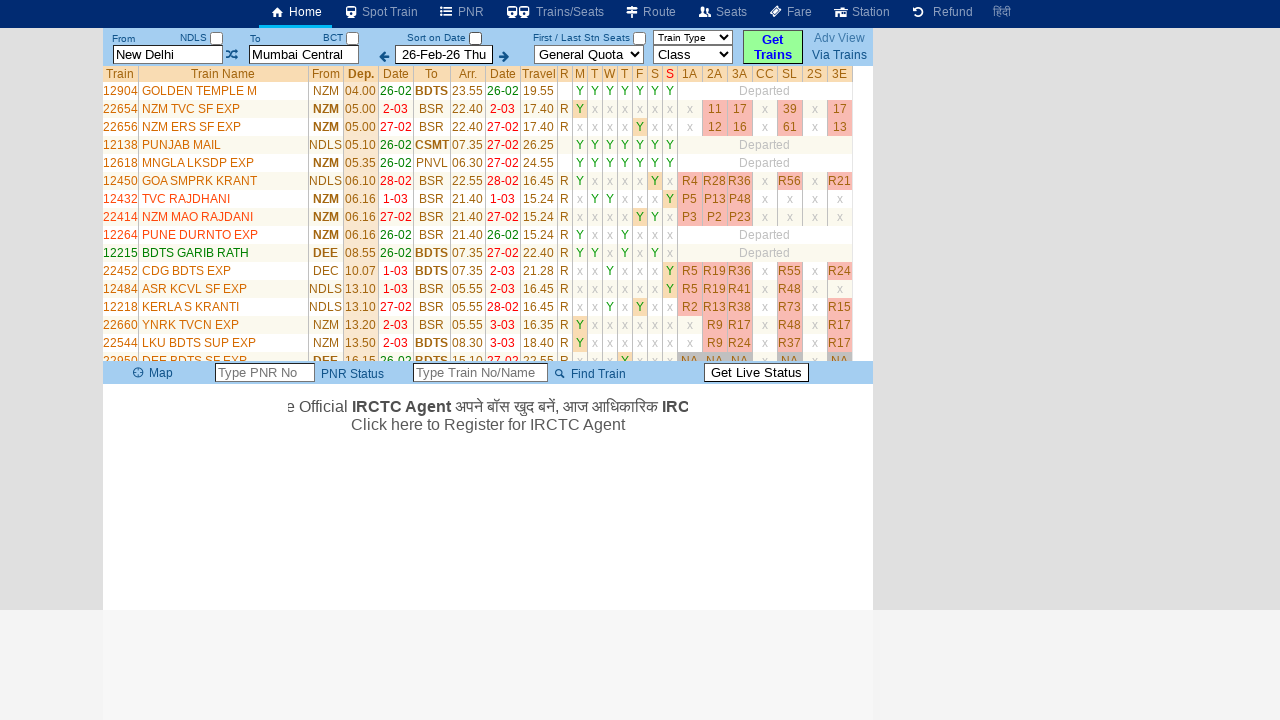

Waited 1000ms after retrieving train name
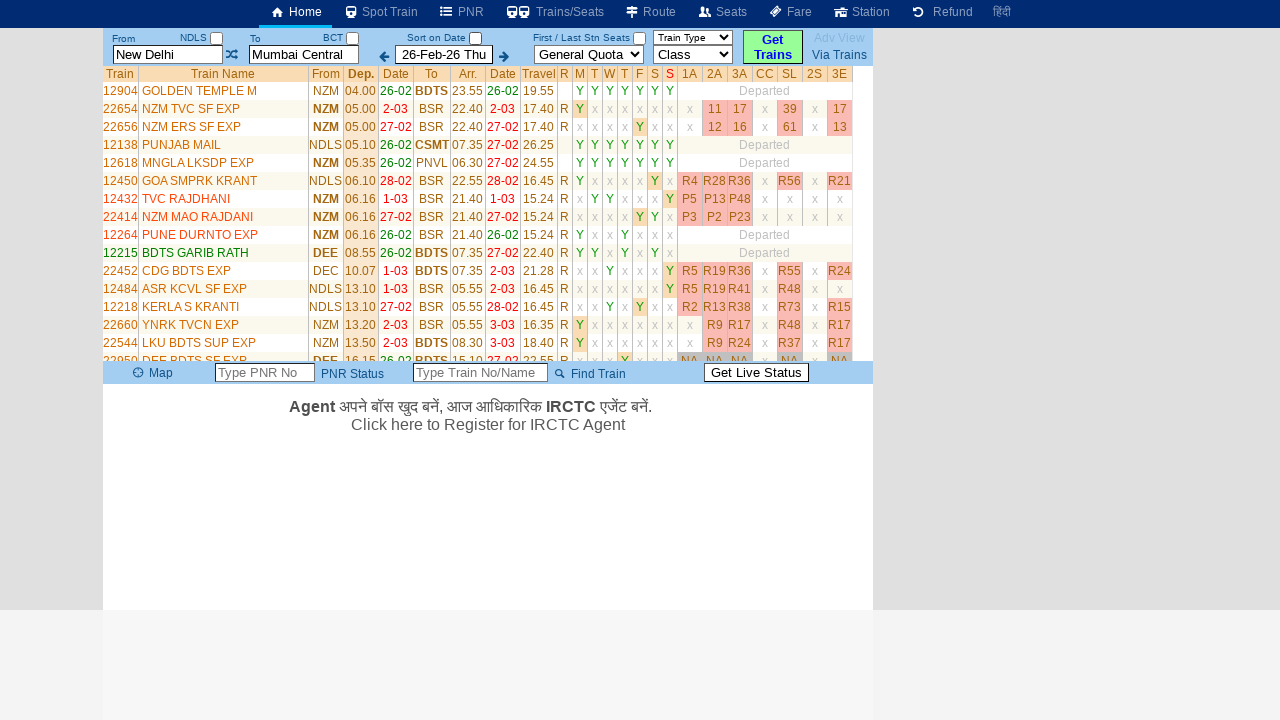

Waited 1000ms before retrieving train name
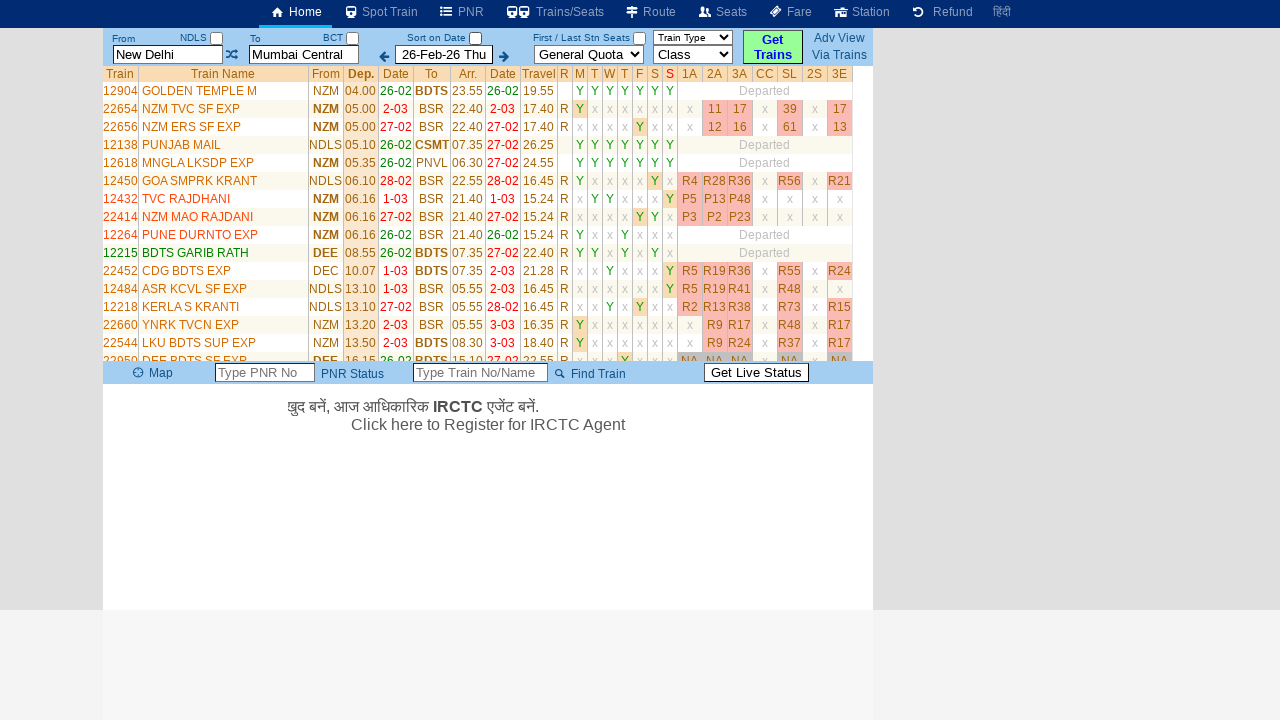

Retrieved train name: TVC RAJDHANI
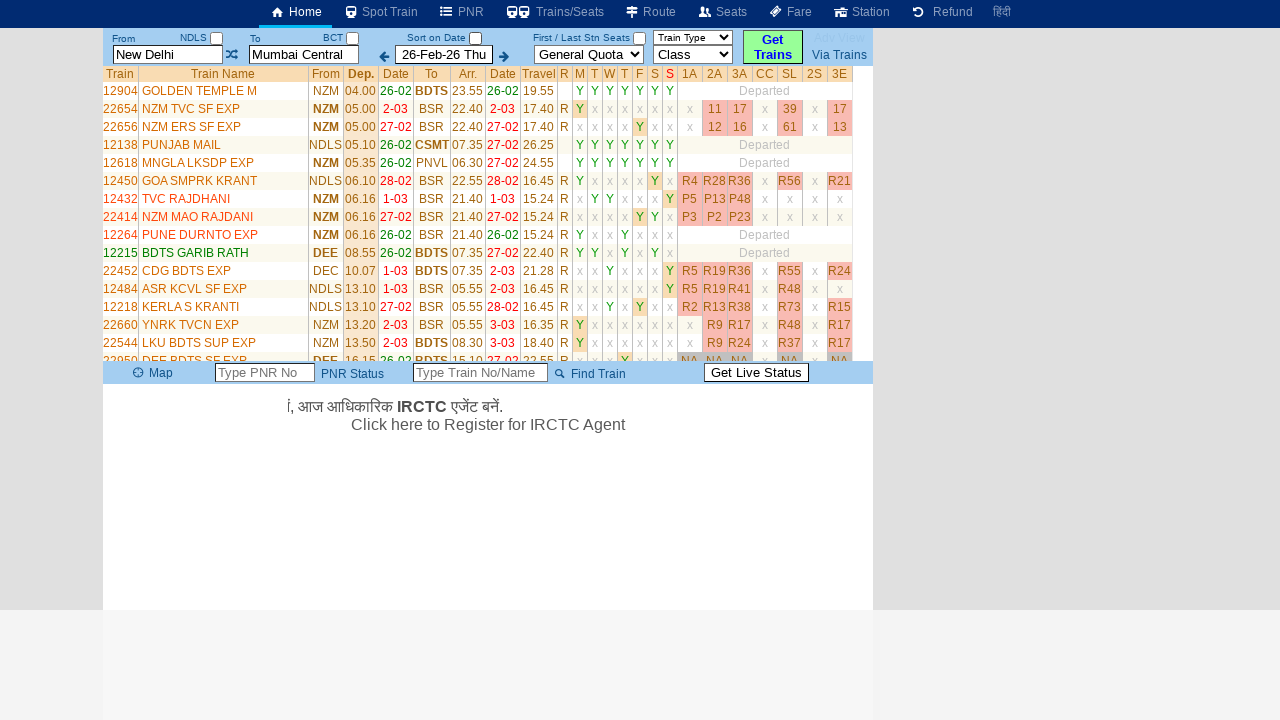

Waited 1000ms after retrieving train name
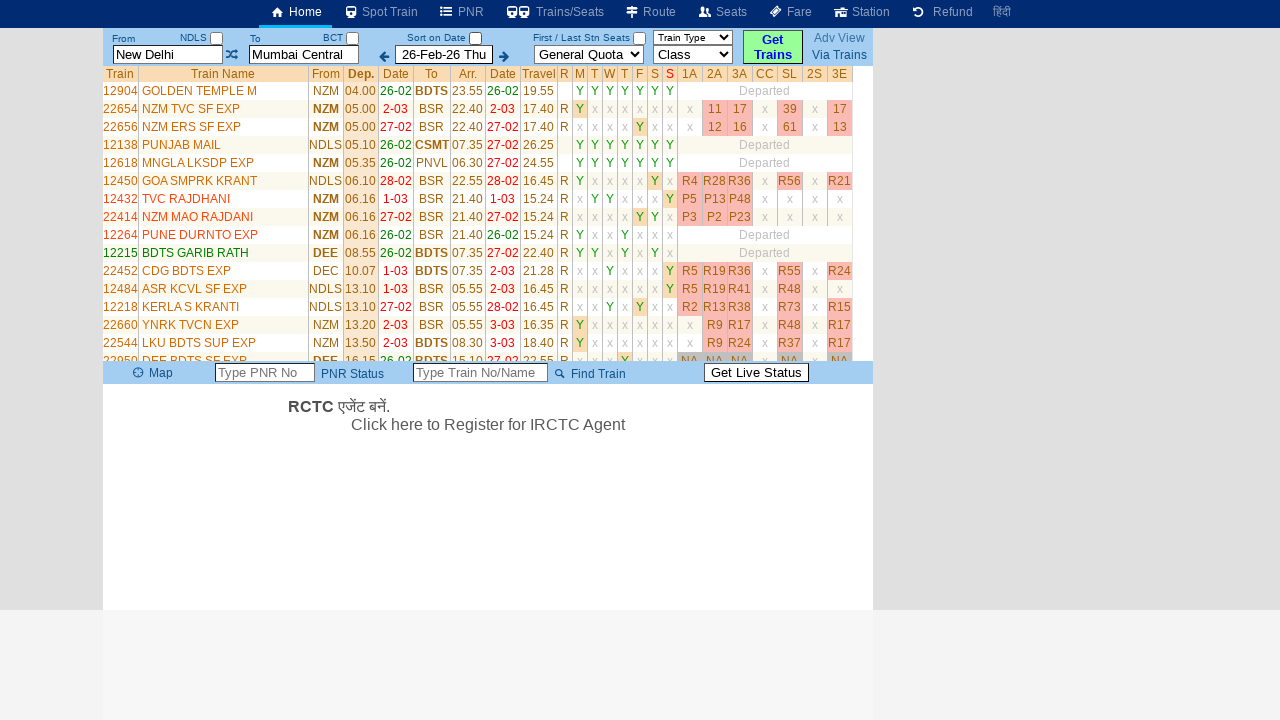

Waited 1000ms before retrieving train name
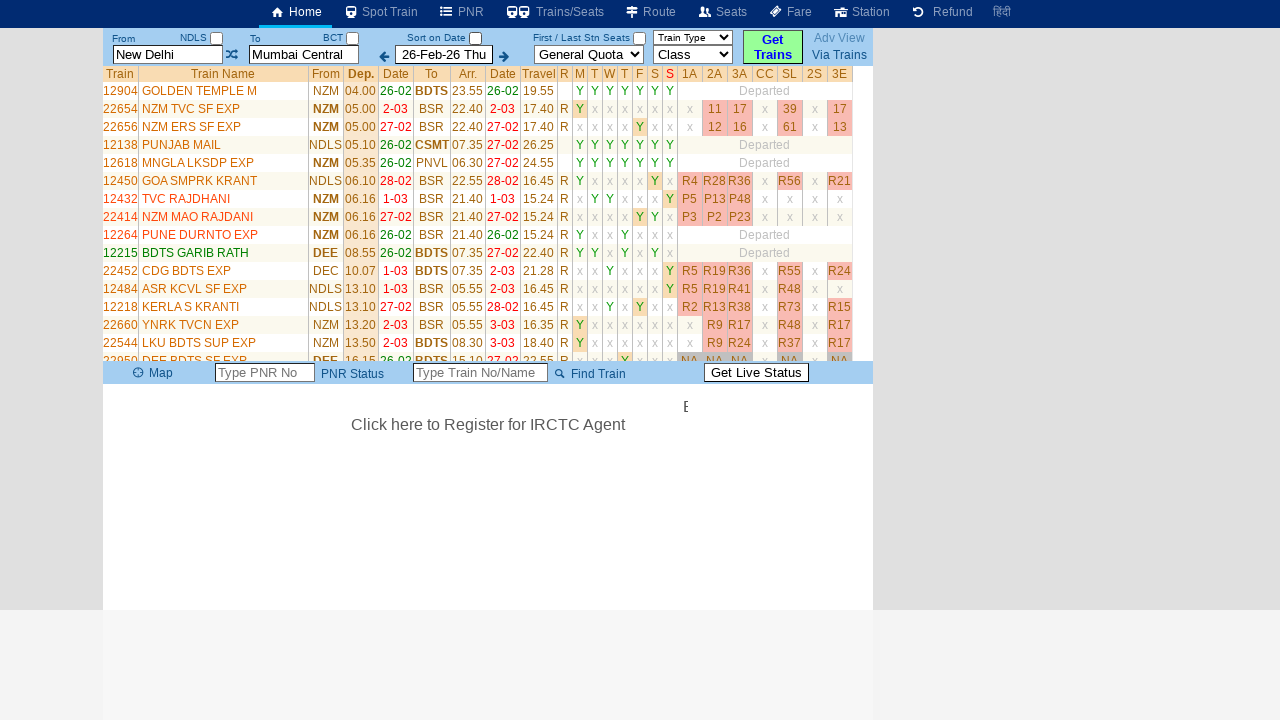

Retrieved train name: NZM MAO RAJDANI
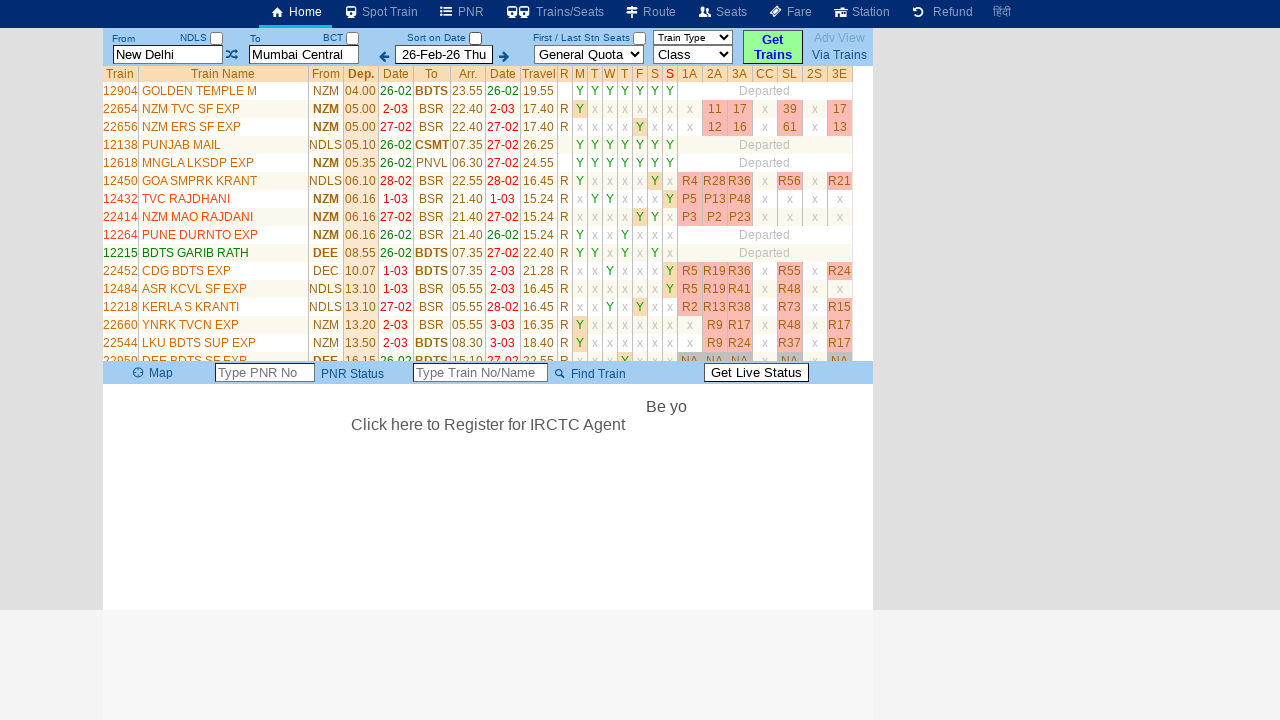

Waited 1000ms after retrieving train name
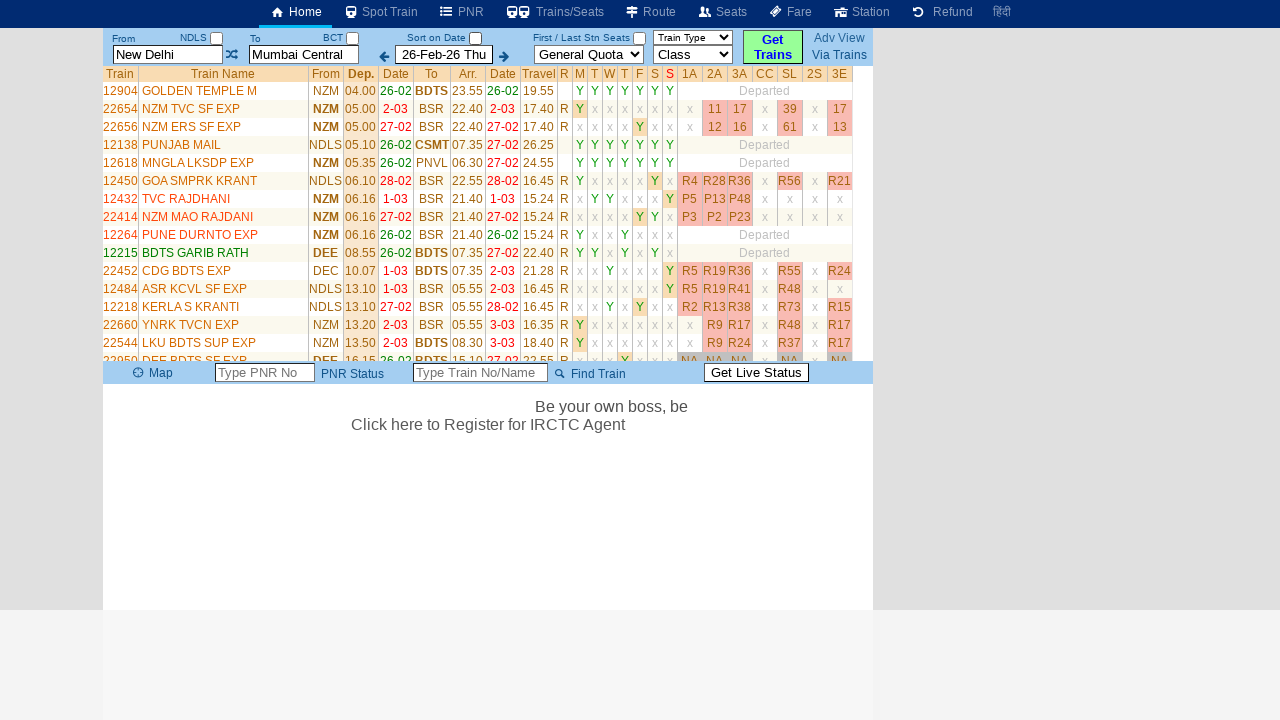

Waited 1000ms before retrieving train name
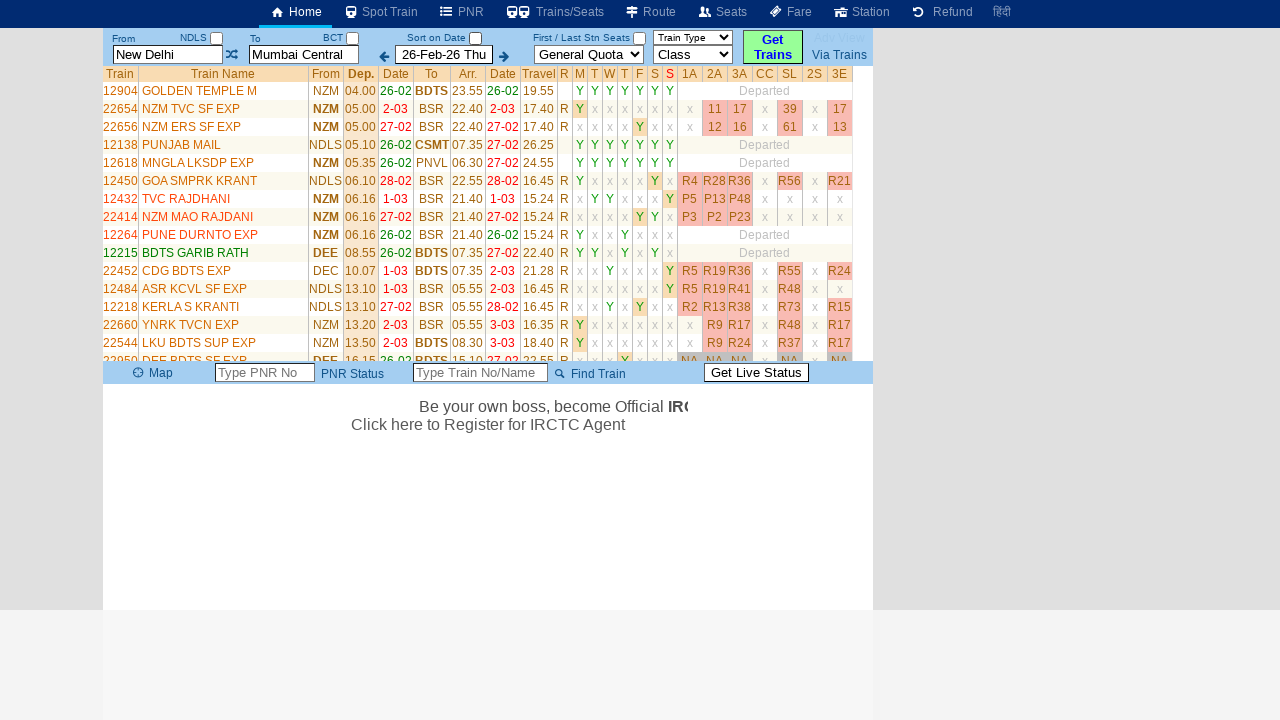

Retrieved train name: PUNE DURNTO EXP
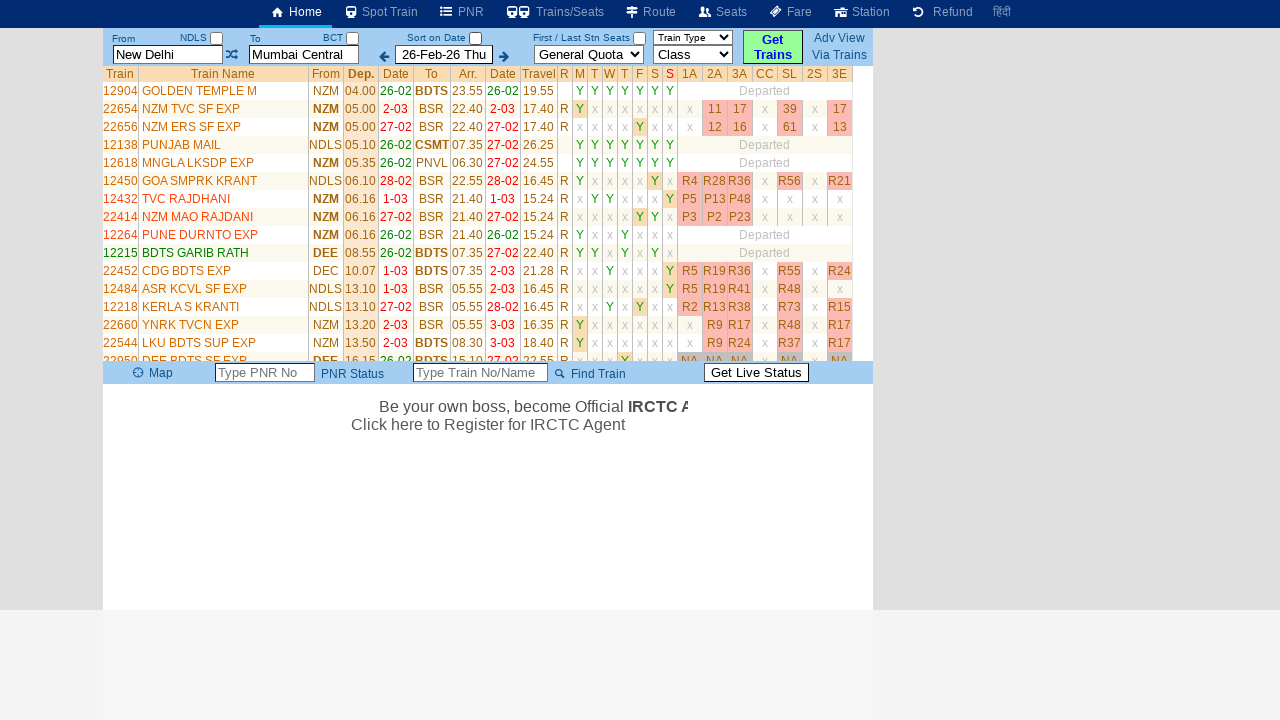

Waited 1000ms after retrieving train name
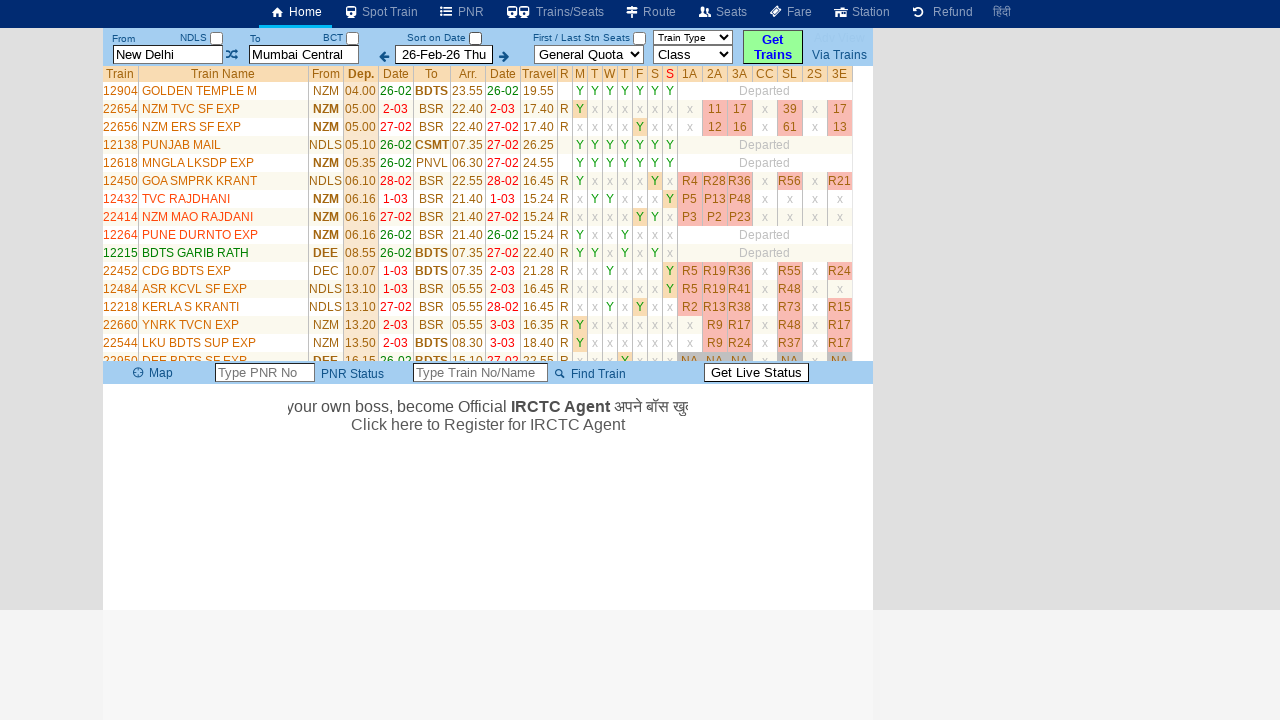

Waited 1000ms before retrieving train name
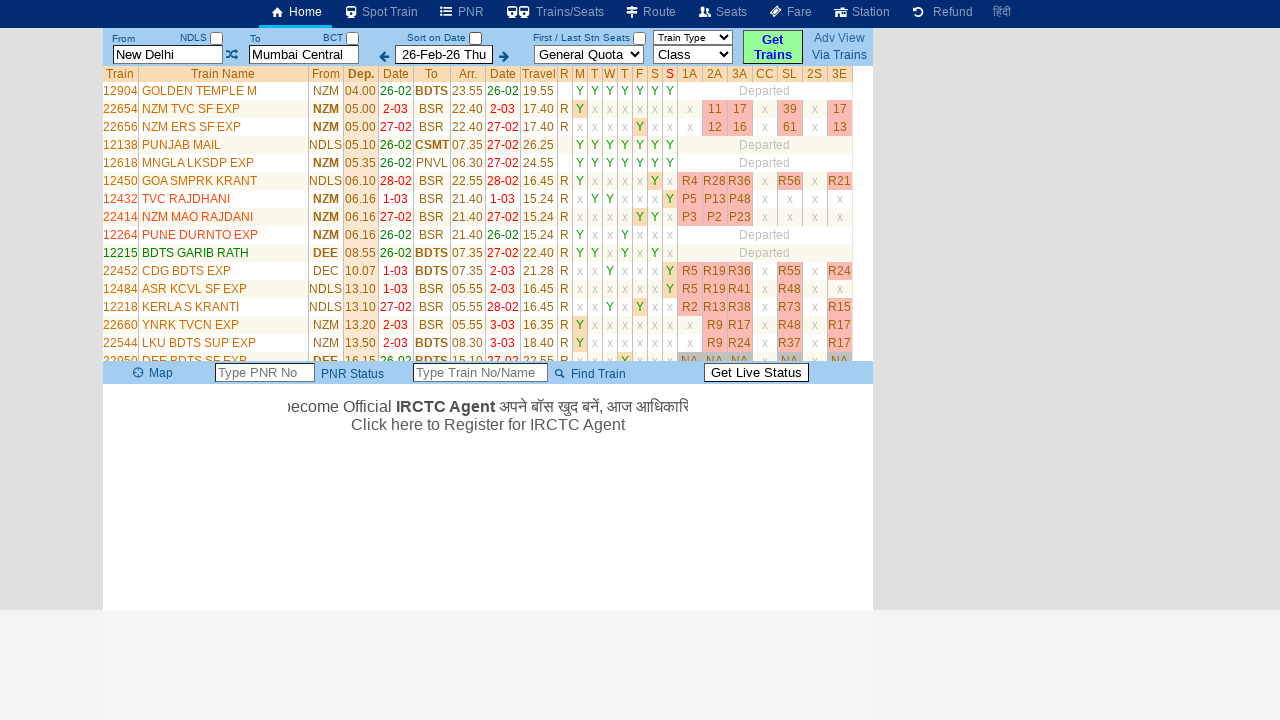

Retrieved train name: BDTS GARIB RATH
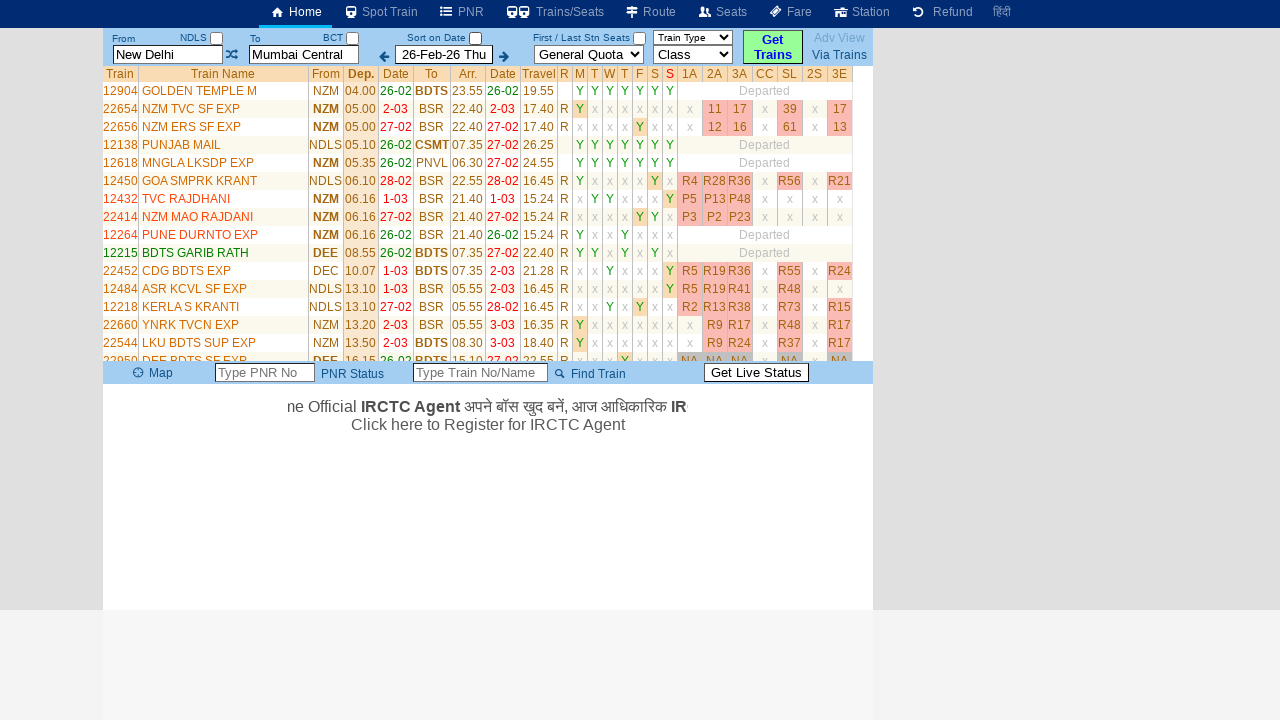

Waited 1000ms after retrieving train name
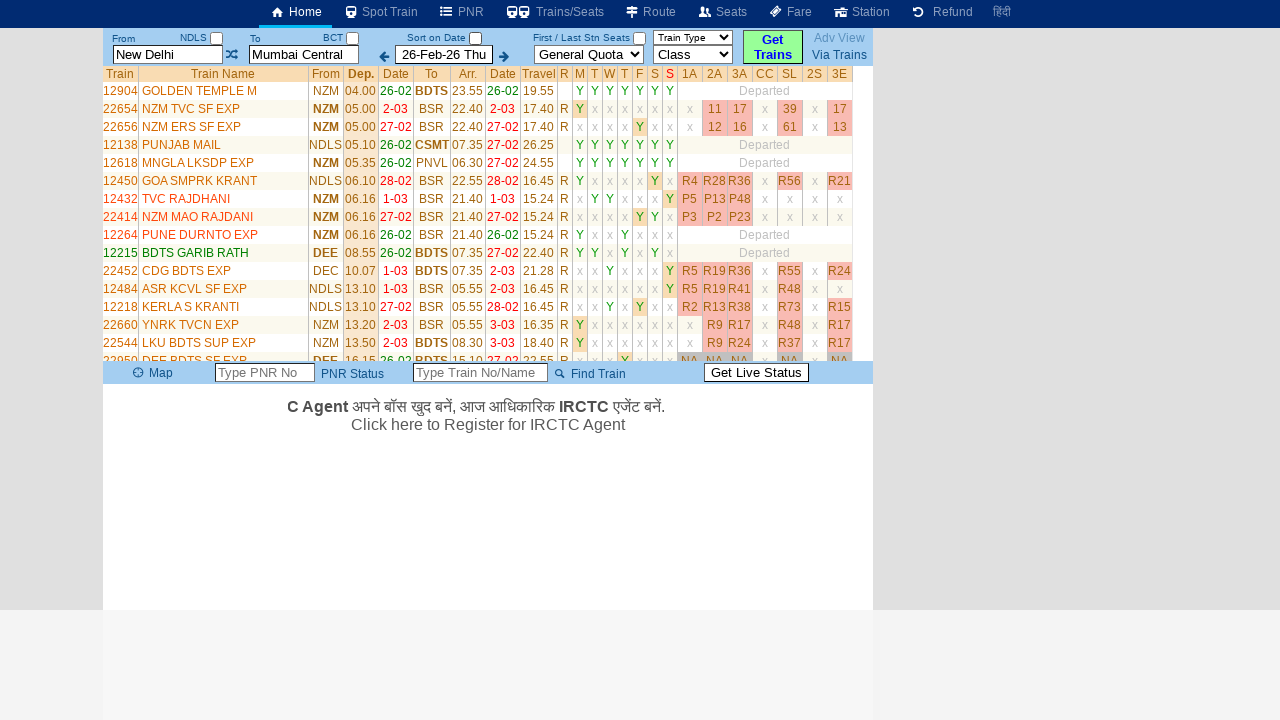

Waited 1000ms before retrieving train name
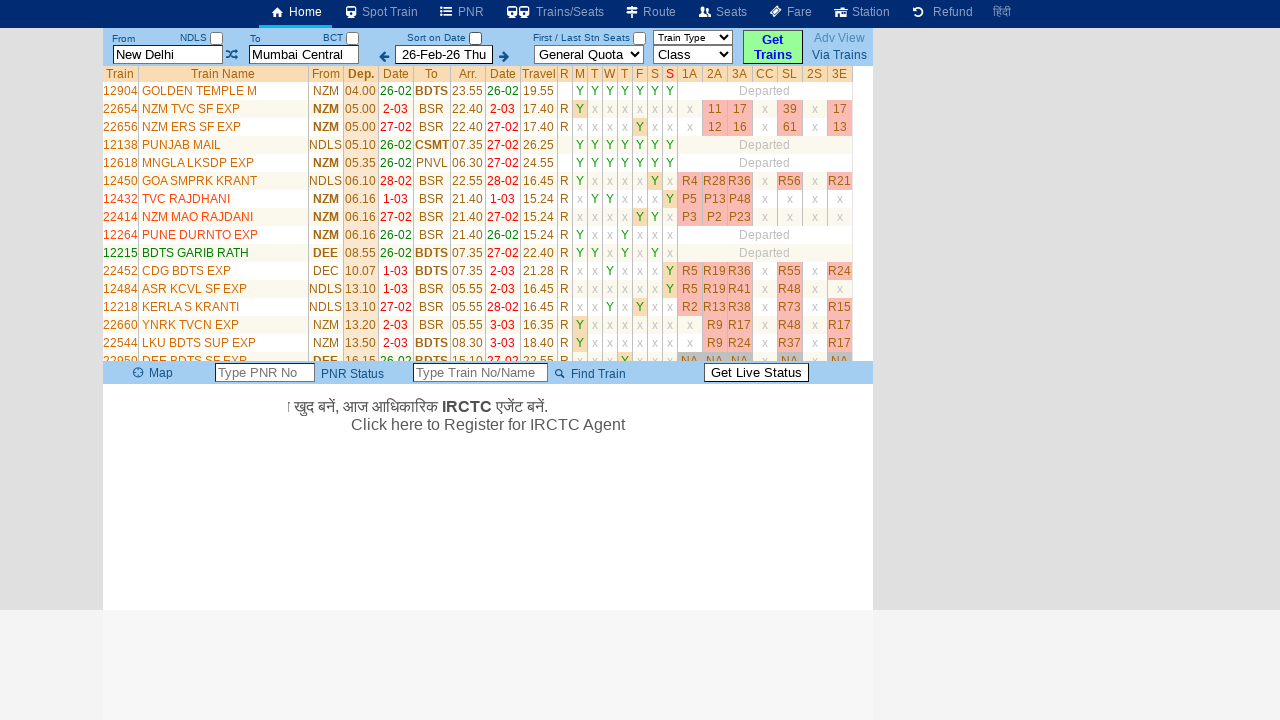

Retrieved train name: CDG BDTS EXP
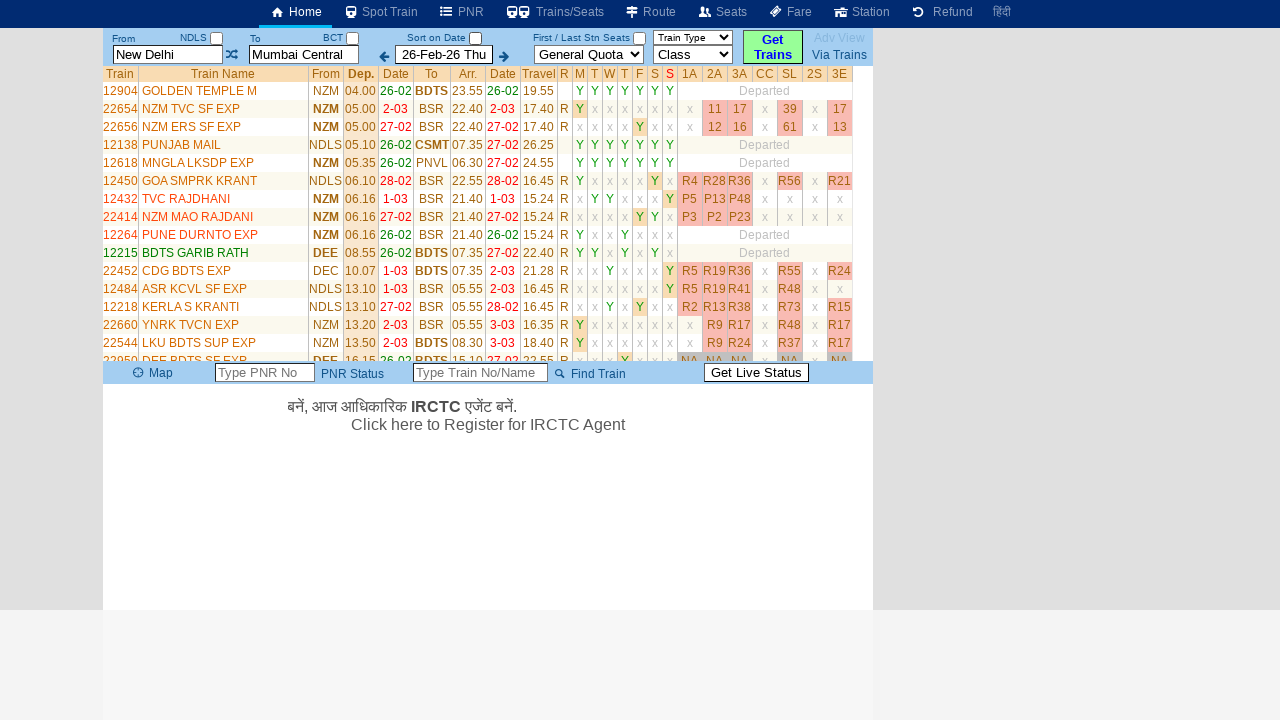

Waited 1000ms after retrieving train name
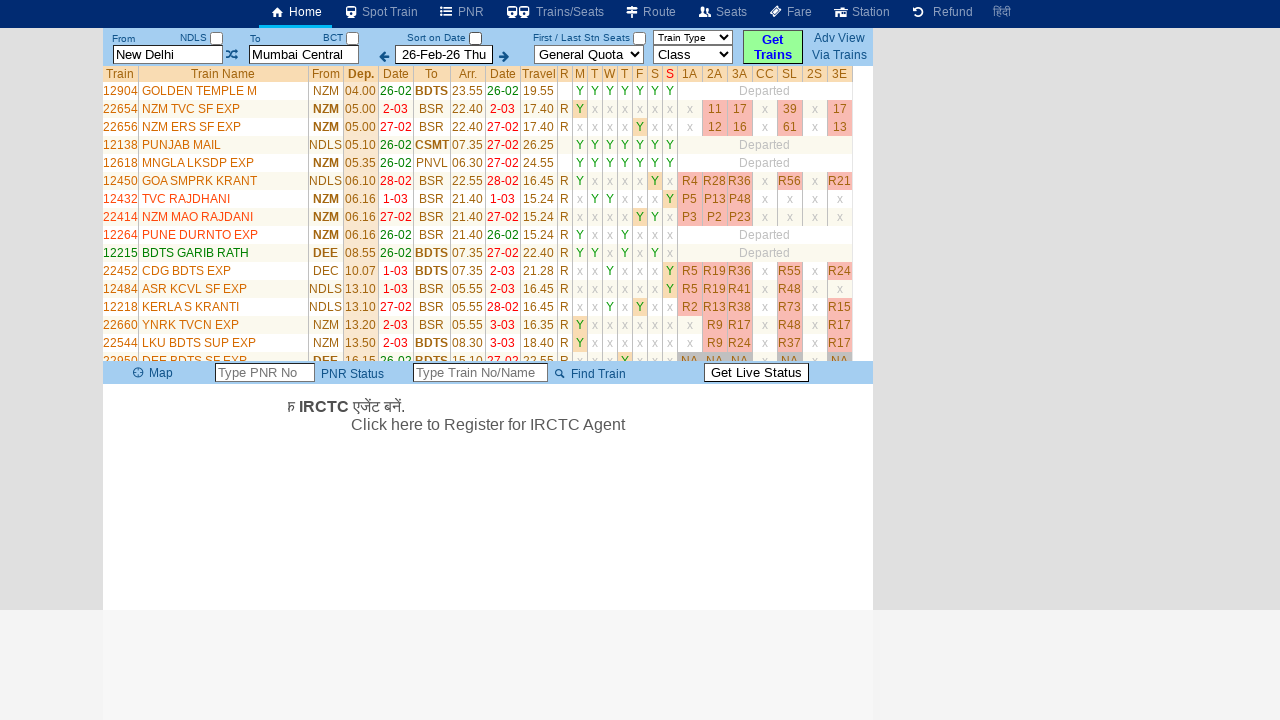

Waited 1000ms before retrieving train name
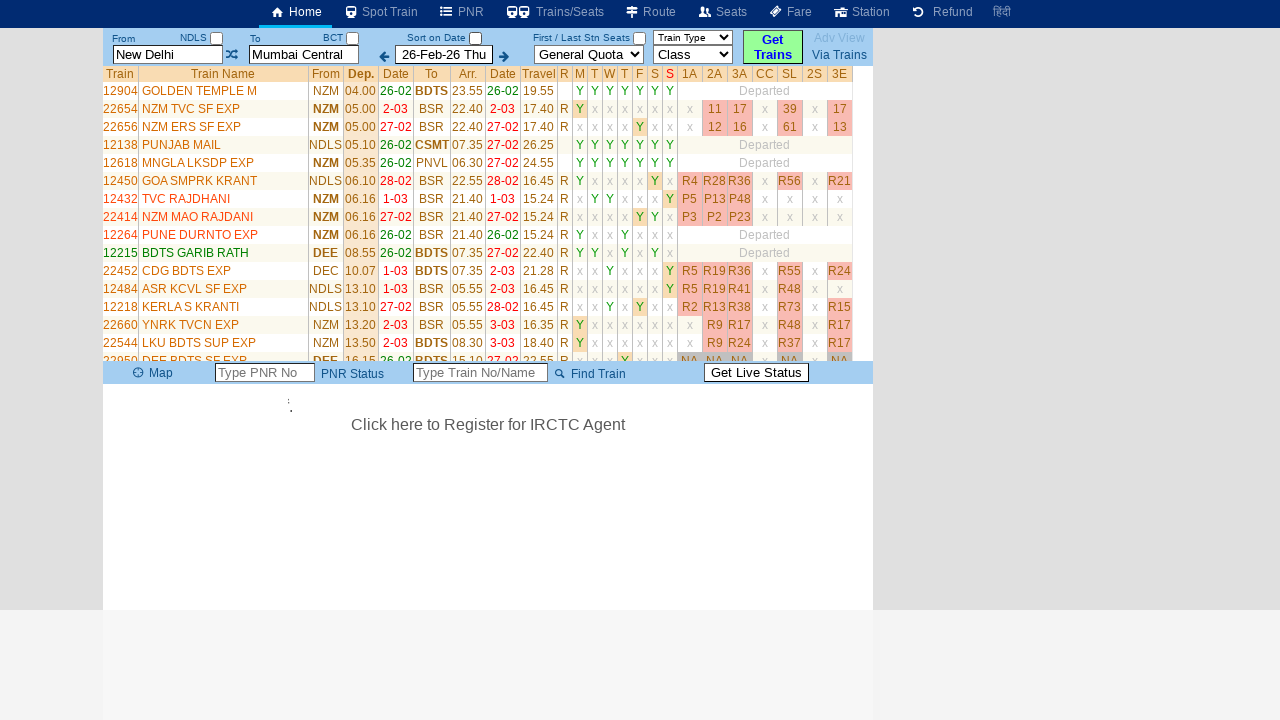

Retrieved train name: ASR KCVL SF EXP
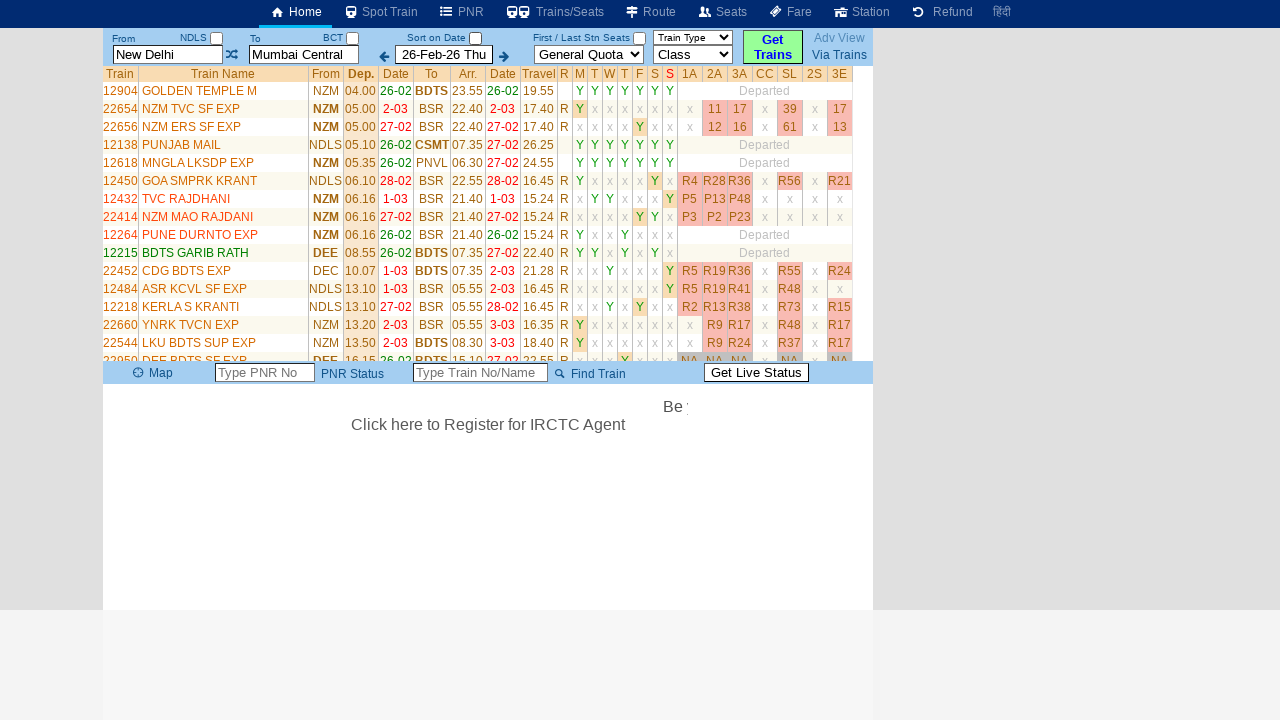

Waited 1000ms after retrieving train name
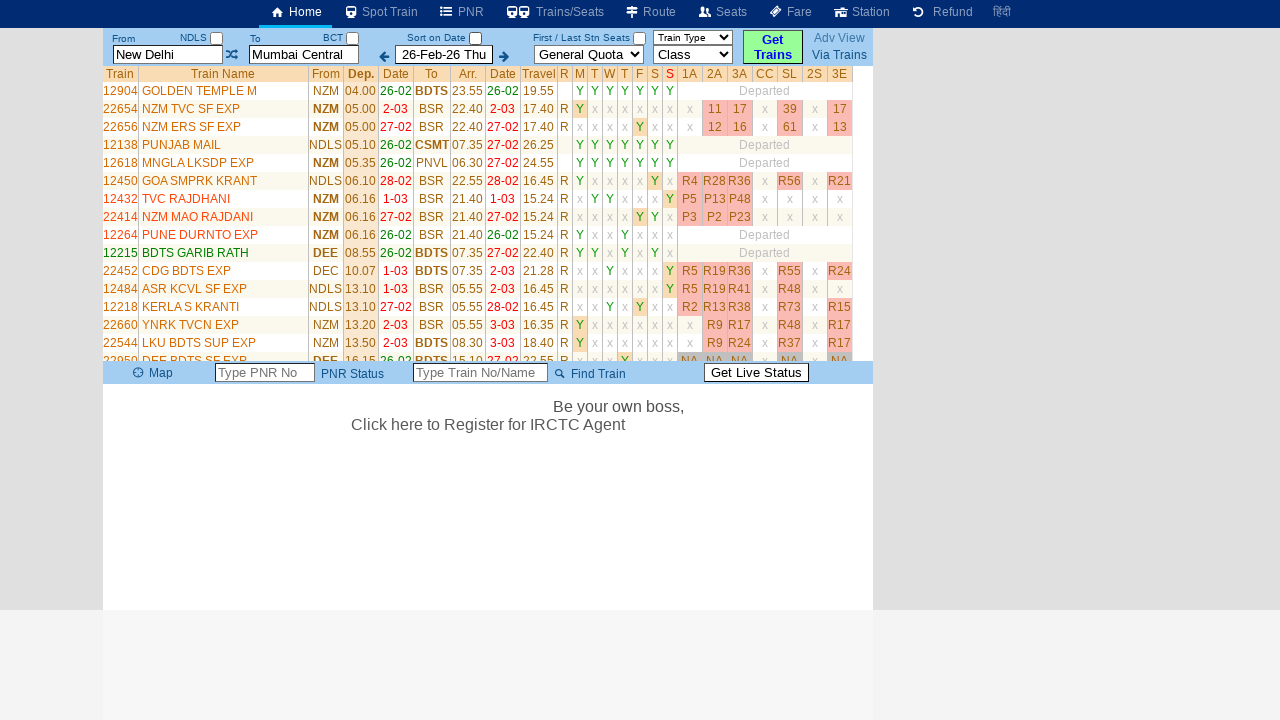

Waited 1000ms before retrieving train name
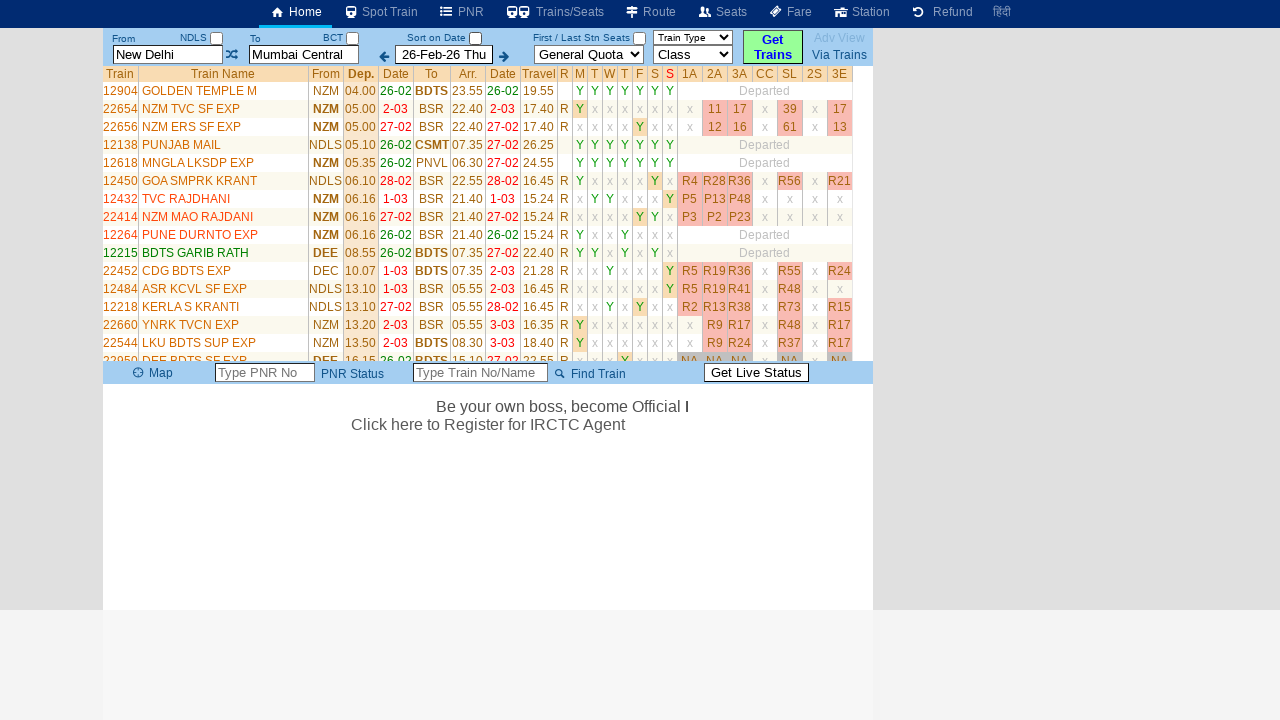

Retrieved train name: KERLA S KRANTI
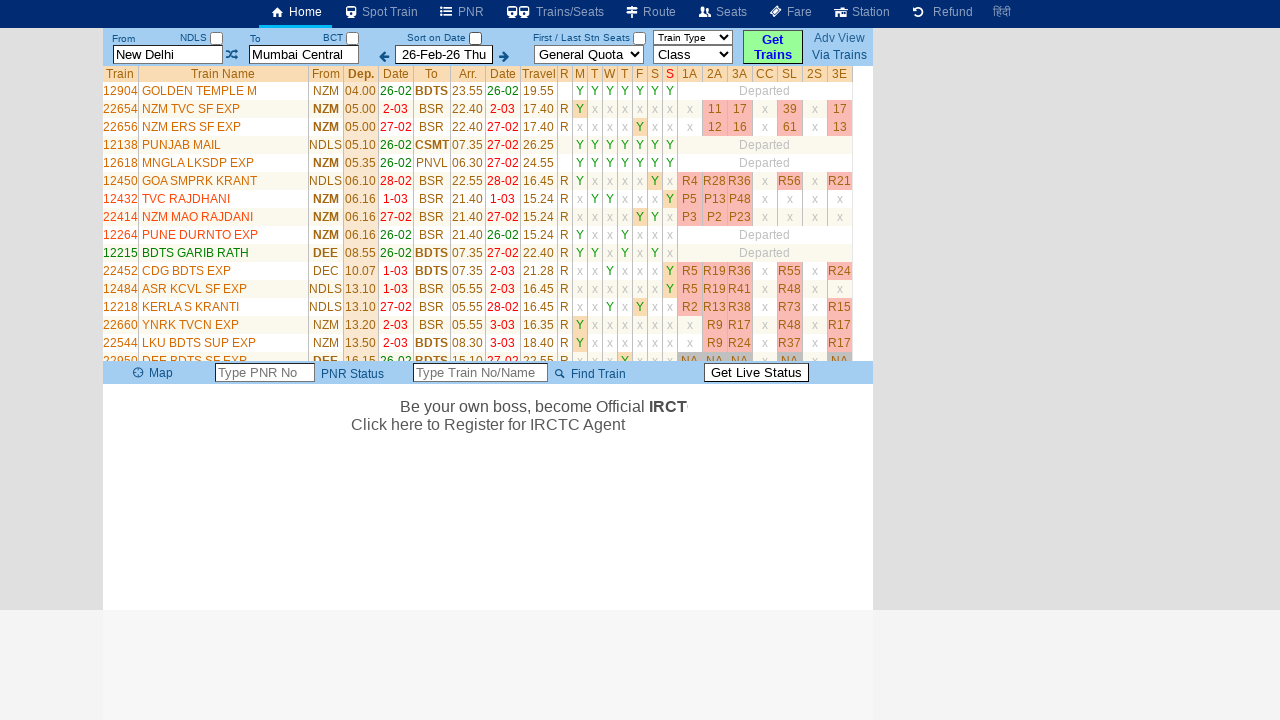

Waited 1000ms after retrieving train name
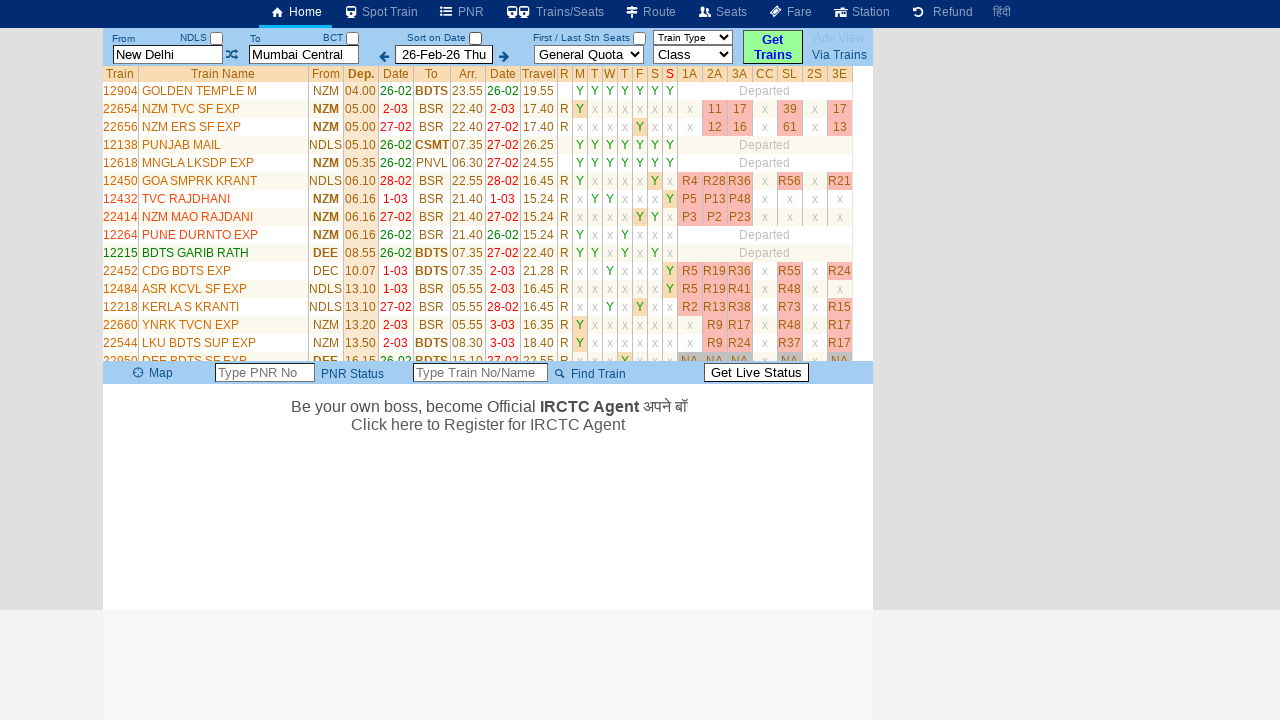

Waited 1000ms before retrieving train name
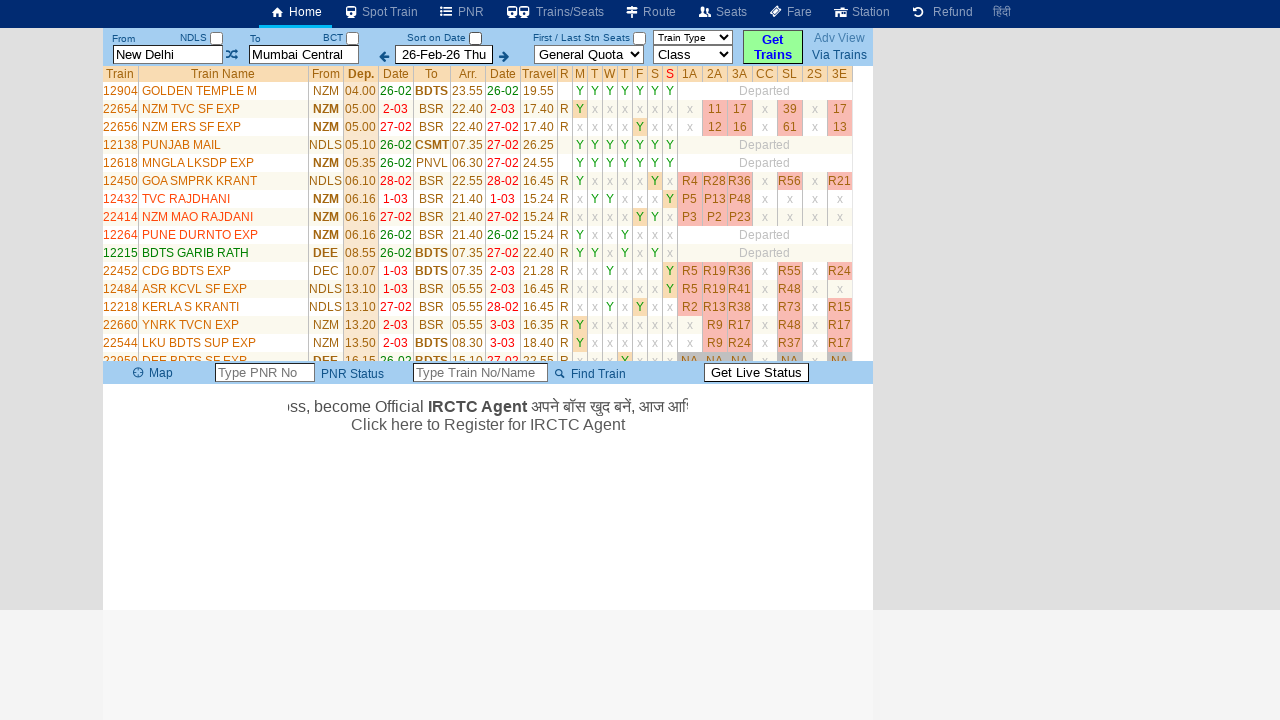

Retrieved train name: YNRK TVCN EXP
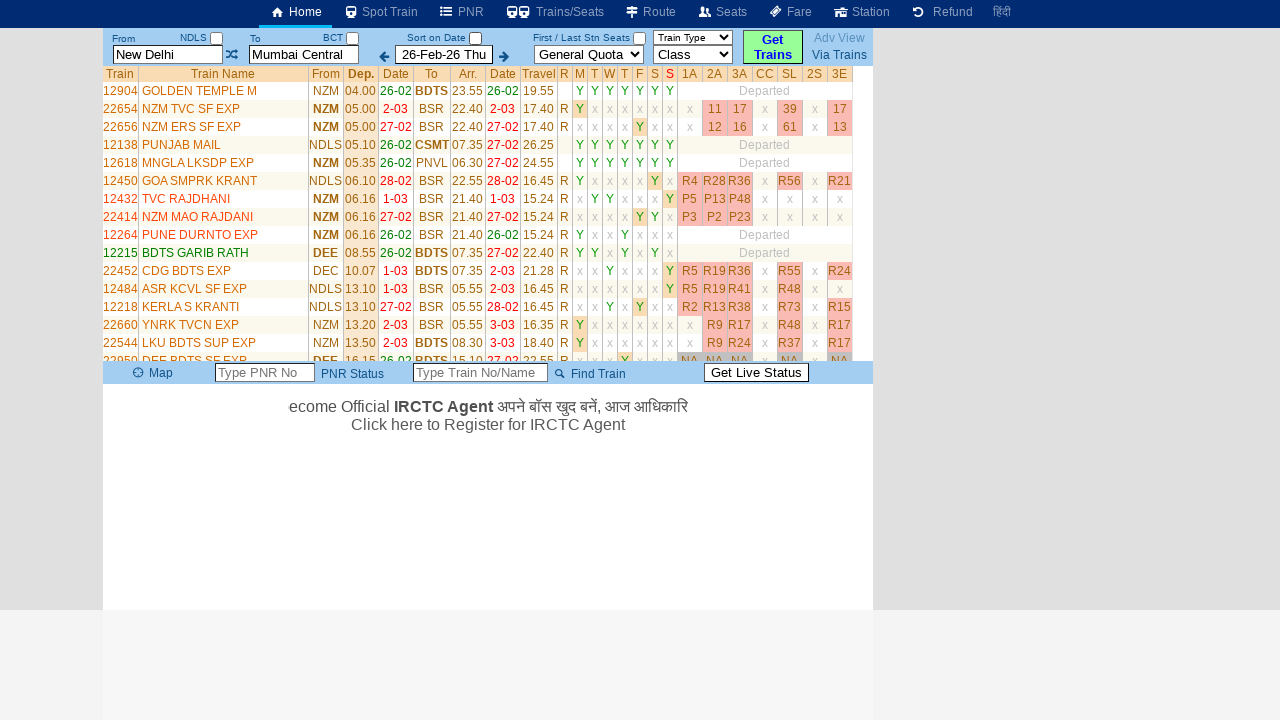

Waited 1000ms after retrieving train name
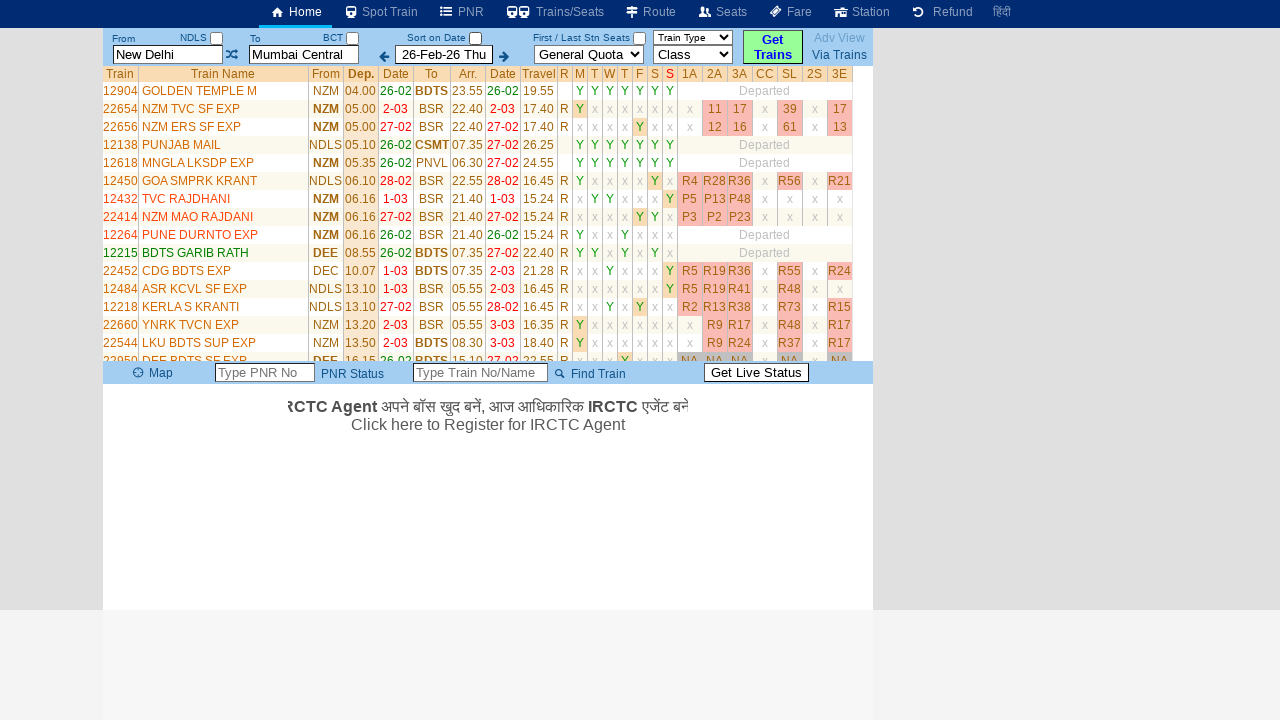

Waited 1000ms before retrieving train name
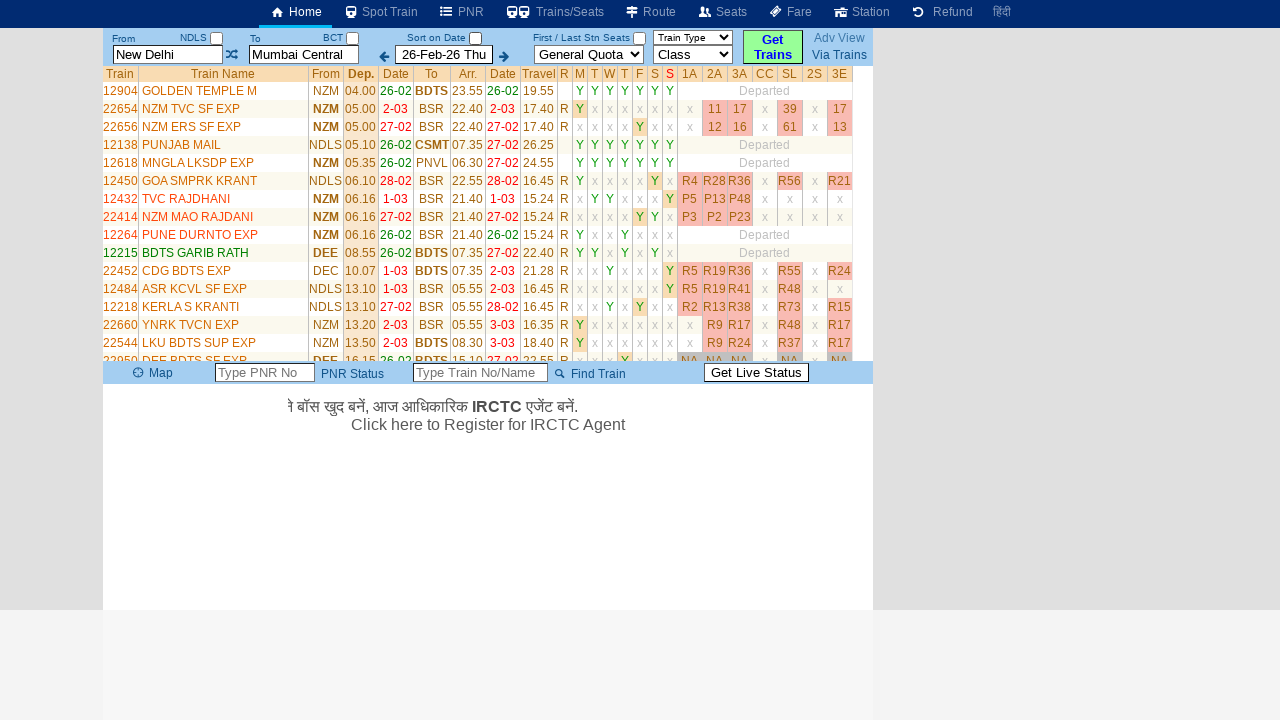

Retrieved train name: LKU BDTS SUP EXP
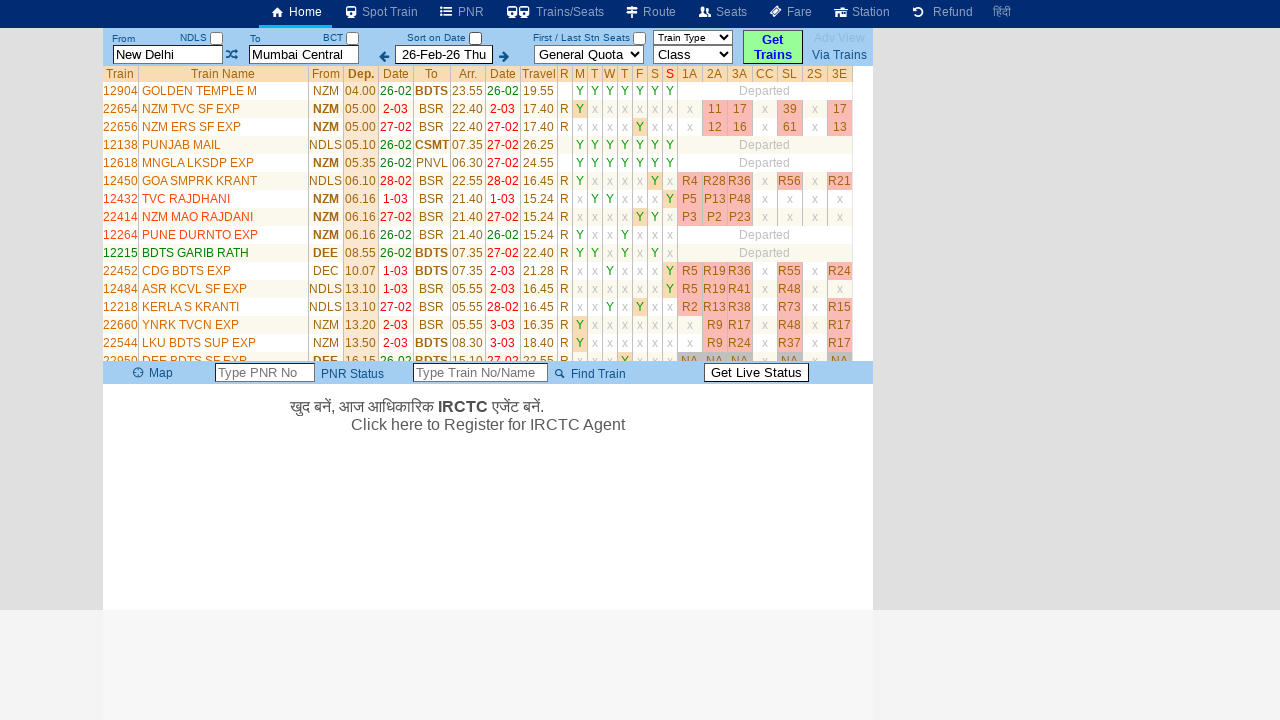

Waited 1000ms after retrieving train name
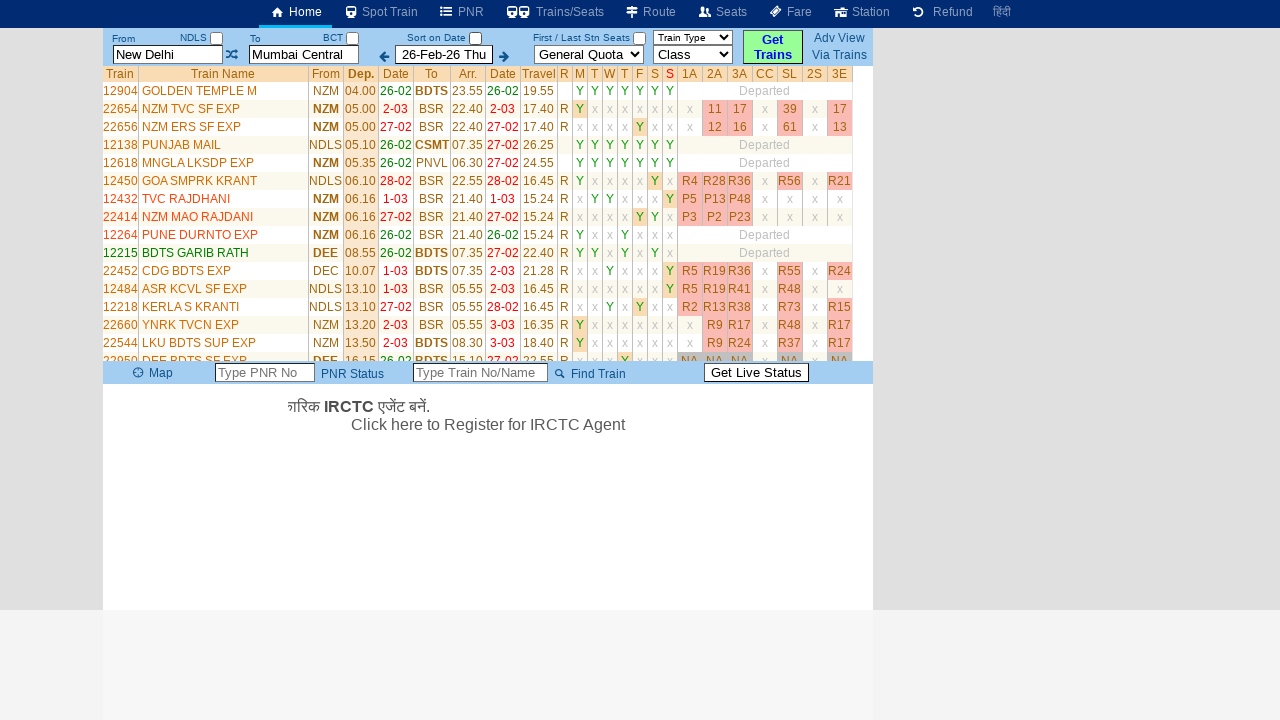

Waited 1000ms before retrieving train name
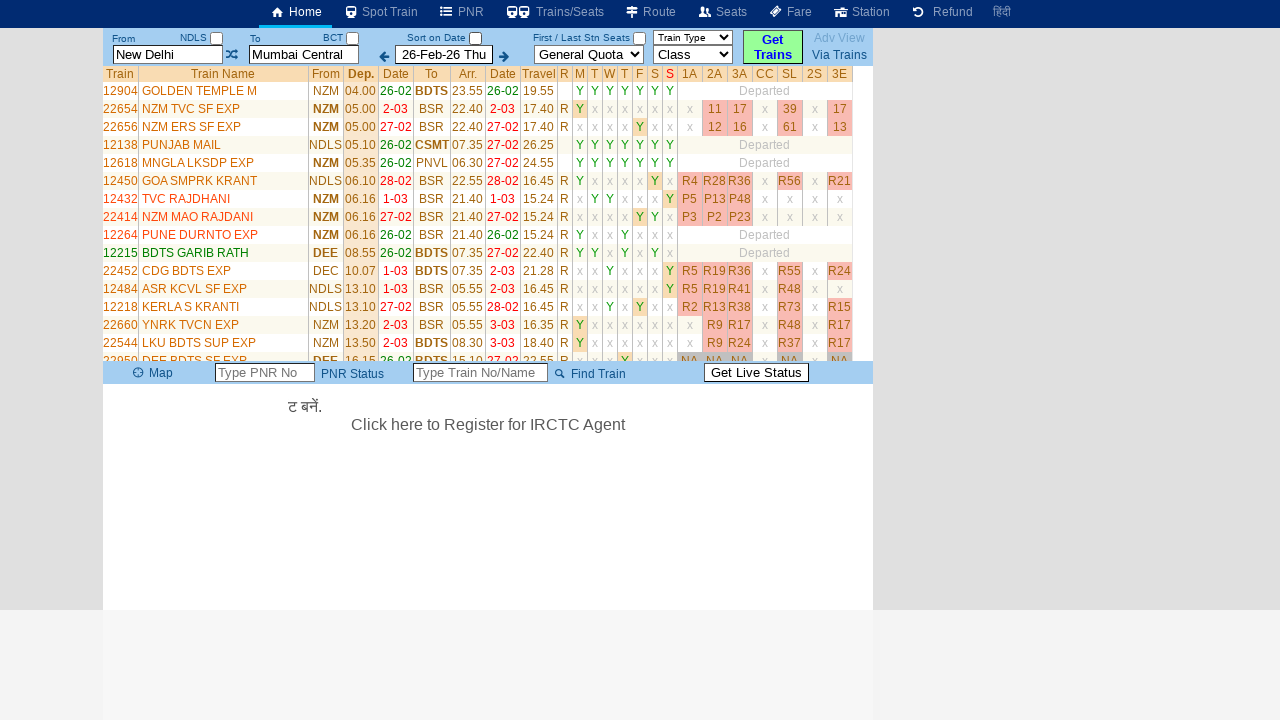

Retrieved train name: DEE BDTS SF EXP
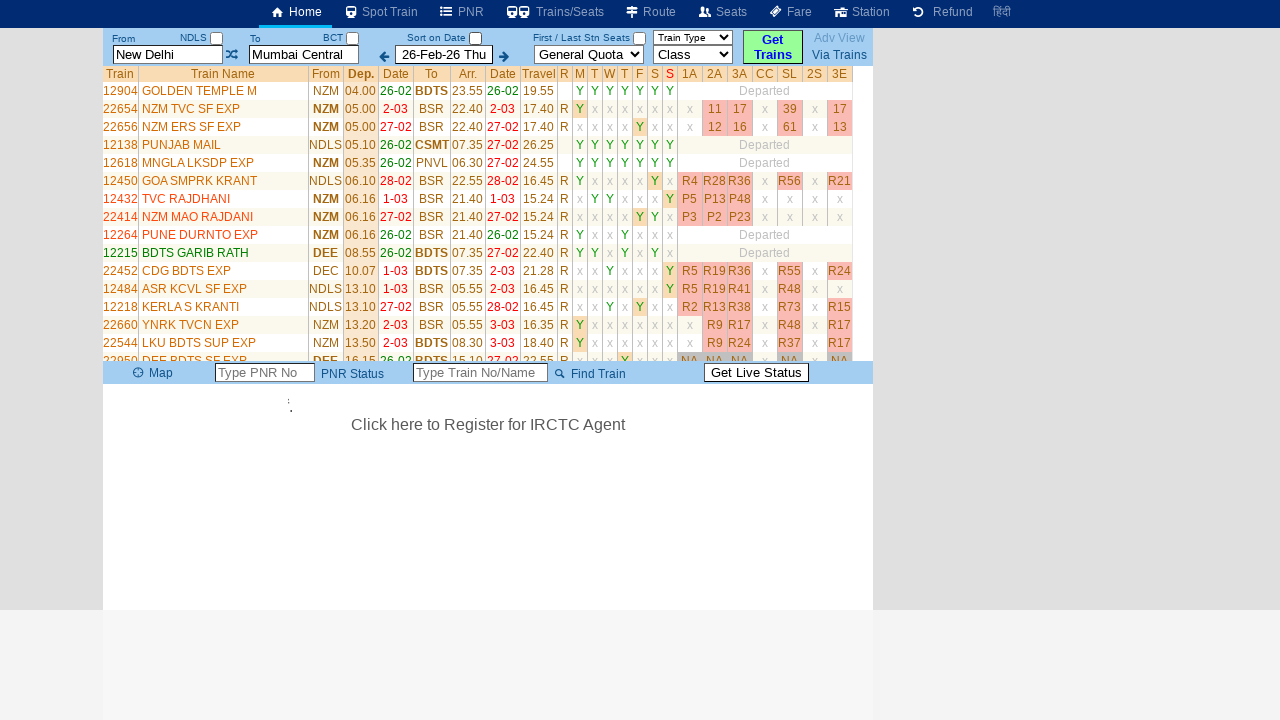

Waited 1000ms after retrieving train name
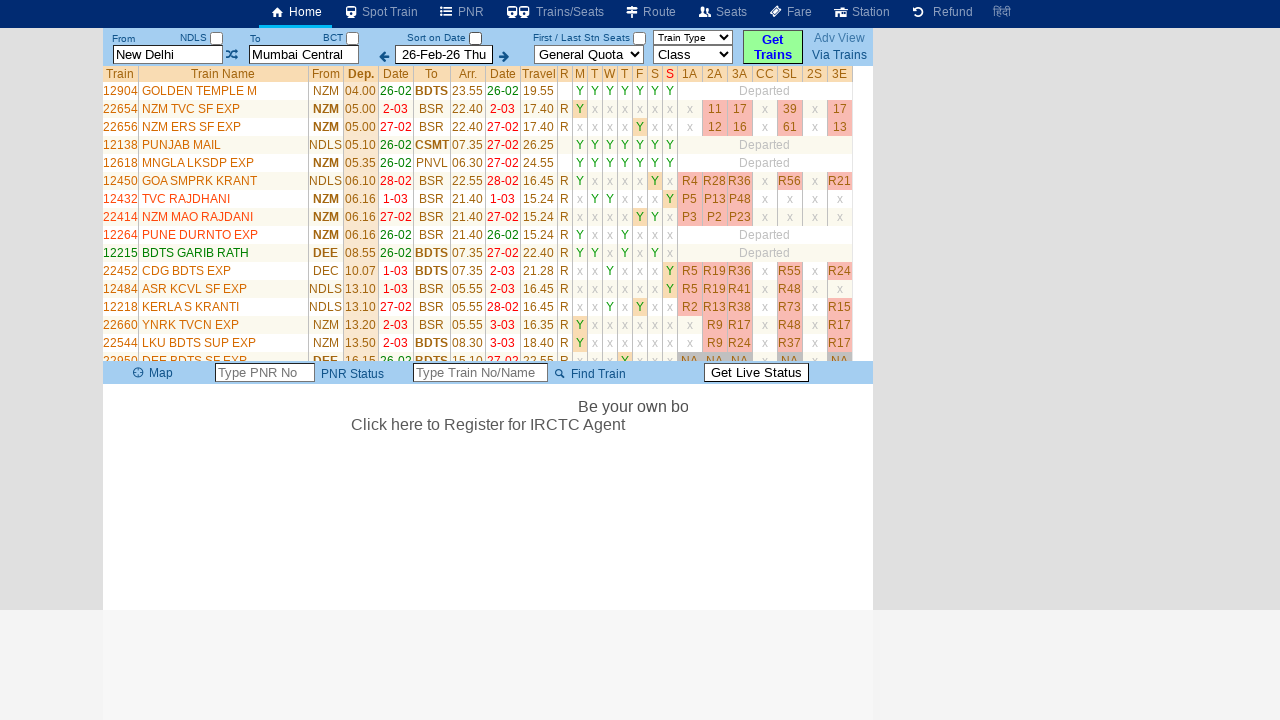

Waited 1000ms before retrieving train name
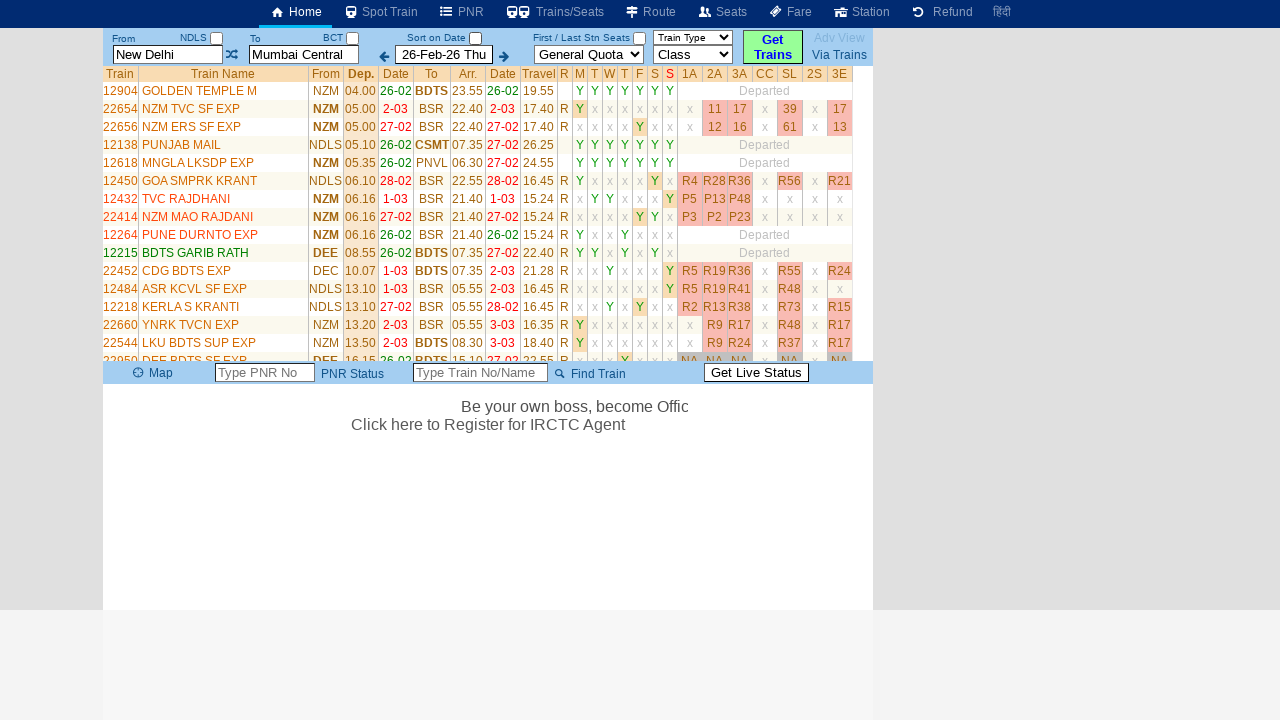

Retrieved train name: MHRST SMPRK K EX
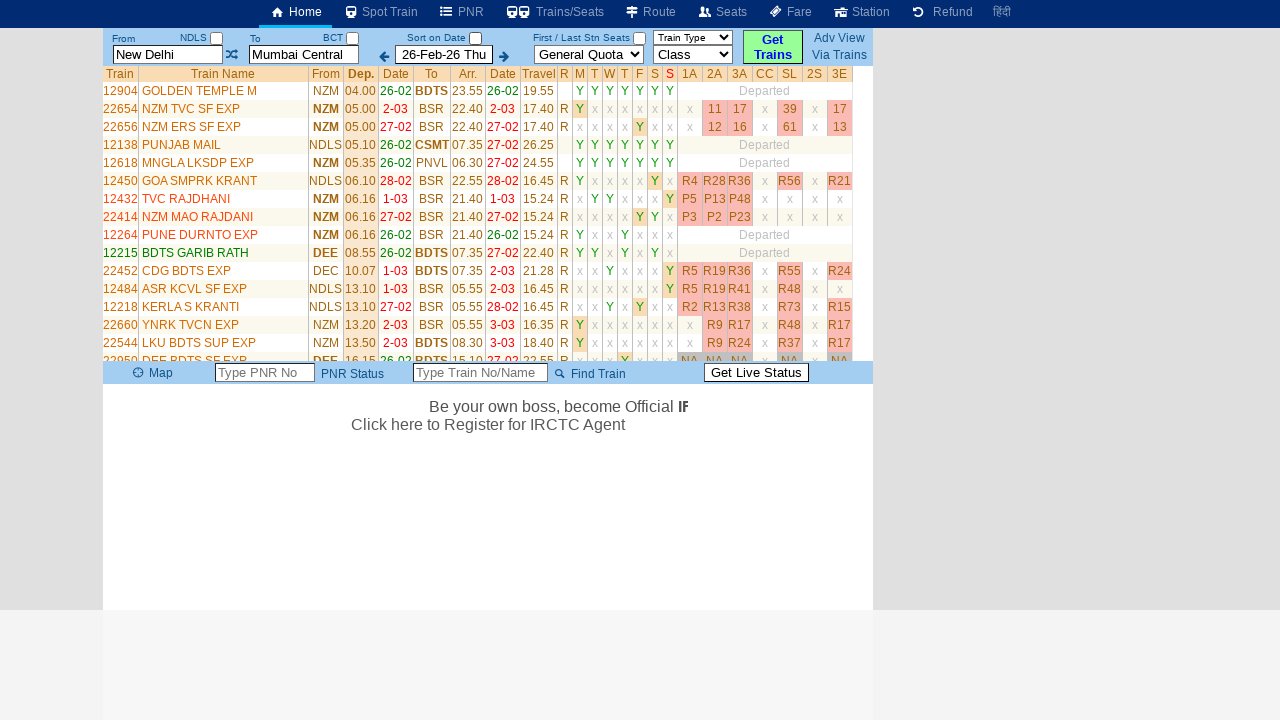

Waited 1000ms after retrieving train name
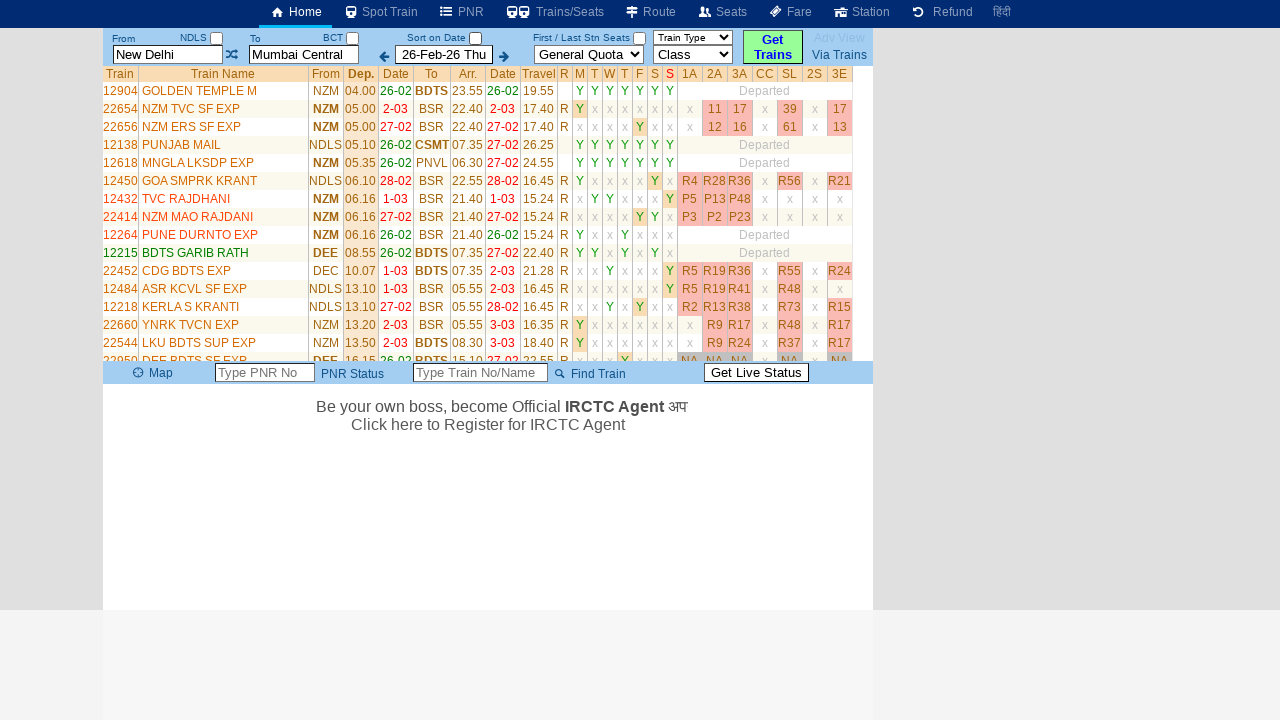

Waited 1000ms before retrieving train name
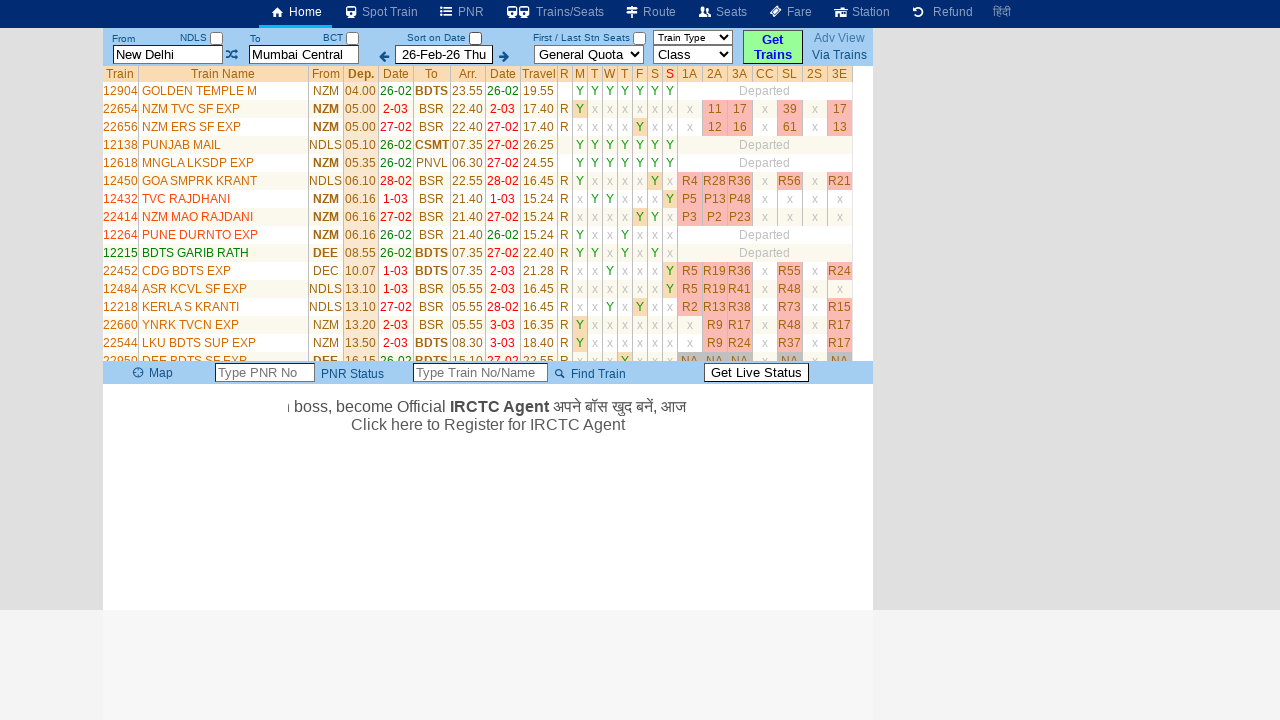

Retrieved train name: BDTS GARIBRATH
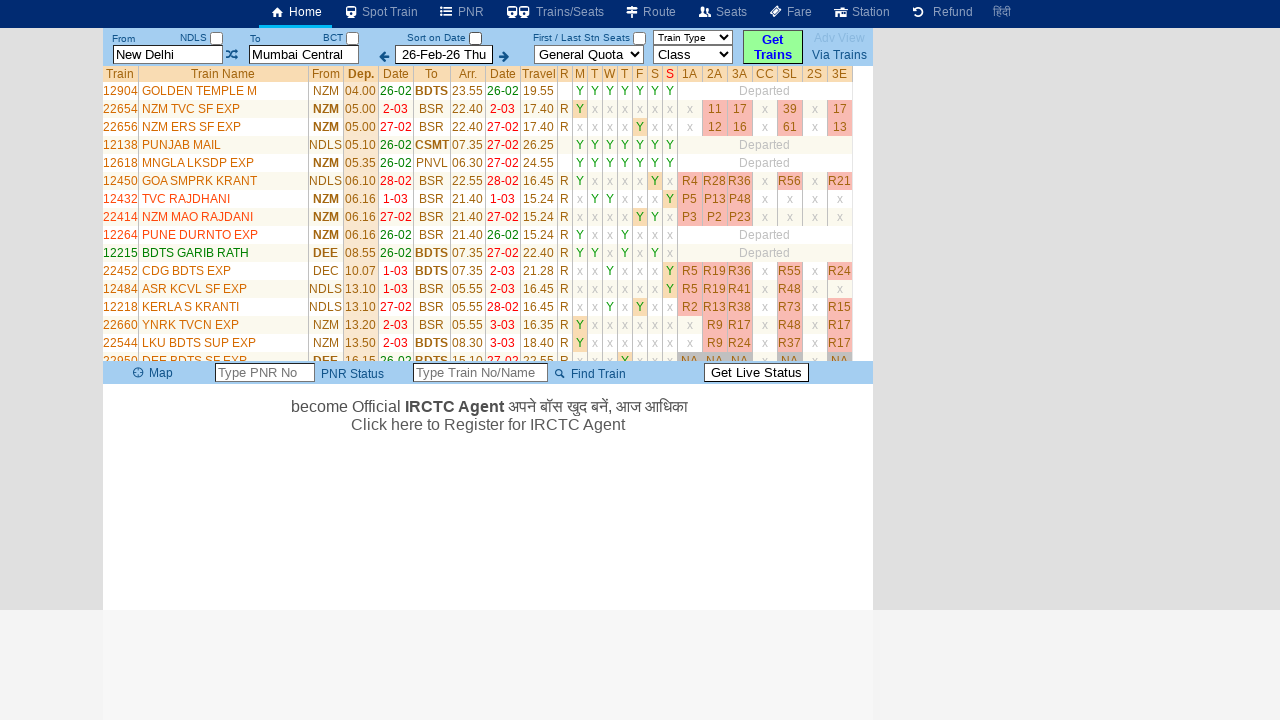

Waited 1000ms after retrieving train name
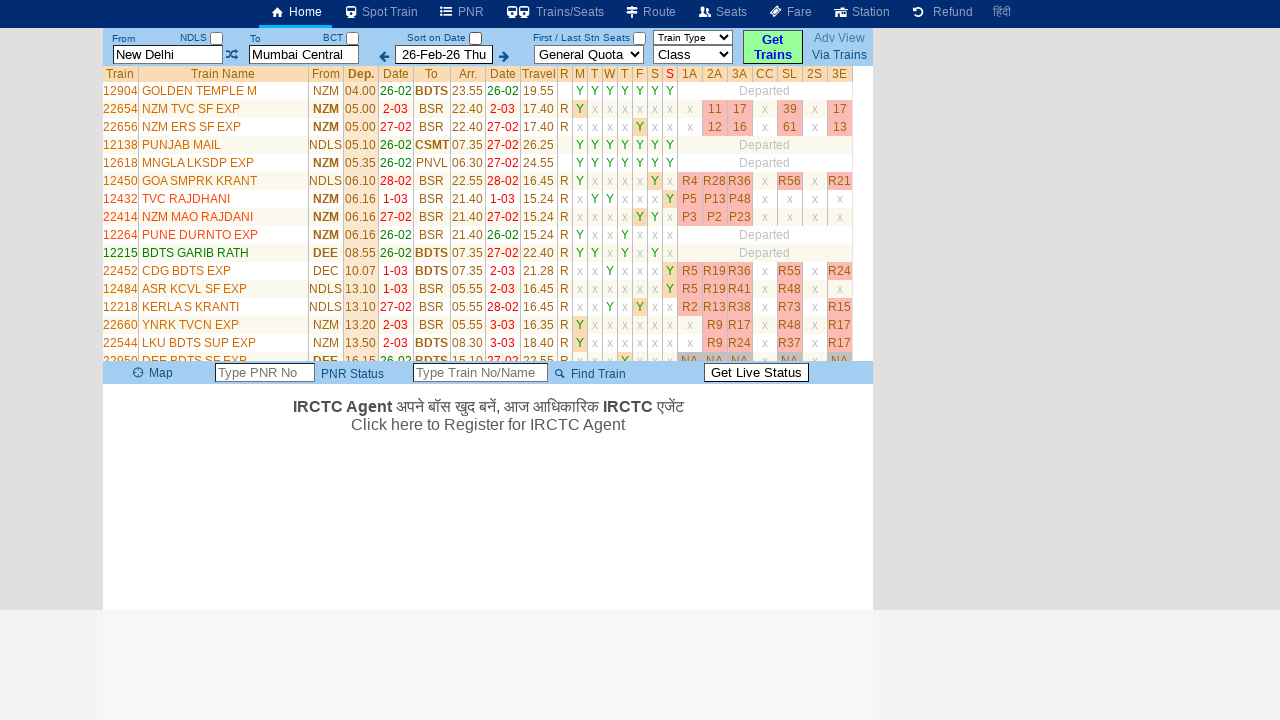

Waited 1000ms before retrieving train name
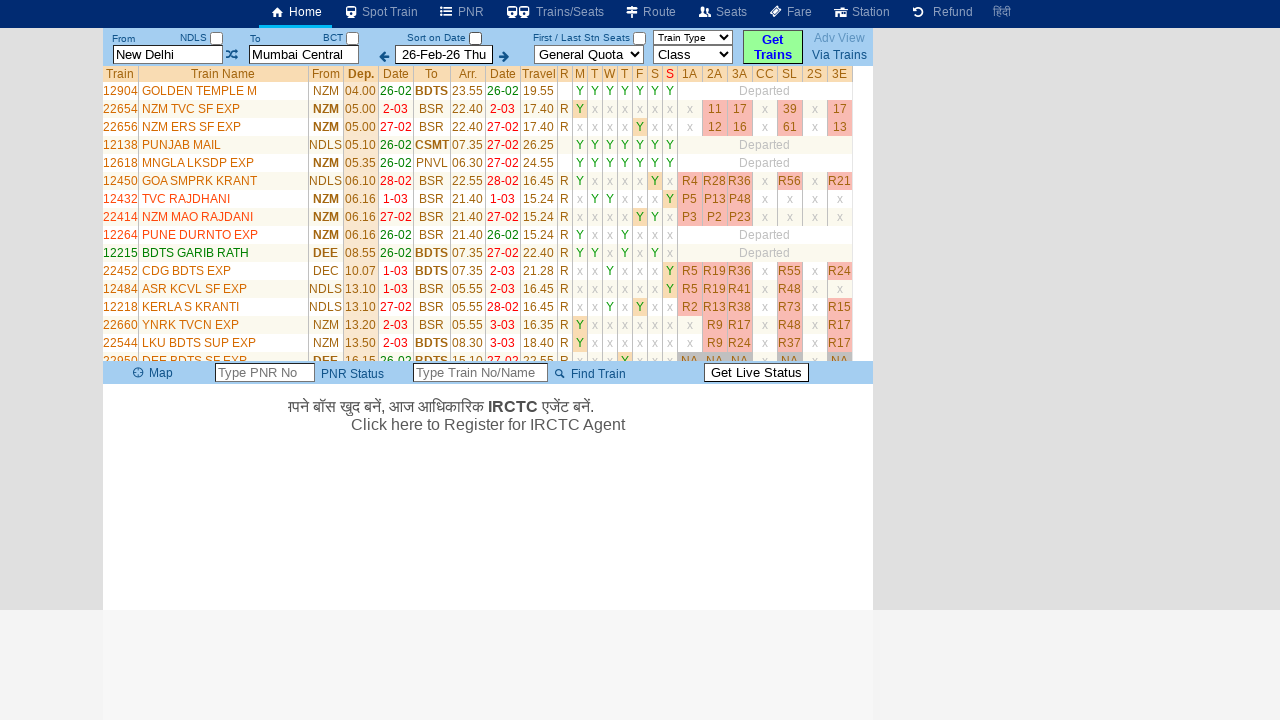

Retrieved train name: BANDRA YUVA EXP
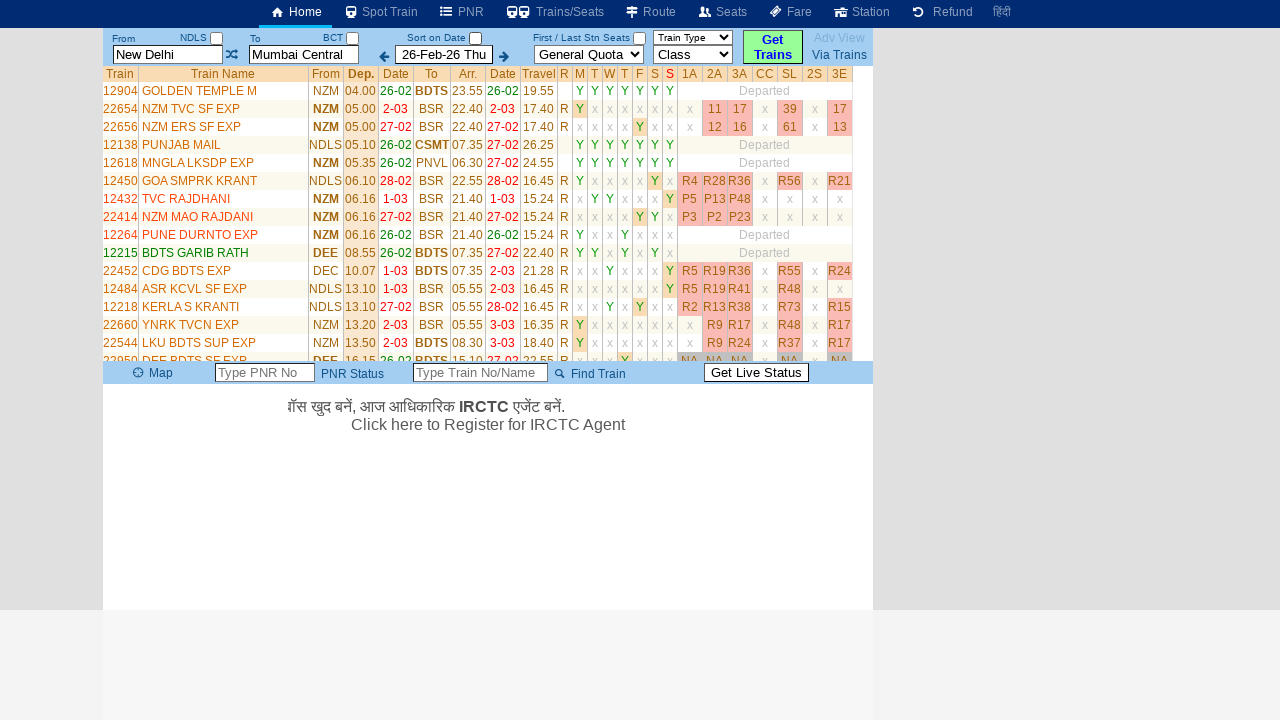

Waited 1000ms after retrieving train name
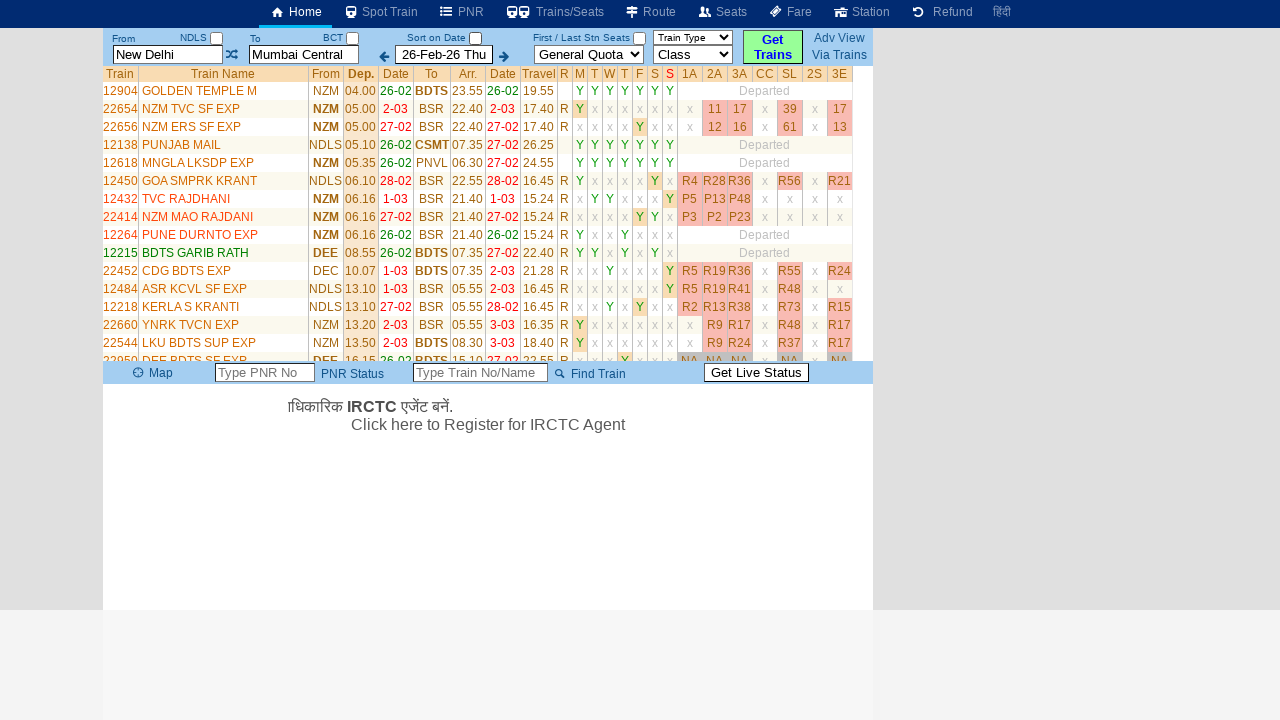

Waited 1000ms before retrieving train name
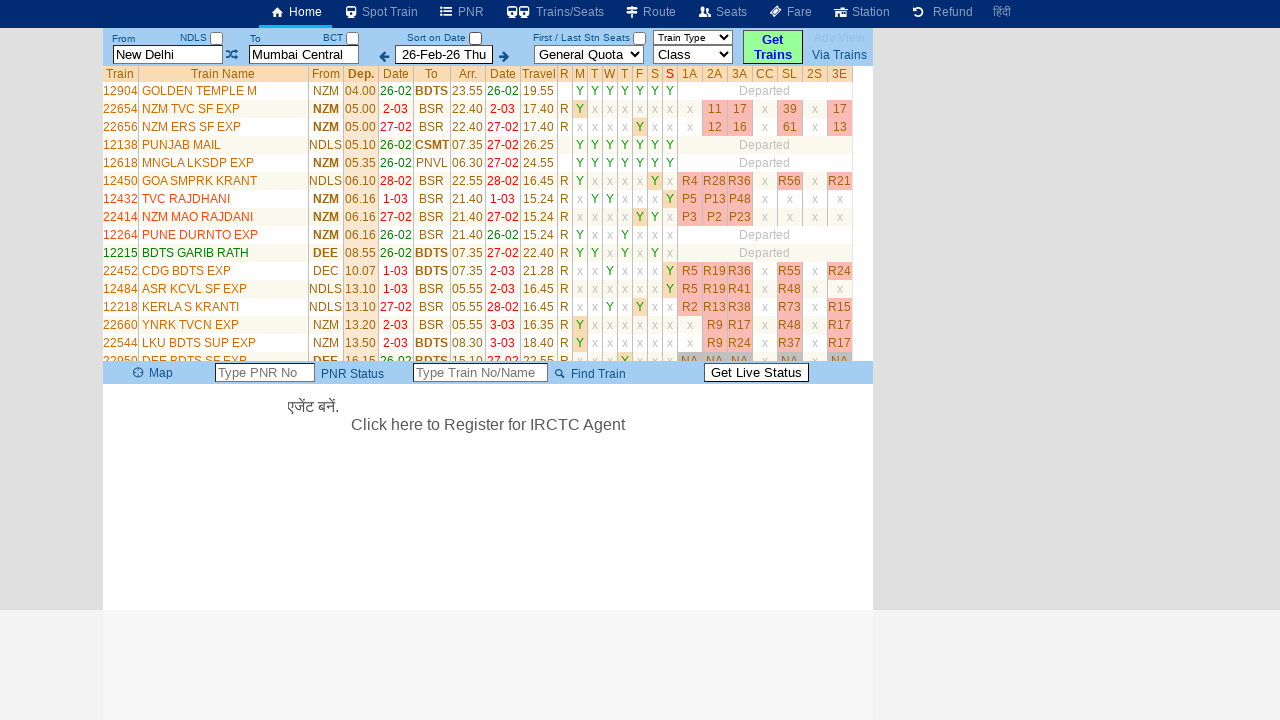

Retrieved train name: PASCHIM EXPRESS
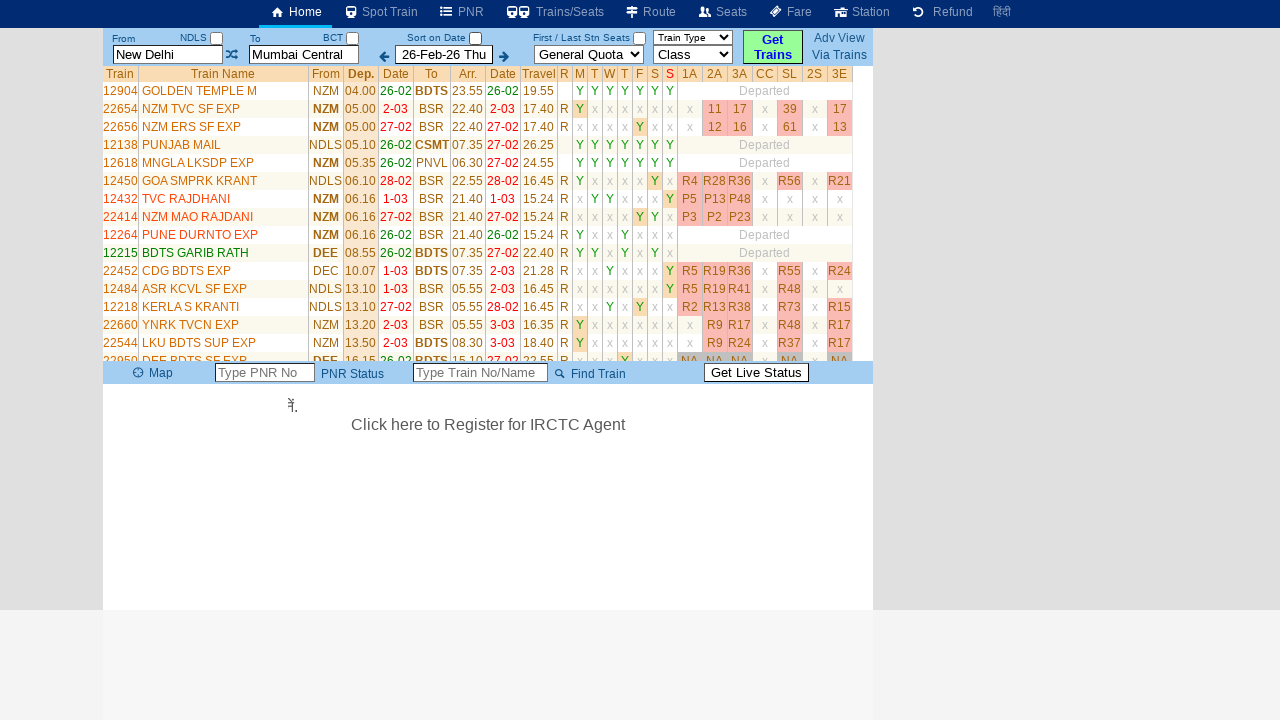

Waited 1000ms after retrieving train name
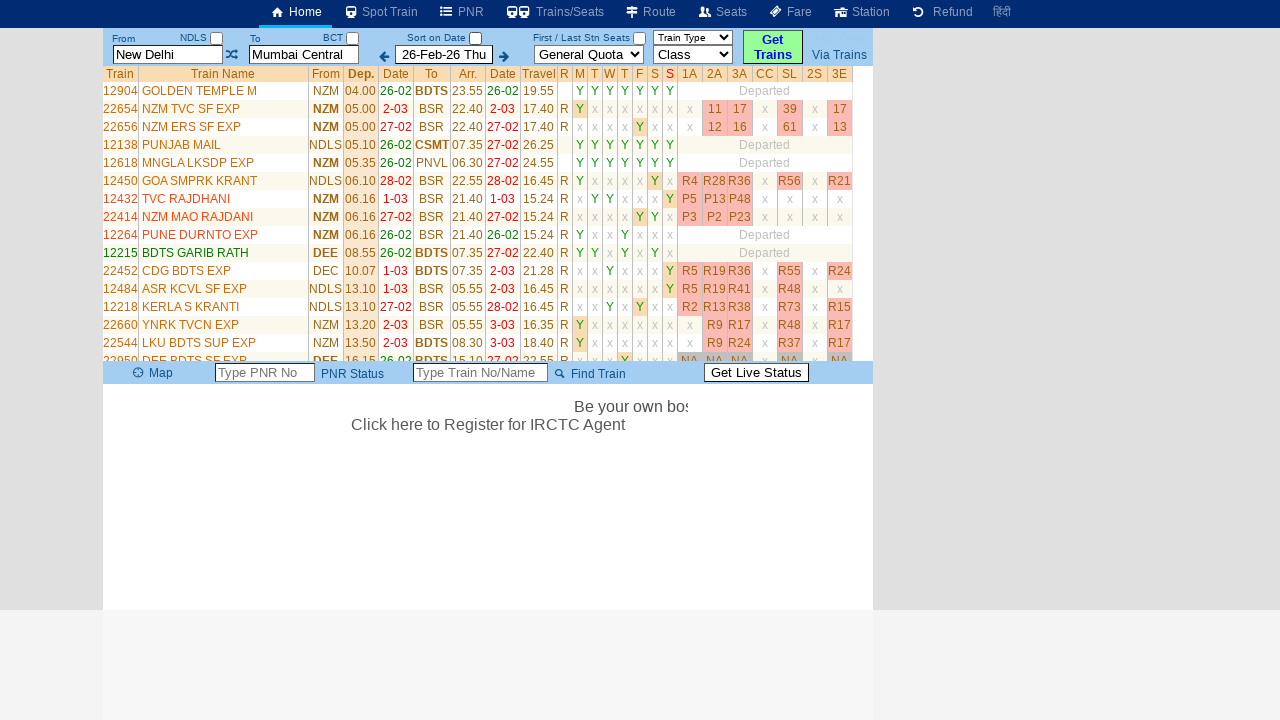

Waited 1000ms before retrieving train name
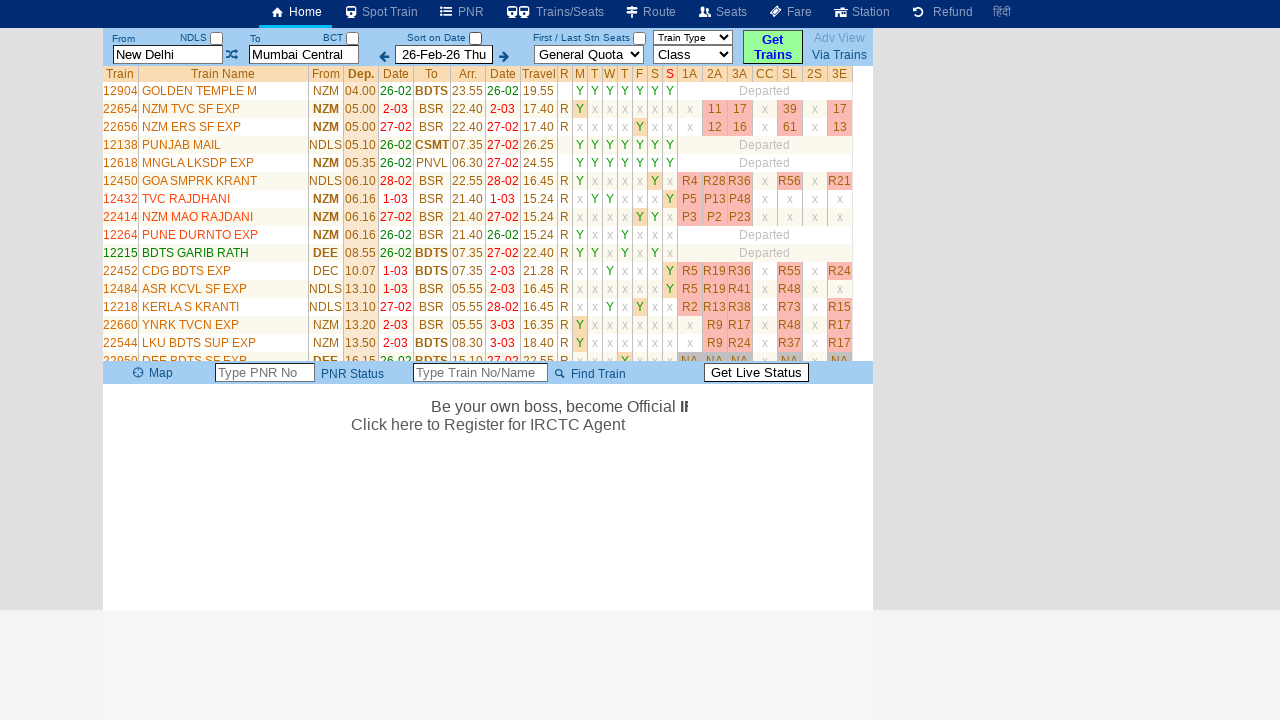

Retrieved train name: MMCT TEJAS RAJ
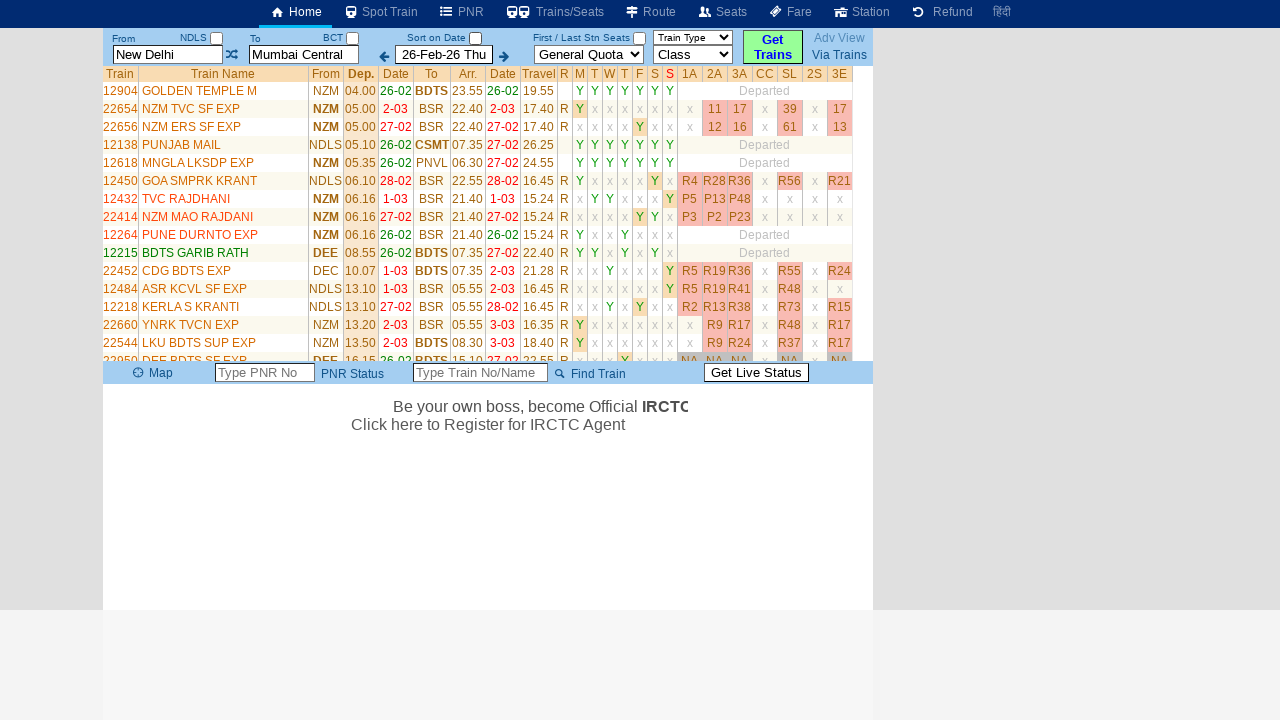

Waited 1000ms after retrieving train name
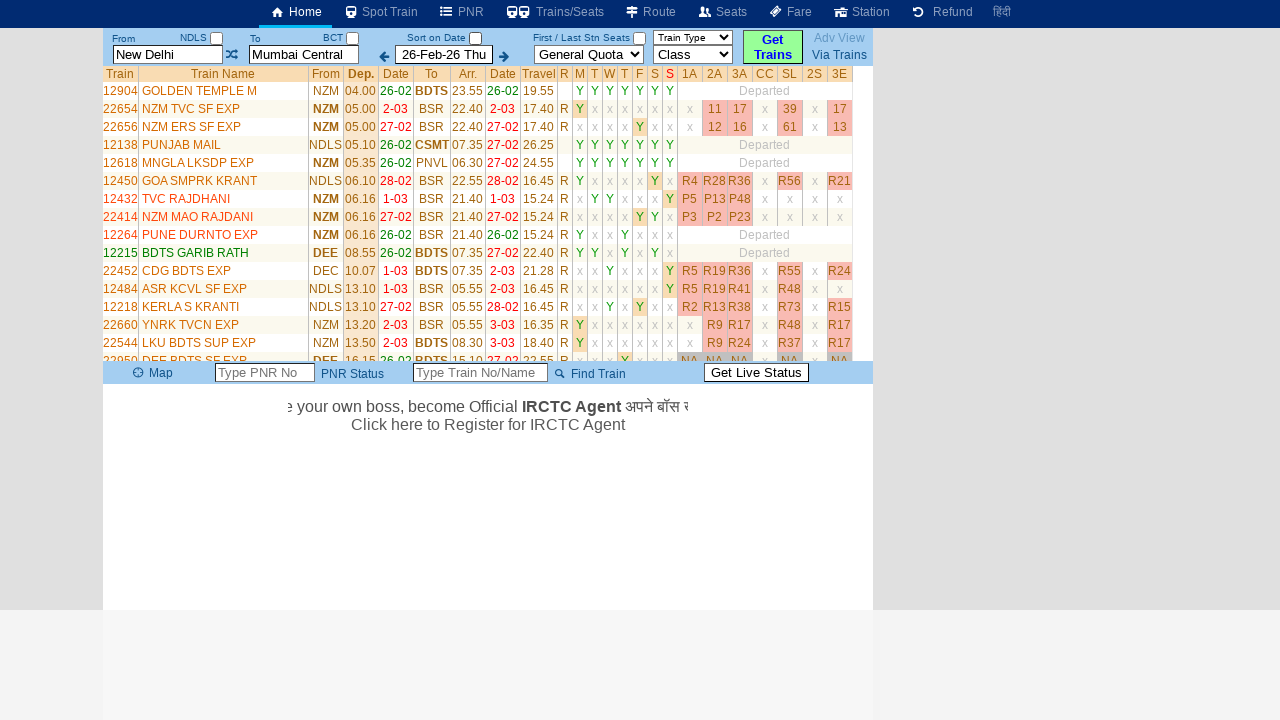

Waited 1000ms before retrieving train name
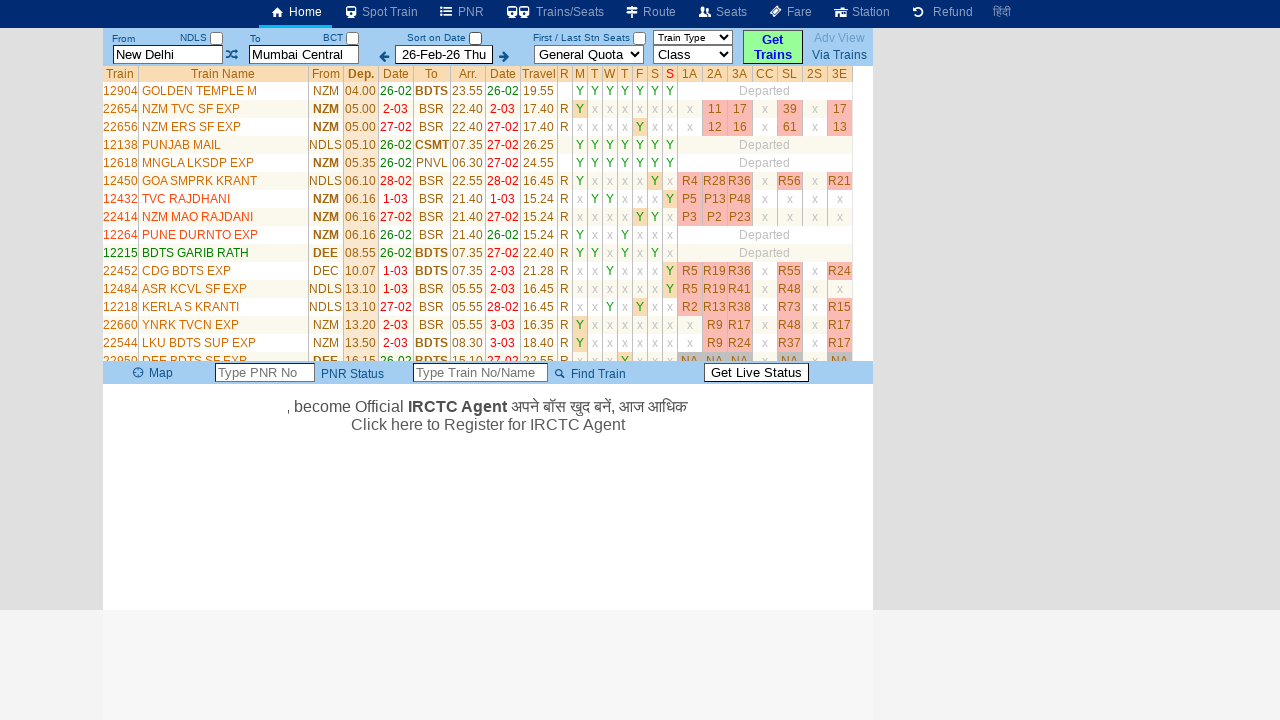

Retrieved train name: CSMT RAJDHANI
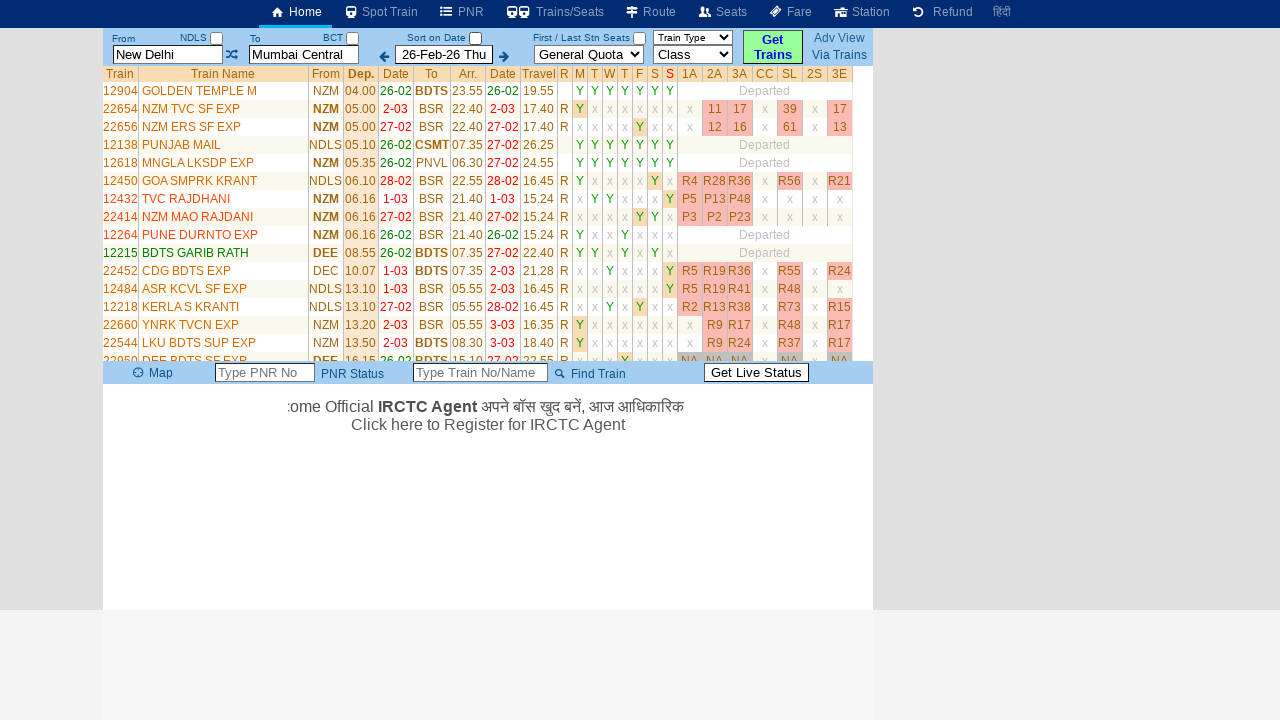

Waited 1000ms after retrieving train name
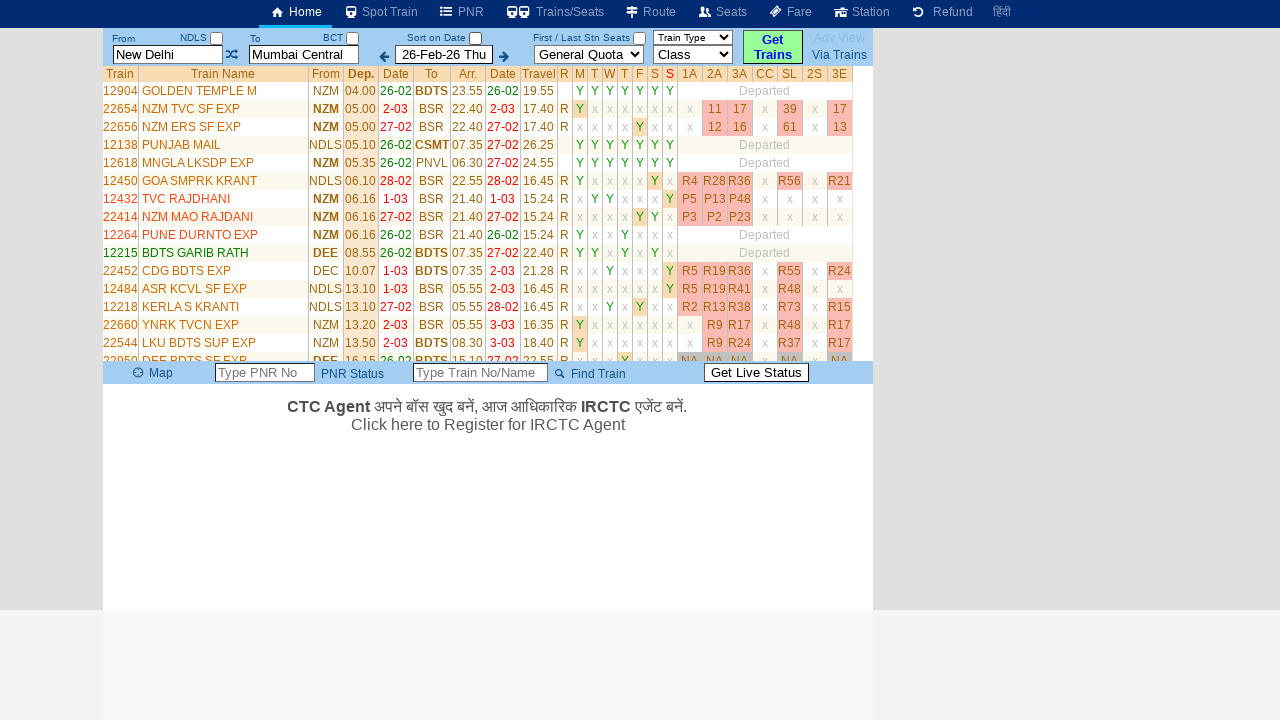

Waited 1000ms before retrieving train name
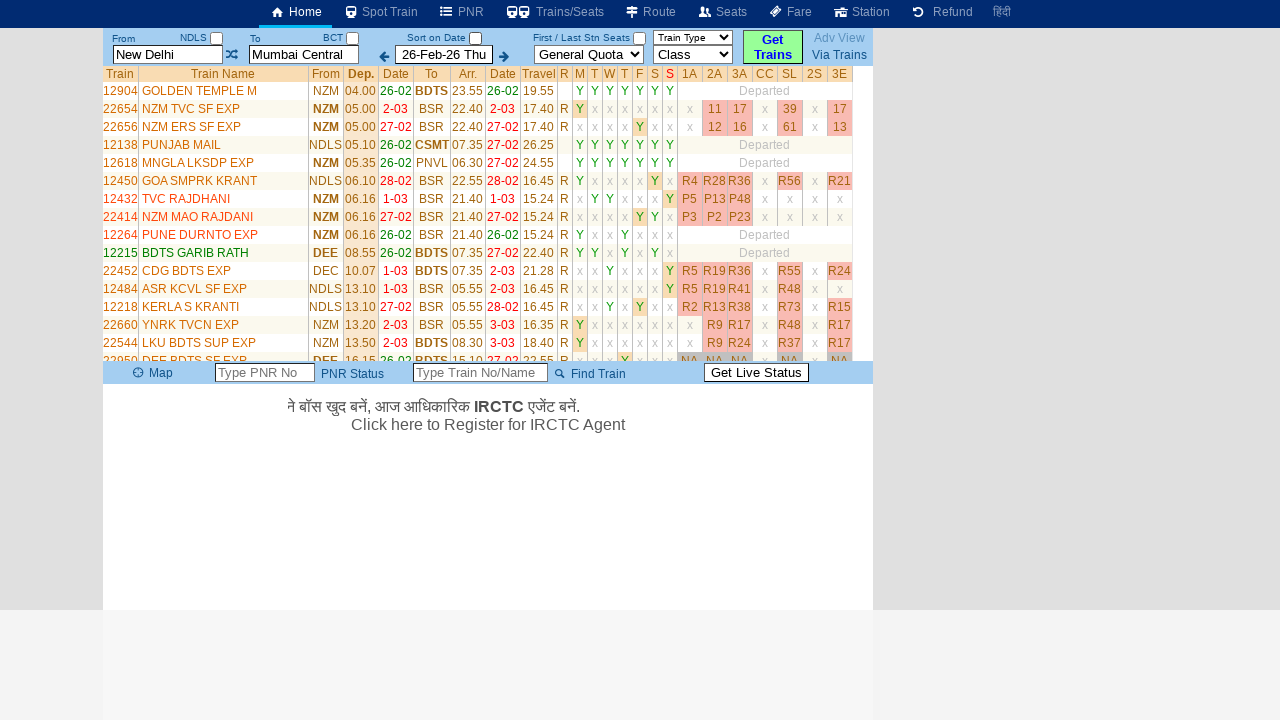

Retrieved train name: AK TEJAS RAJ EX
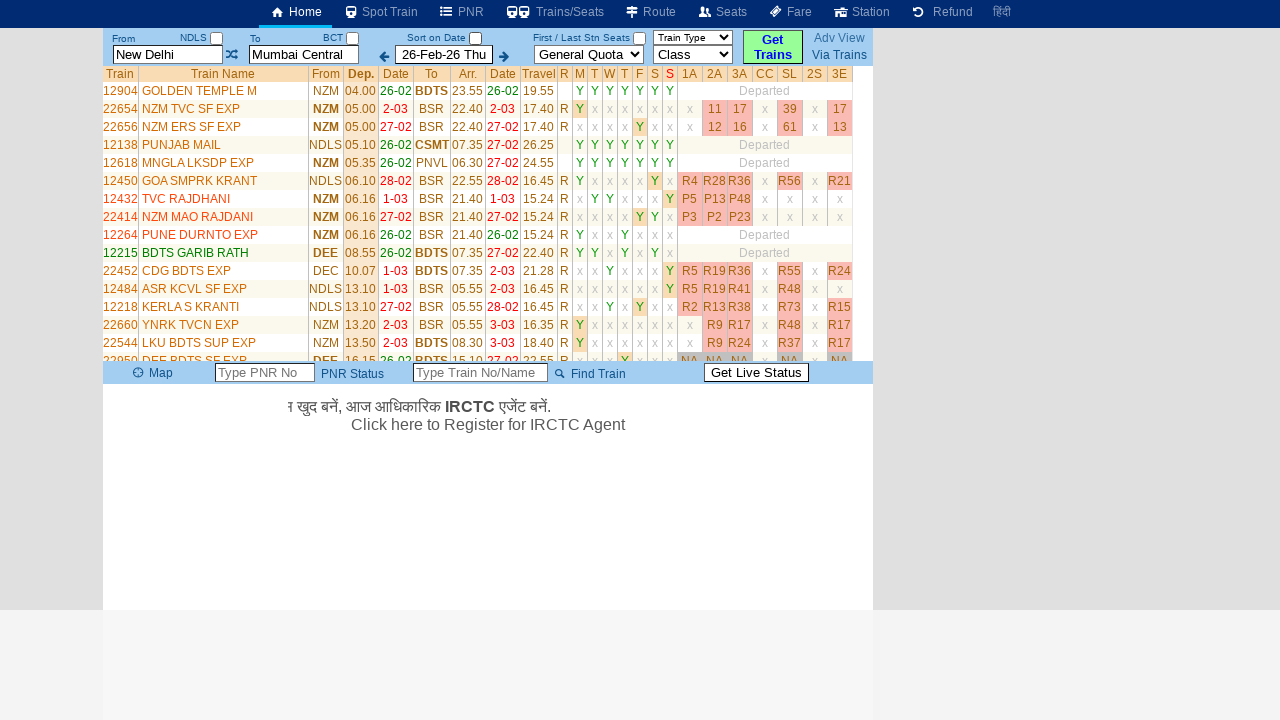

Waited 1000ms after retrieving train name
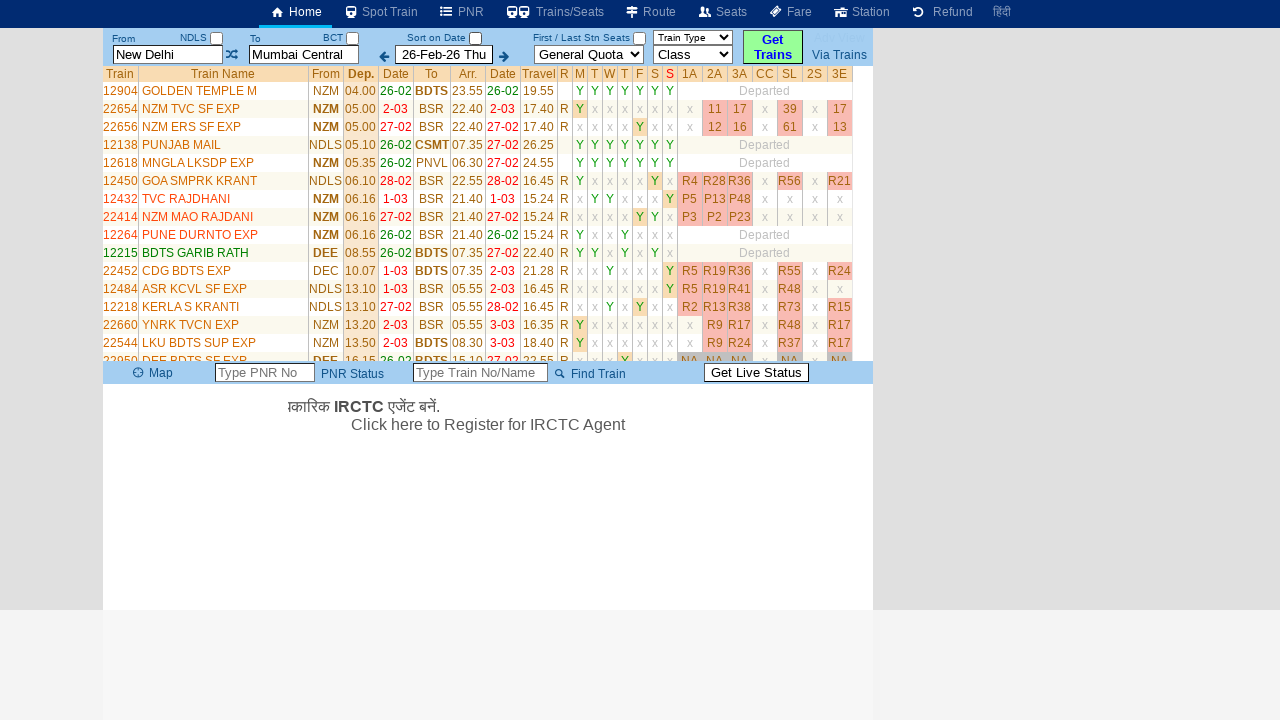

Waited 1000ms before retrieving train name
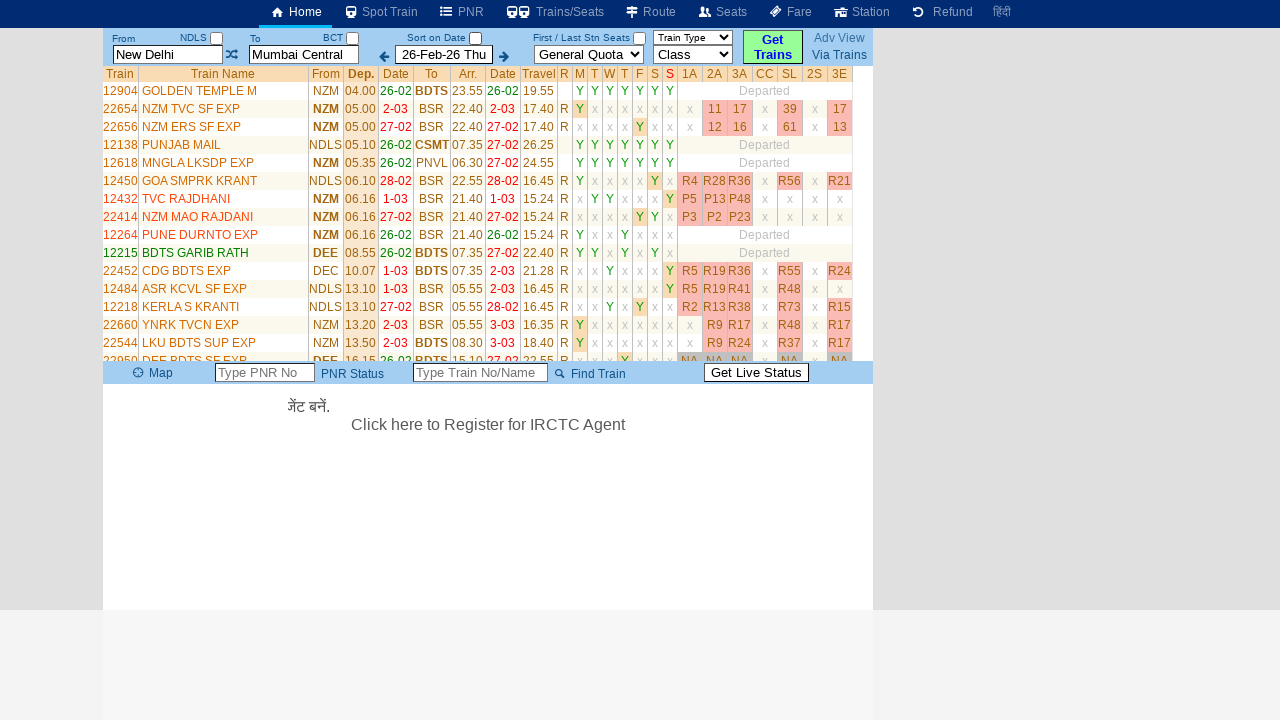

Retrieved train name: HW BDTS EXP
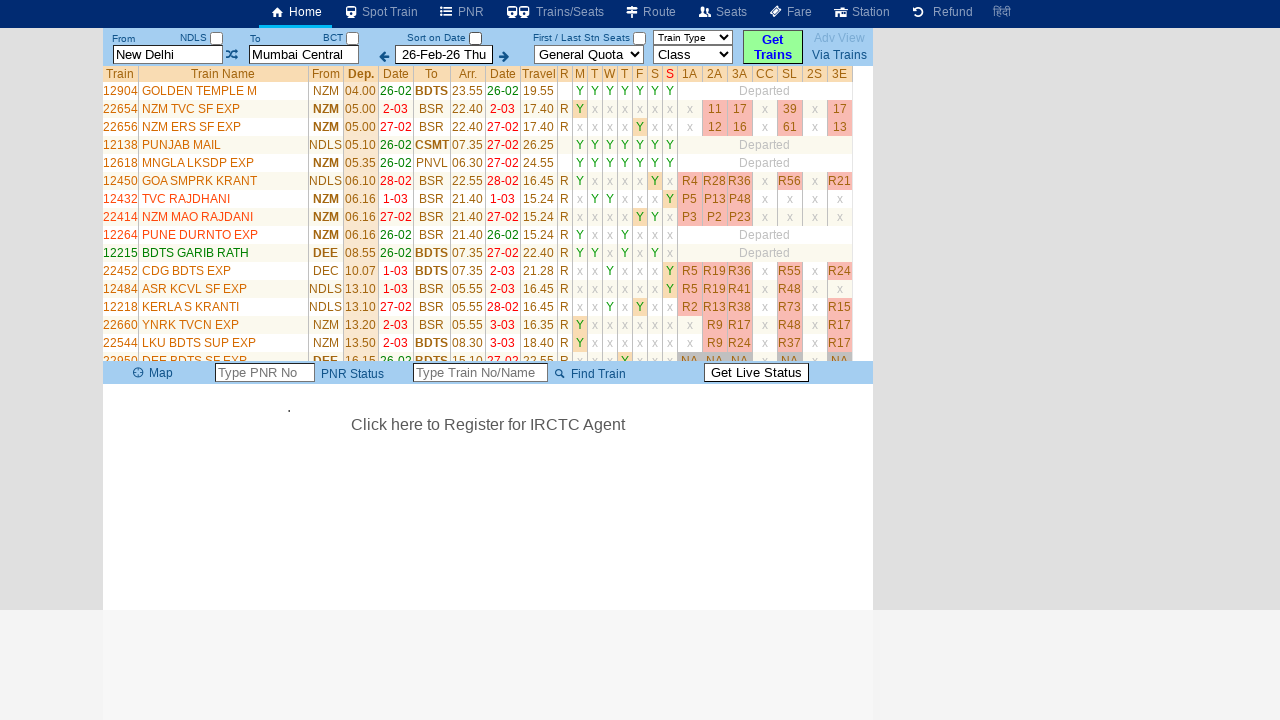

Waited 1000ms after retrieving train name
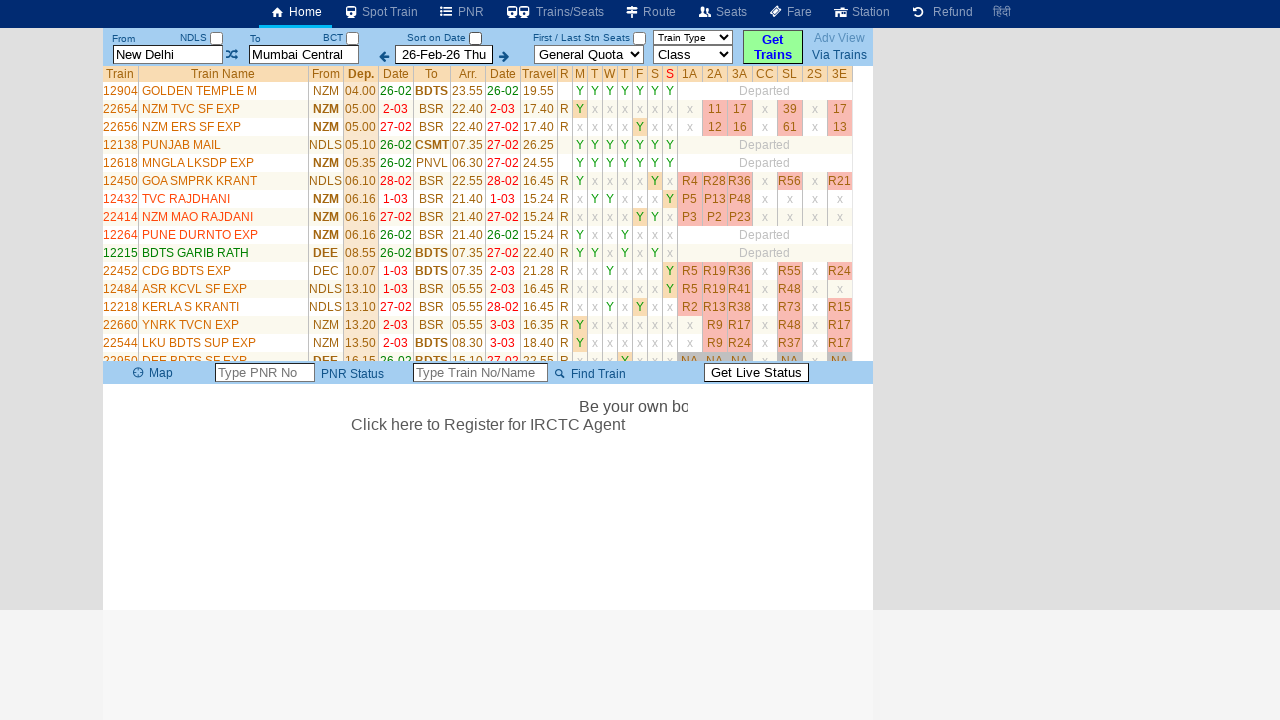

Waited 1000ms before retrieving train name
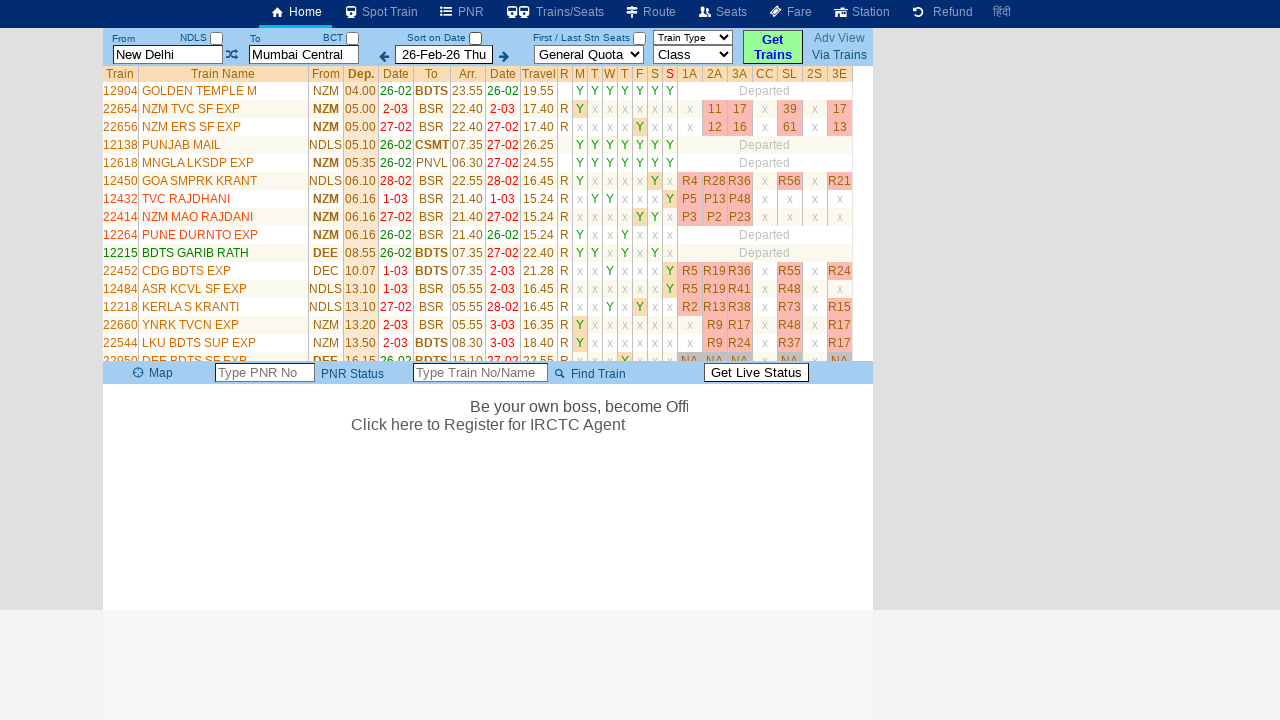

Retrieved train name: ASR CSMT EXP
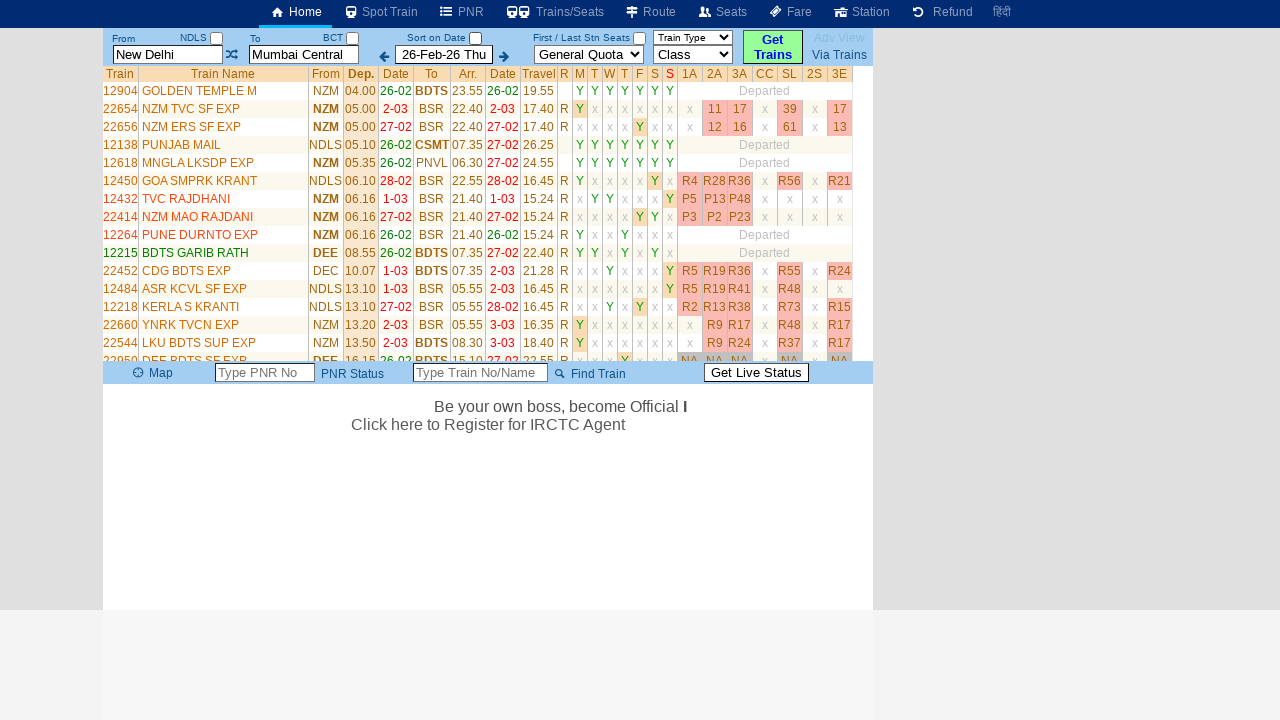

Waited 1000ms after retrieving train name
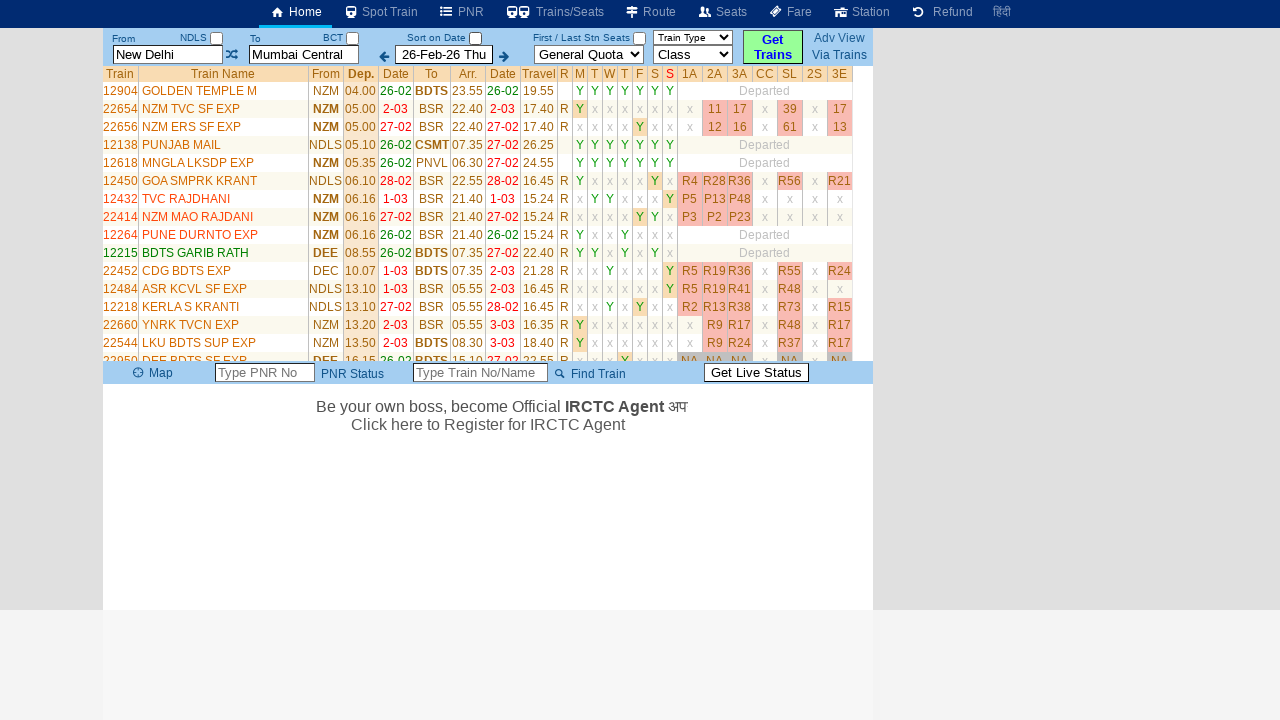

Waited 1000ms before retrieving train name
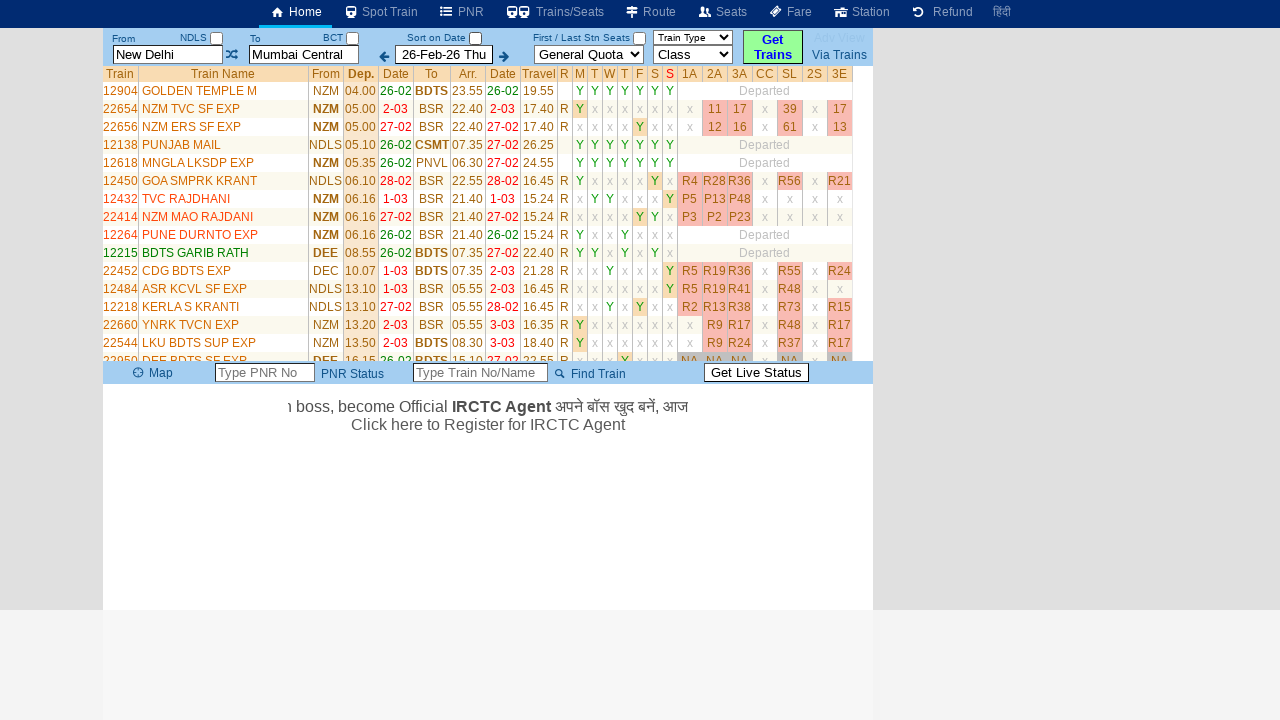

Retrieved train name: NZM PUNE SPL
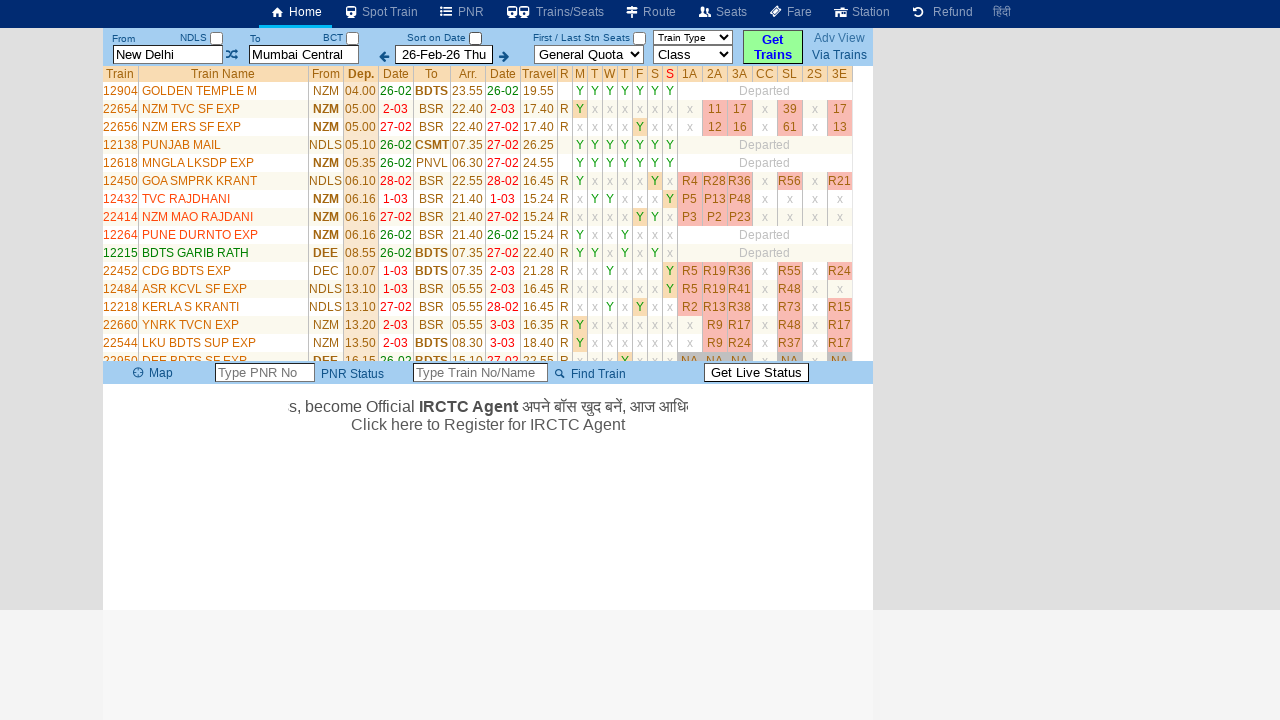

Waited 1000ms after retrieving train name
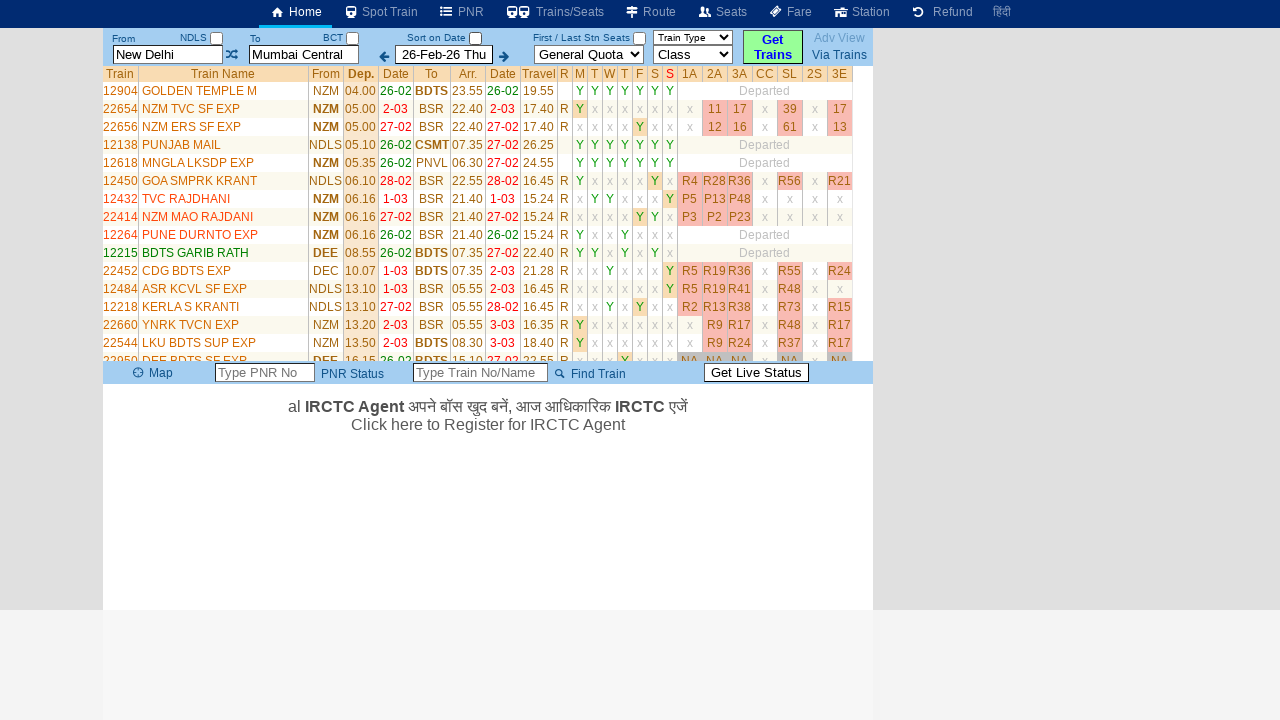

Waited 1000ms before retrieving train name
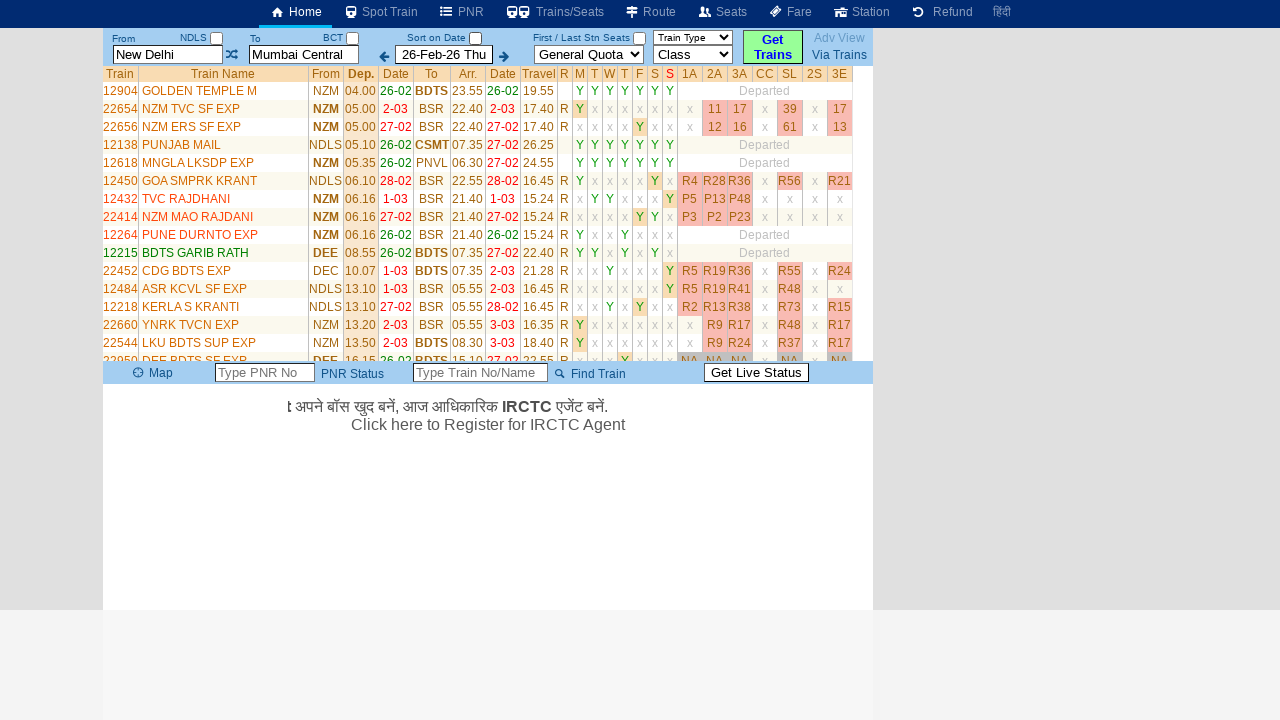

Retrieved train name: DARSHAN EXPRESS
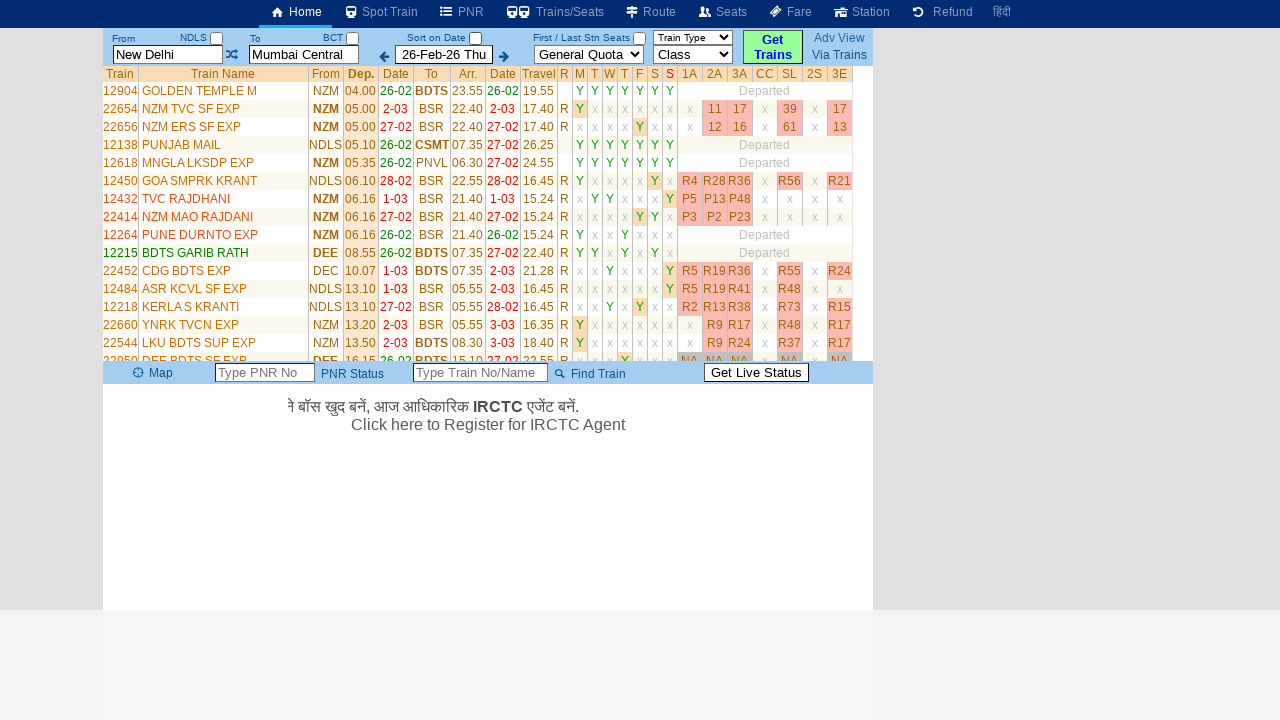

Waited 1000ms after retrieving train name
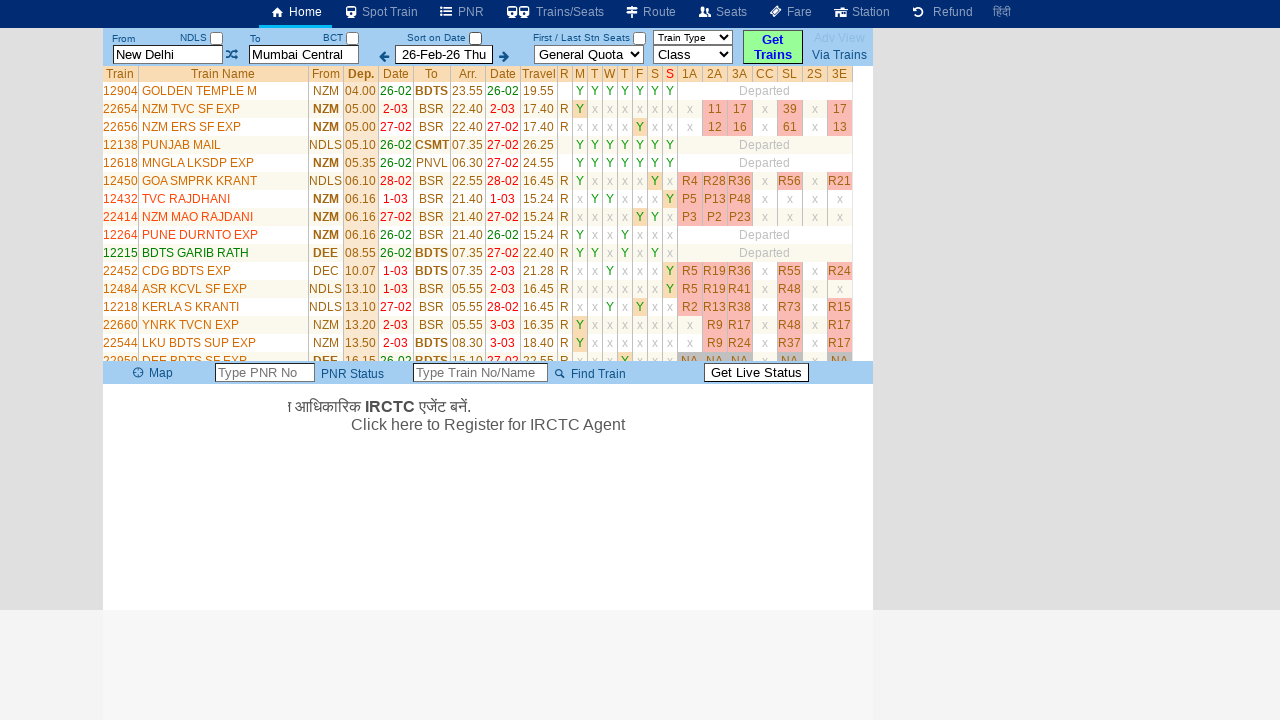

Waited 1000ms before retrieving train name
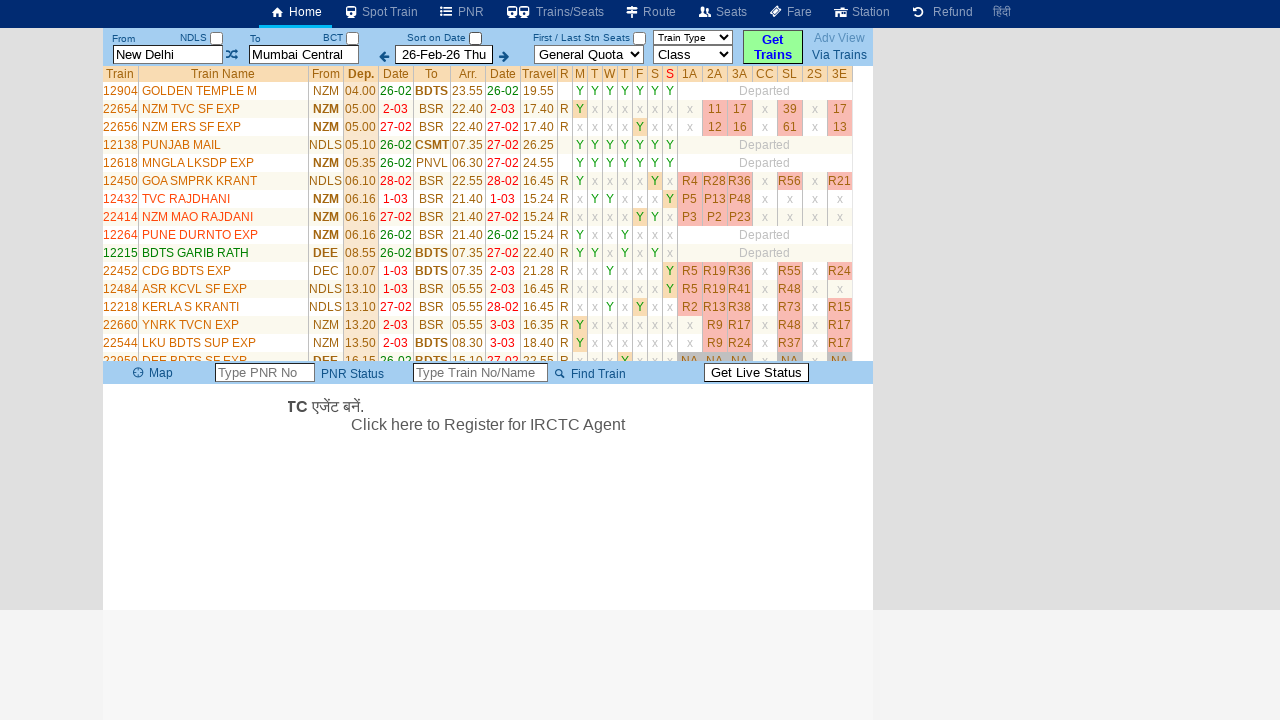

Retrieved train name: NZM ERS DURONTO
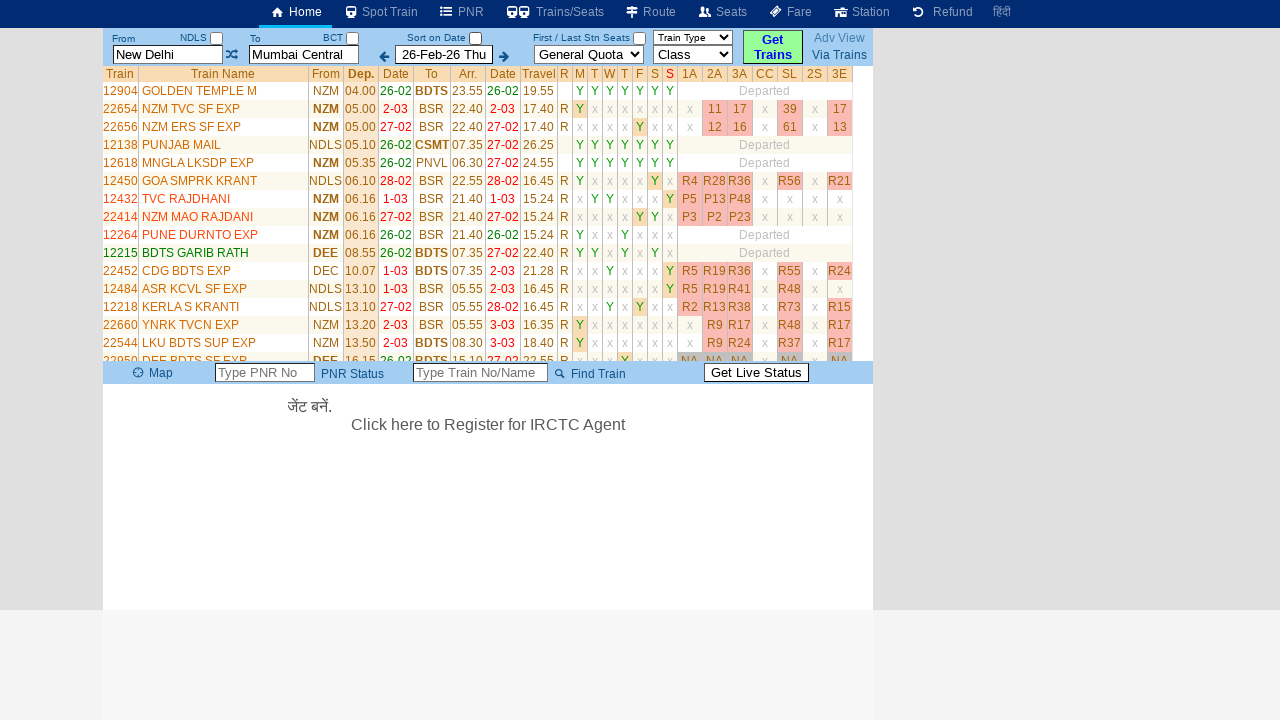

Waited 1000ms after retrieving train name
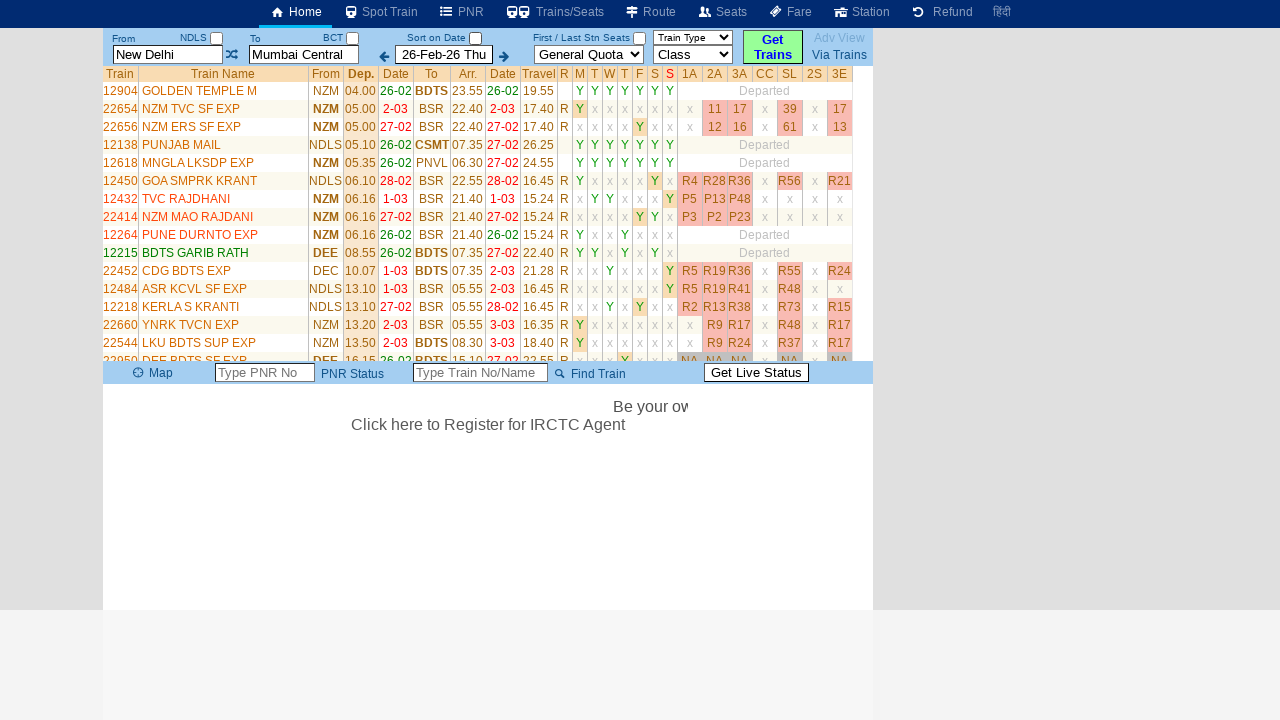

Waited 1000ms before retrieving train name
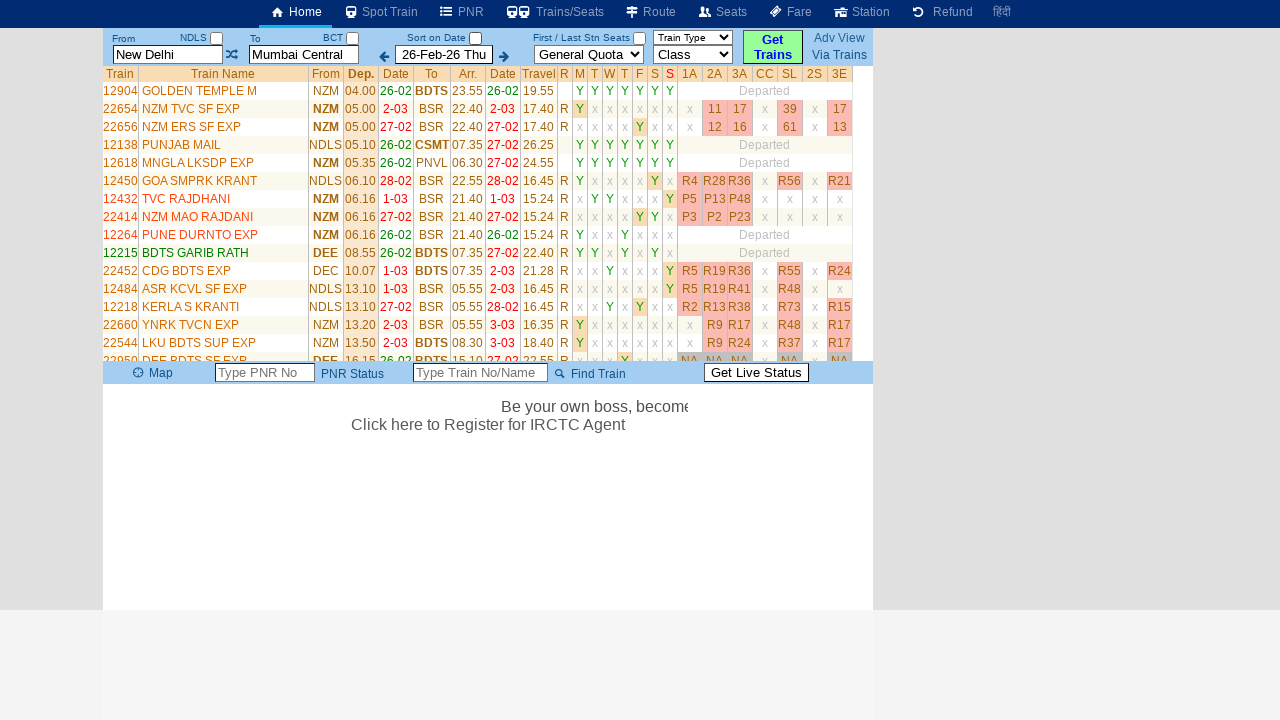

Retrieved train name: SWARAJ EXPRESS
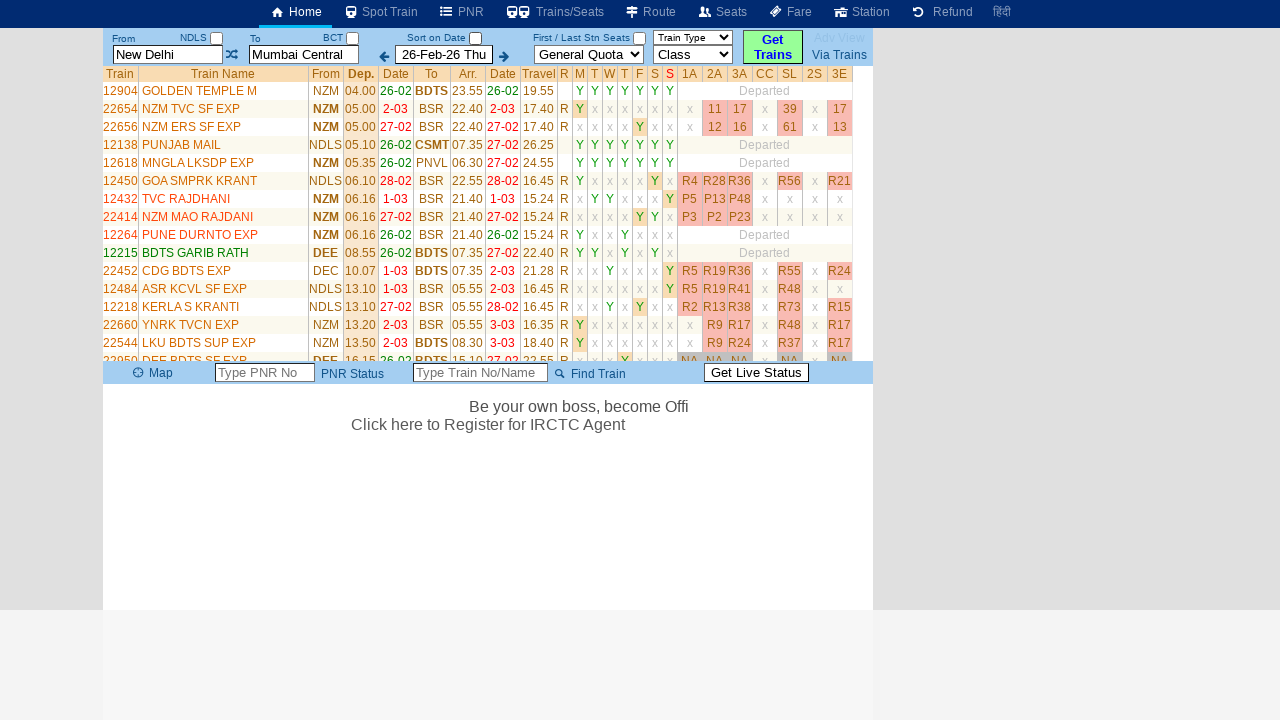

Waited 1000ms after retrieving train name
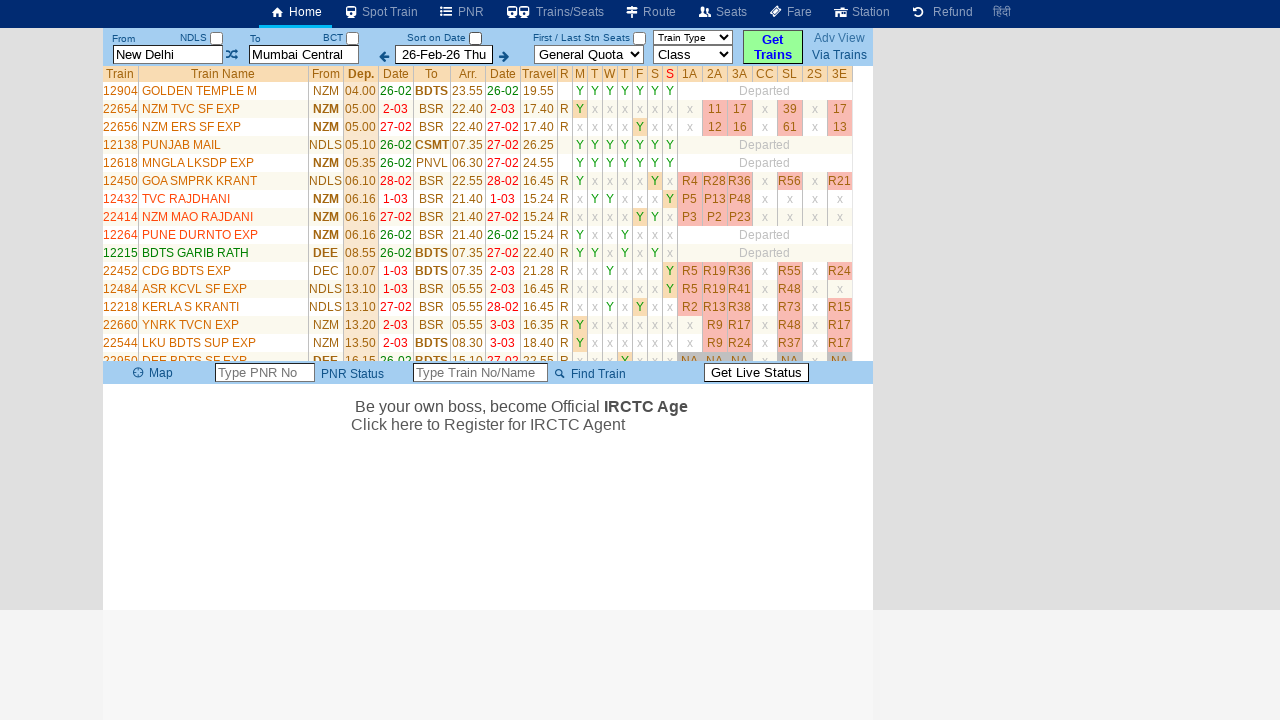

Waited 1000ms before retrieving train name
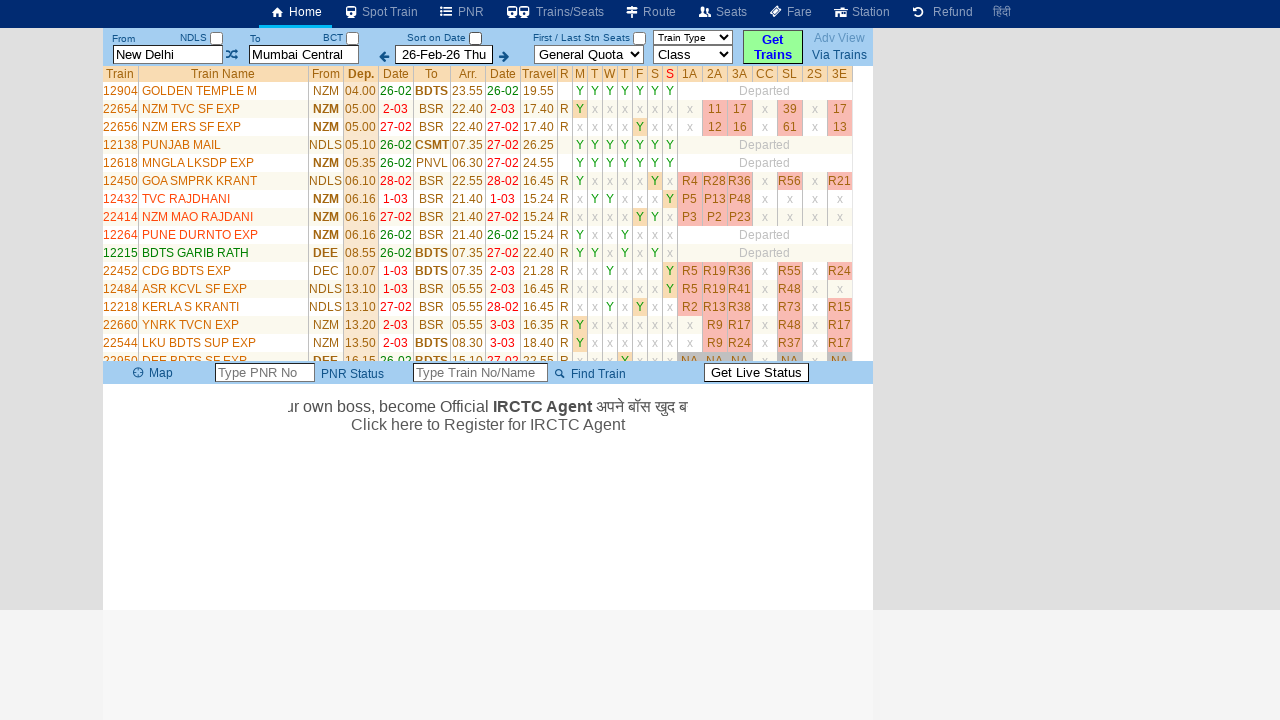

Retrieved train name: MMCT DURONTO
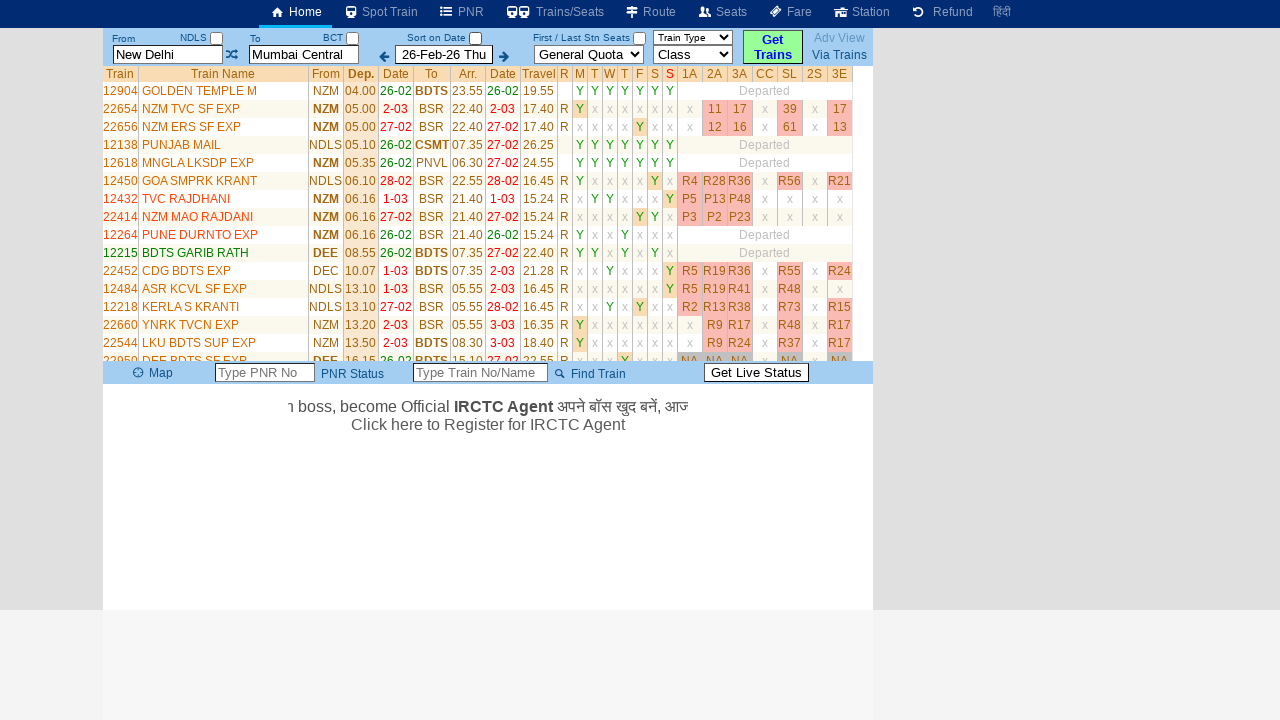

Waited 1000ms after retrieving train name
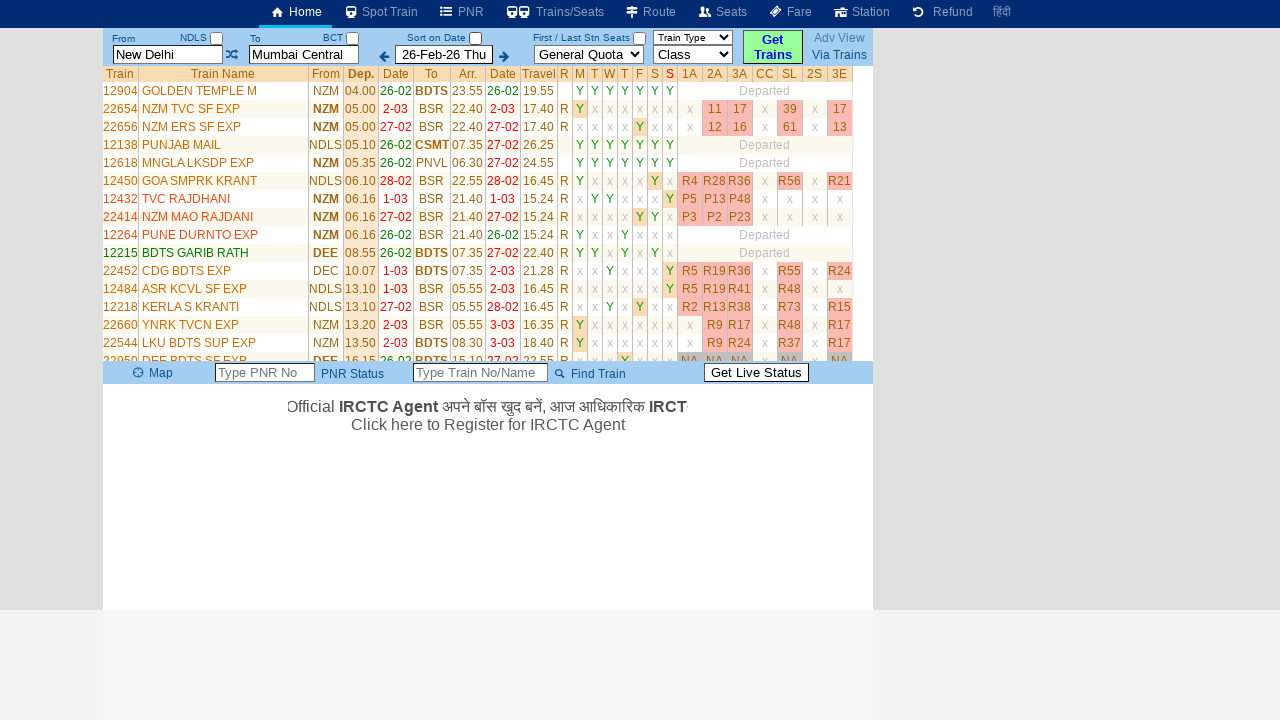

Waited 1000ms before retrieving train name
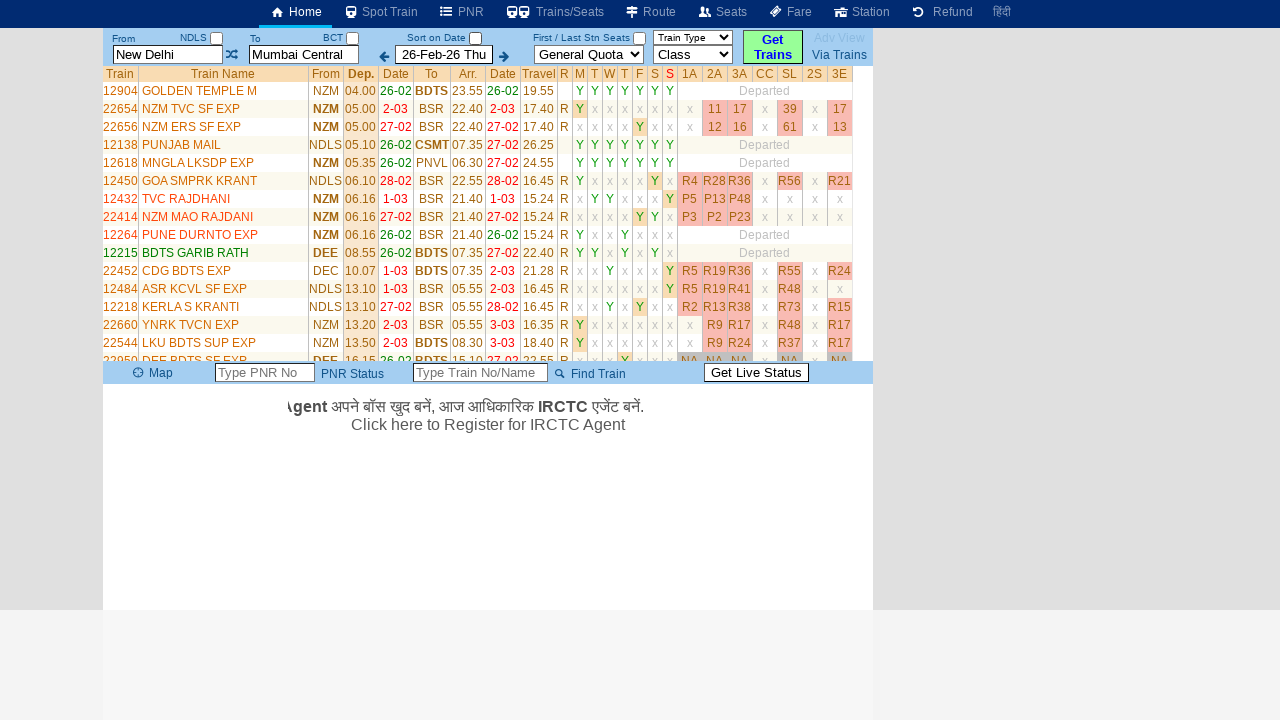

Retrieved train name: HW BDTS SF EXP
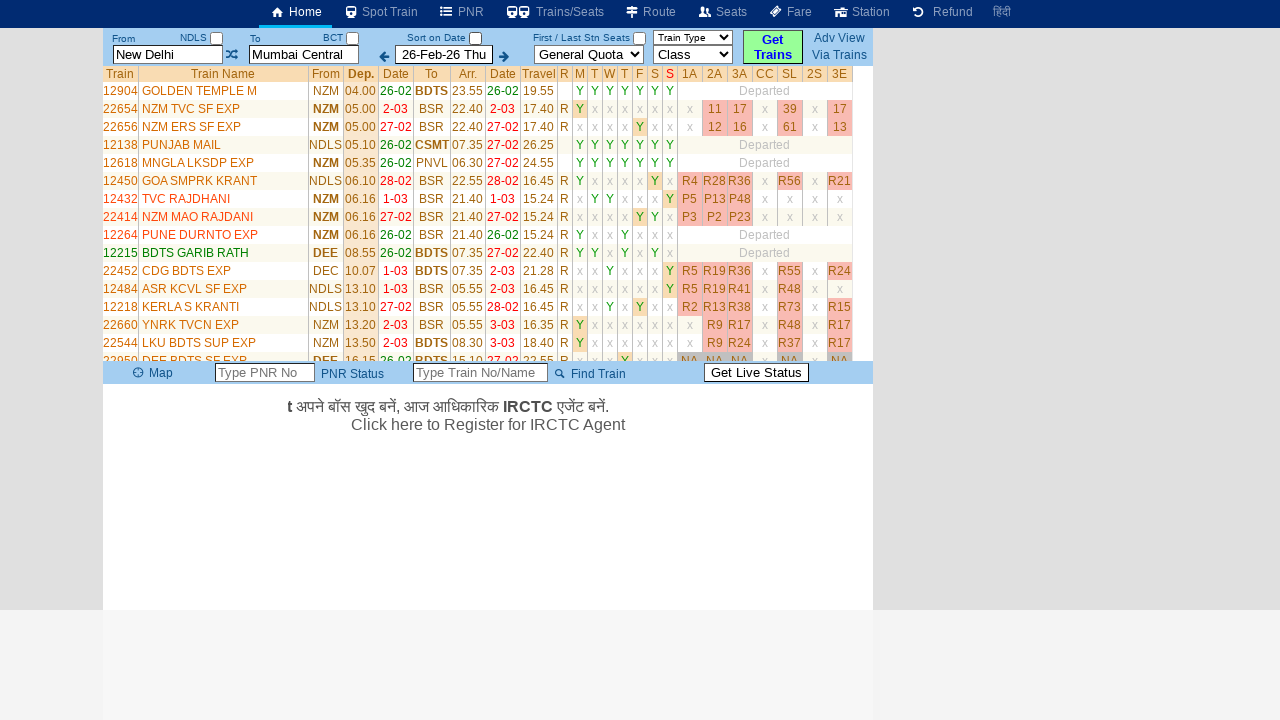

Waited 1000ms after retrieving train name
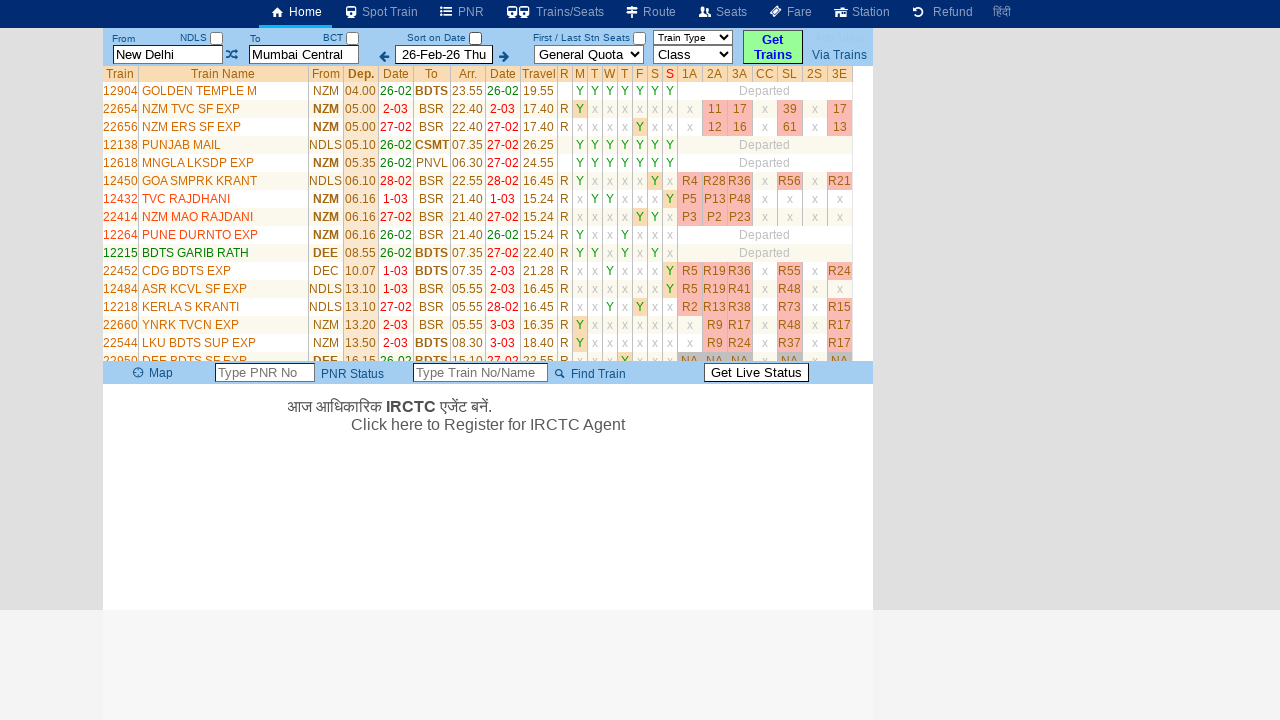

Waited 1000ms before retrieving train name
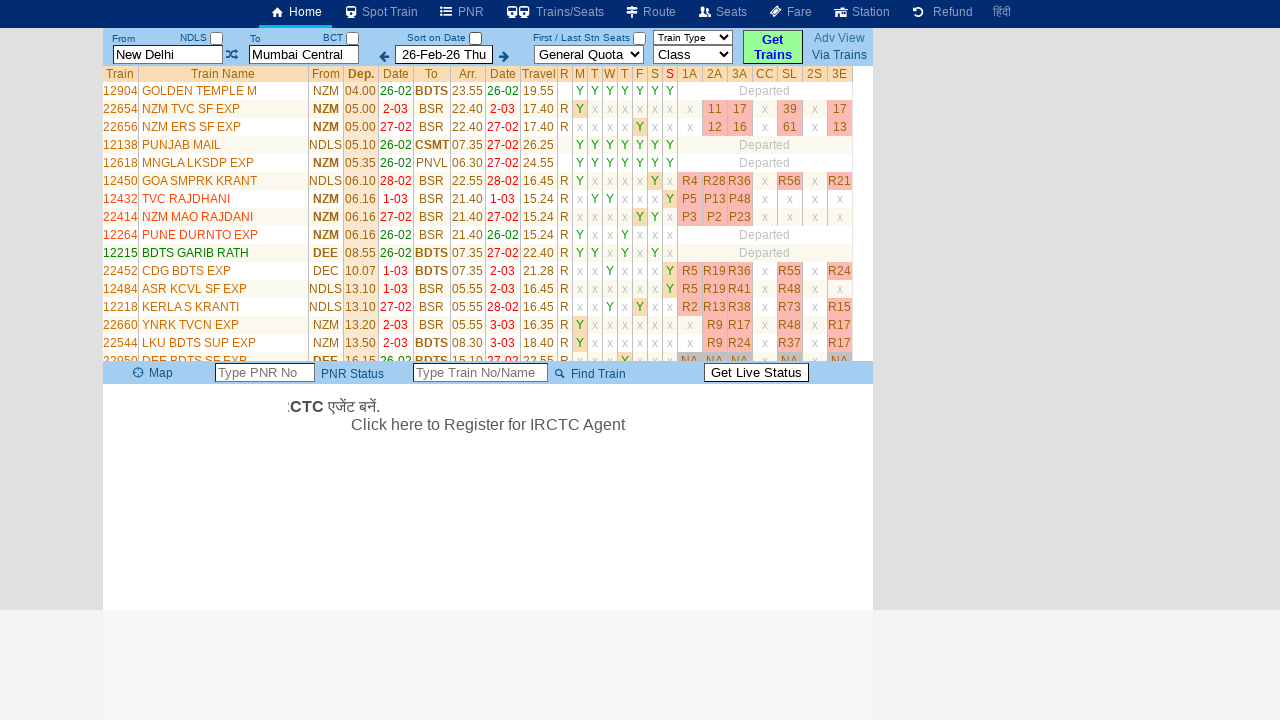

Retrieved train name: NZM TVC EXPRESS
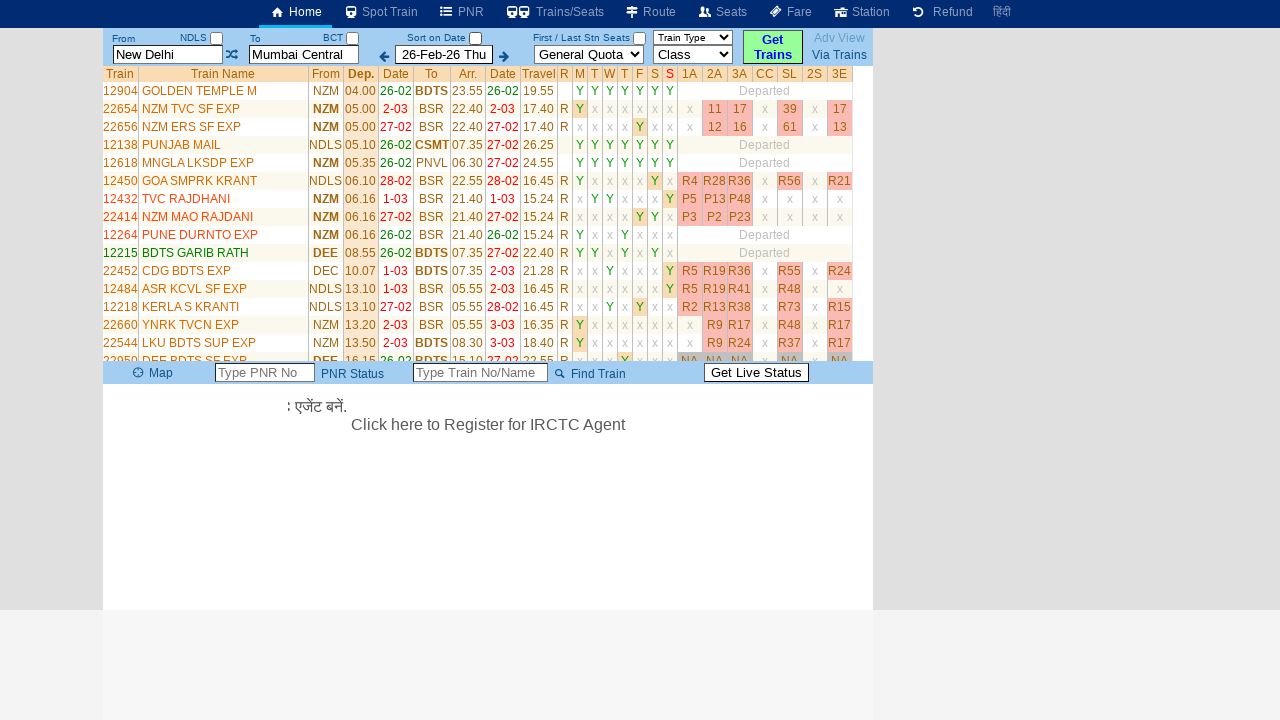

Waited 1000ms after retrieving train name
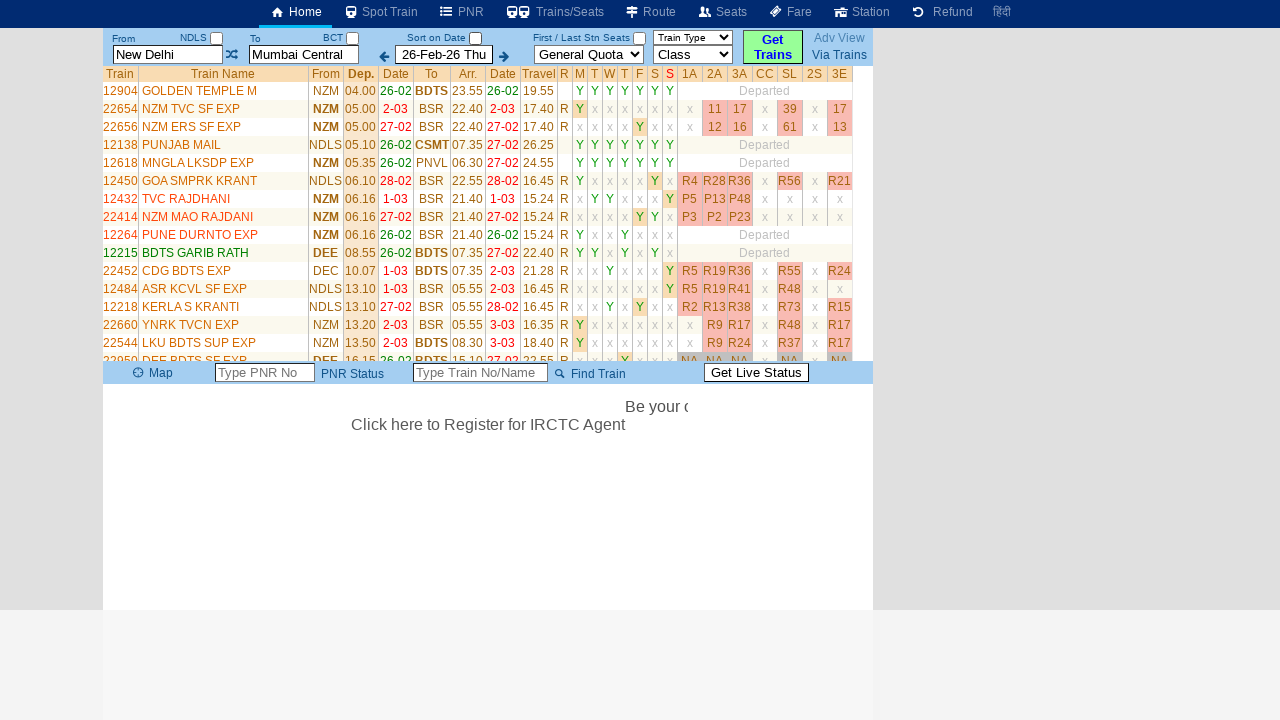

Waited 1000ms before retrieving train name
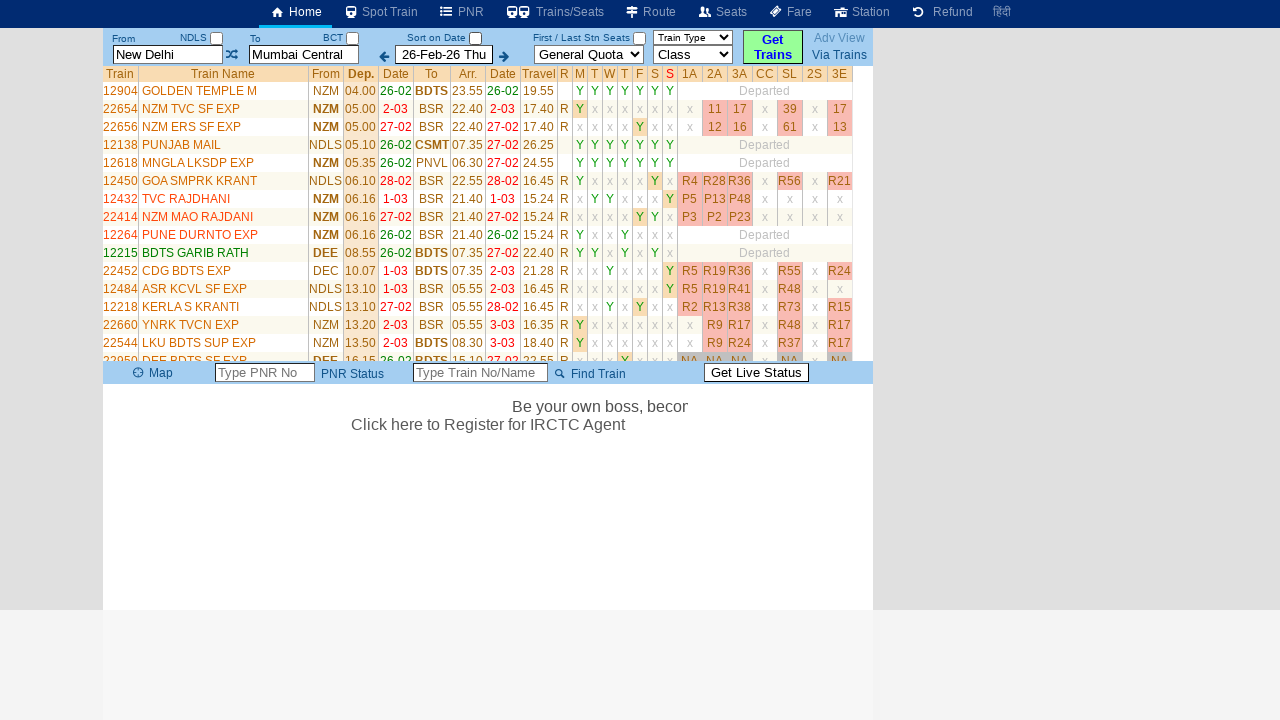

Retrieved train name: DDR SF SPL
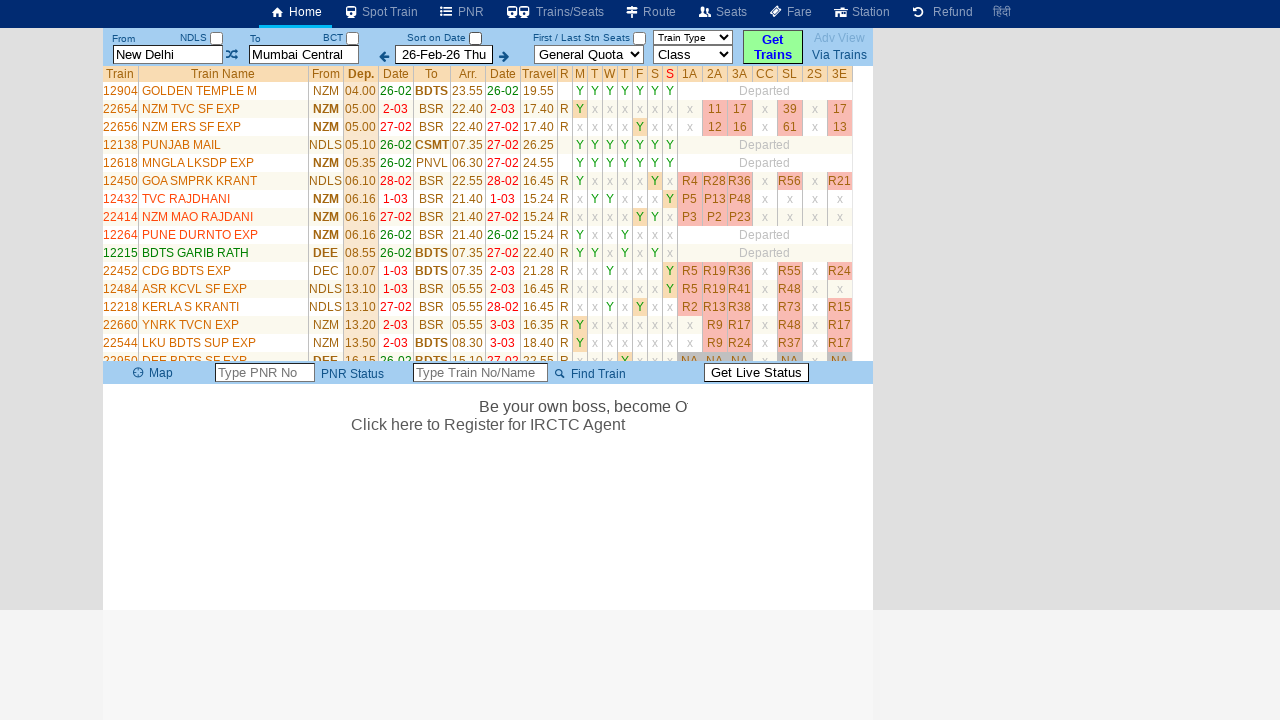

Waited 1000ms after retrieving train name
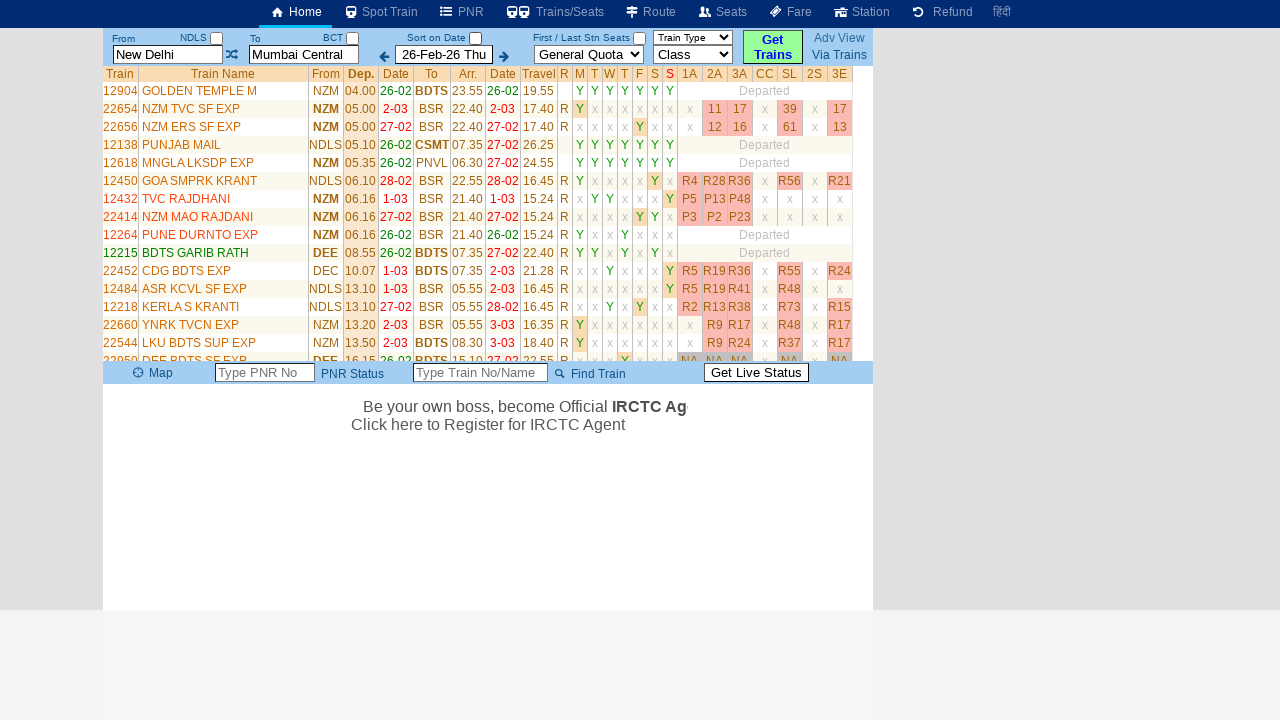

Waited 1000ms before retrieving train name
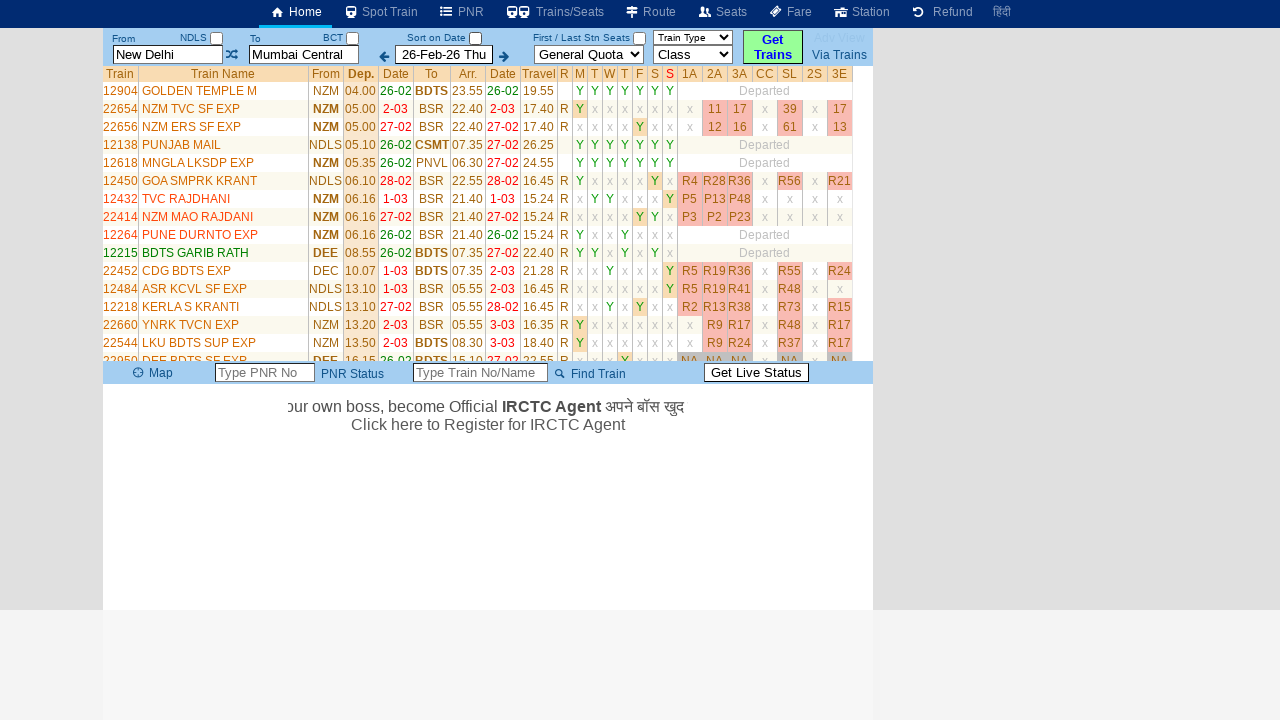

Retrieved train name: HW LTT AC EXP
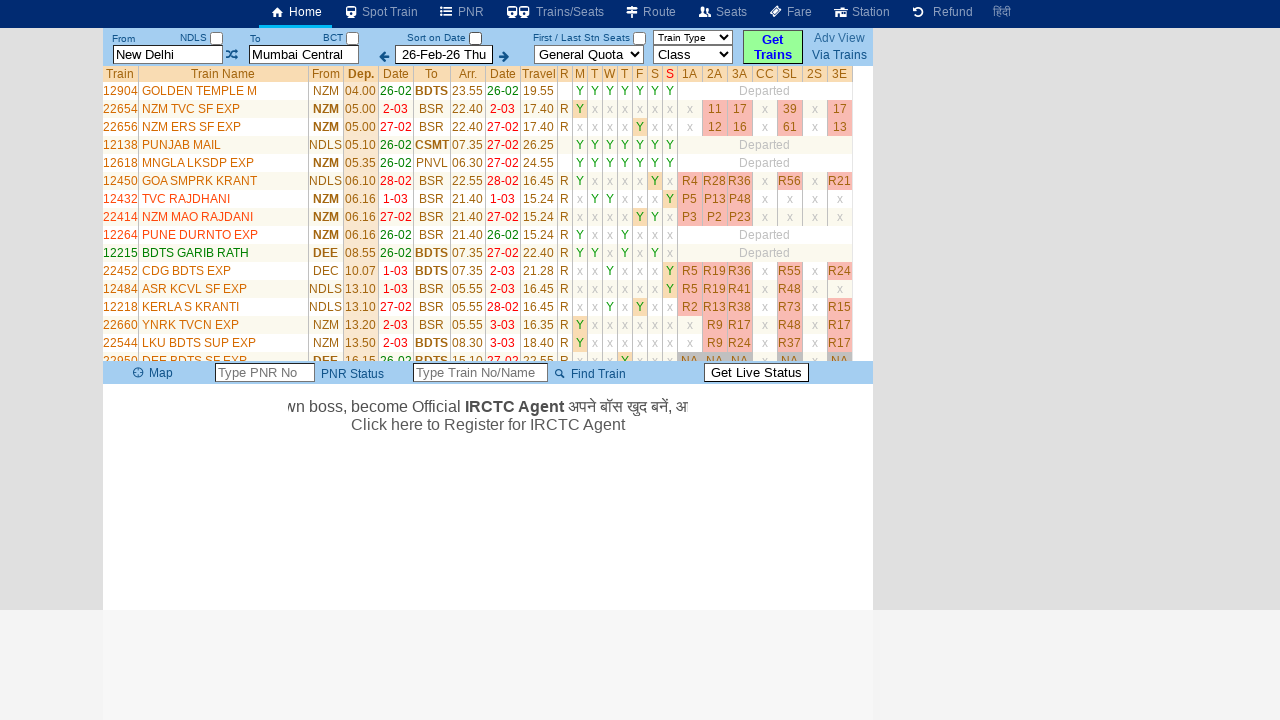

Waited 1000ms after retrieving train name
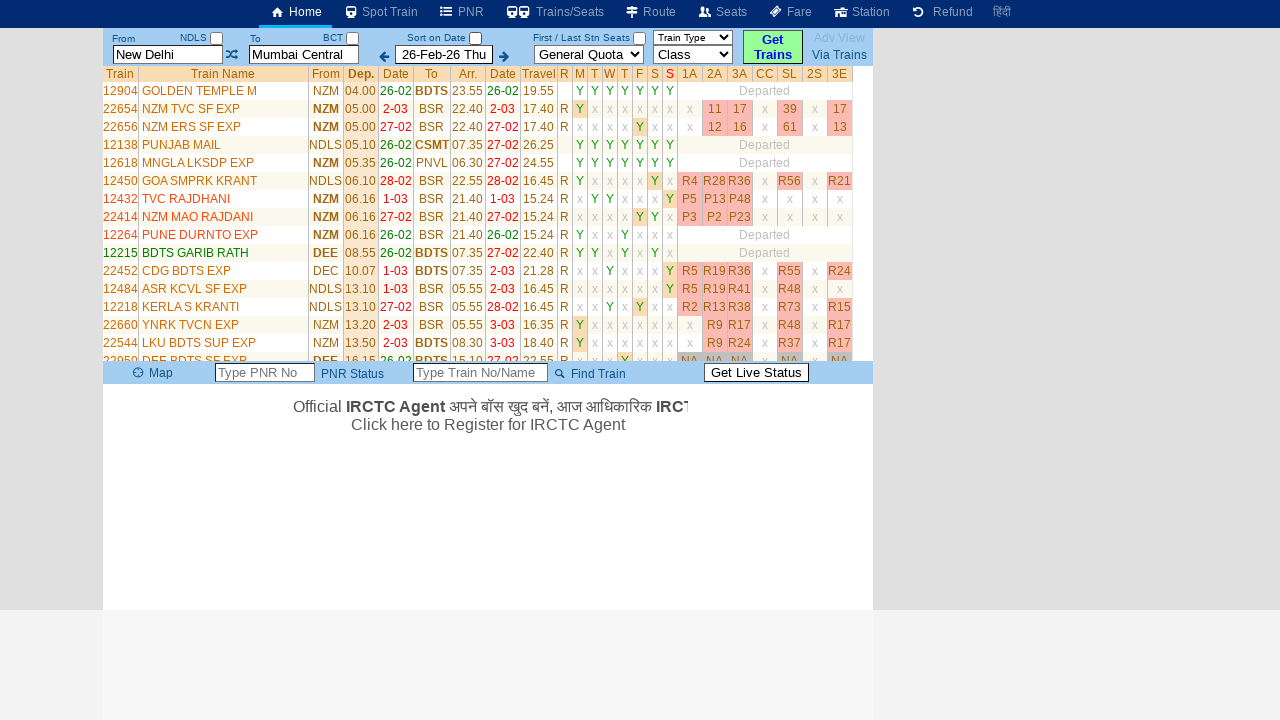

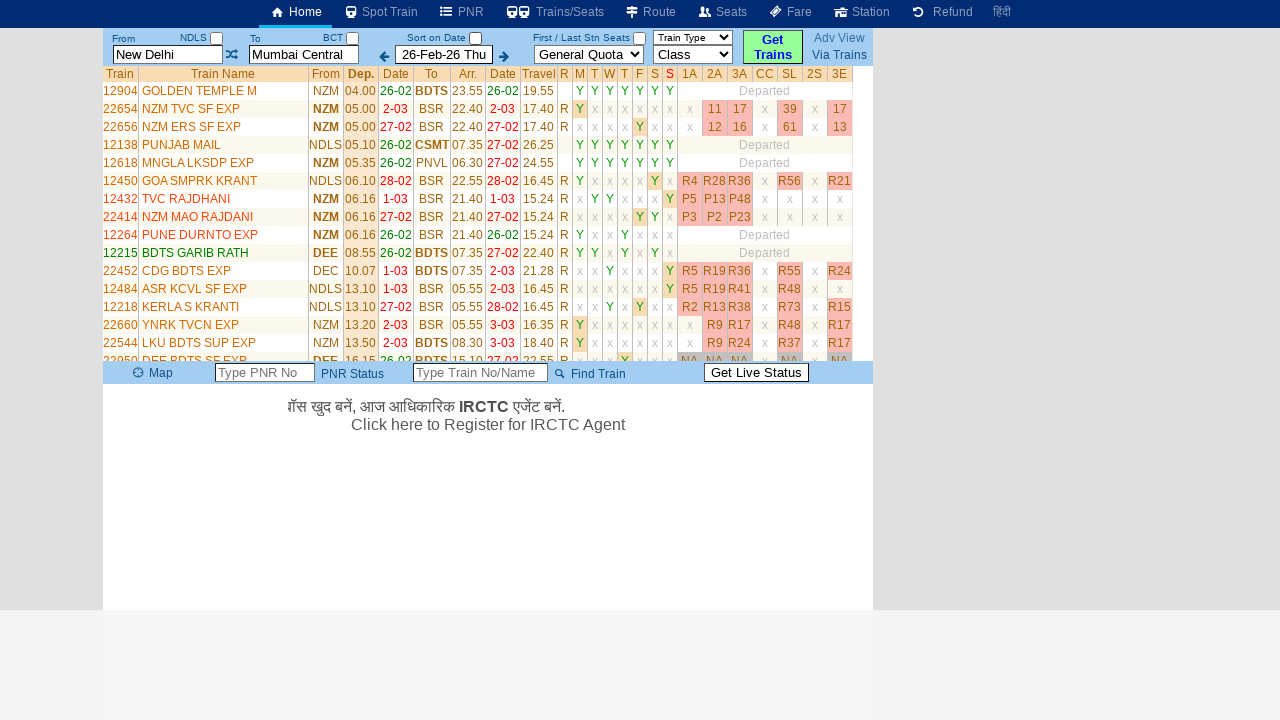